Tests the add/remove elements functionality by clicking the add button multiple times to create elements, then clicking delete buttons to remove some of them

Starting URL: https://the-internet.herokuapp.com/add_remove_elements/

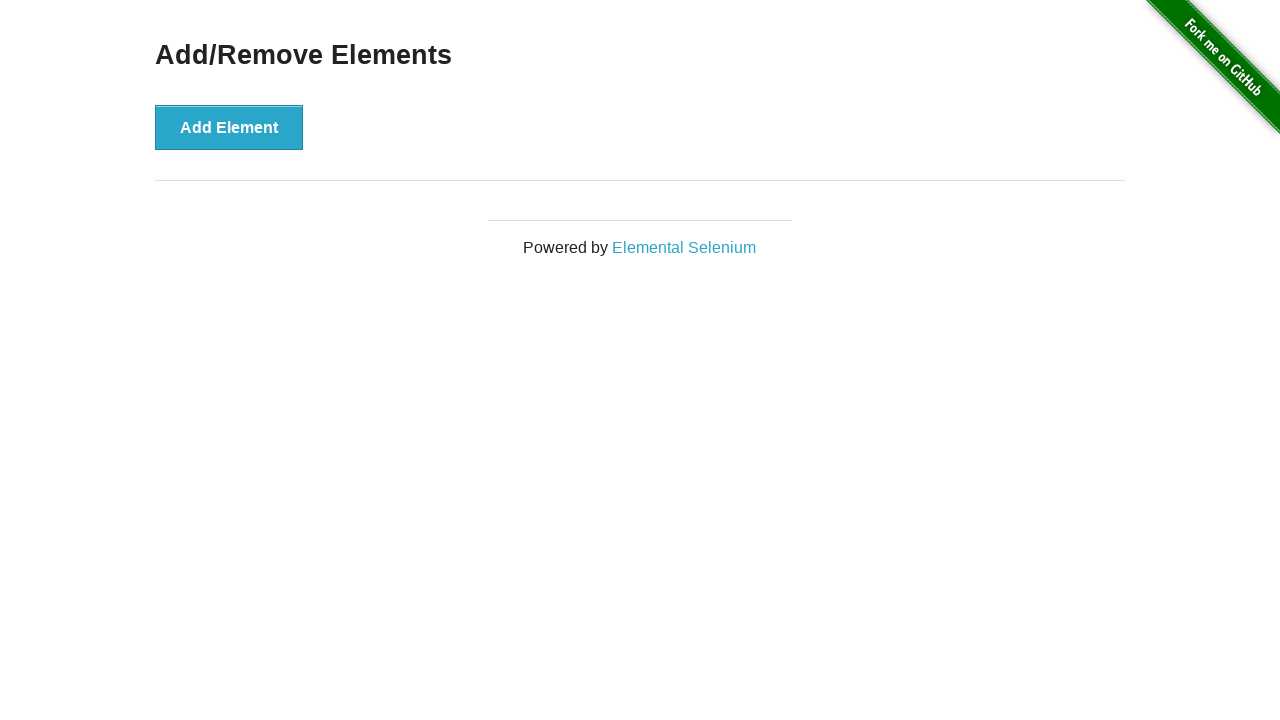

Add button is visible and ready
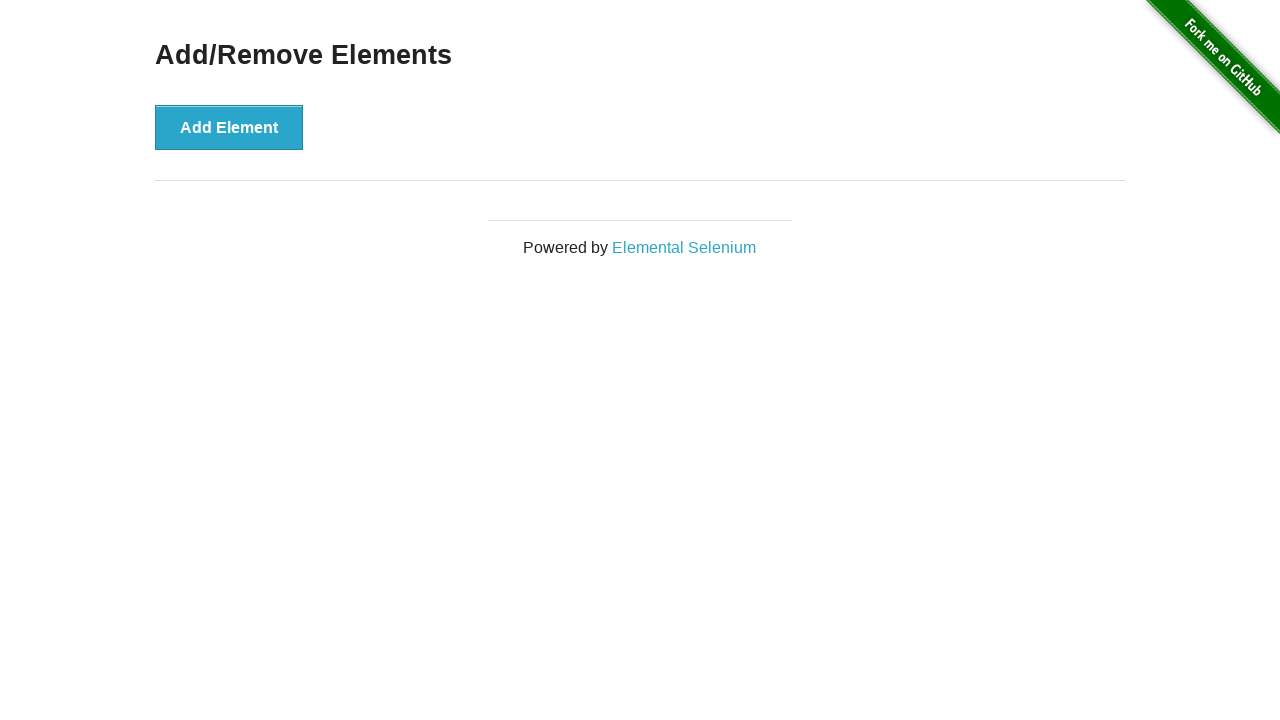

Clicked add button once to create first element at (229, 127) on button[onclick='addElement()']
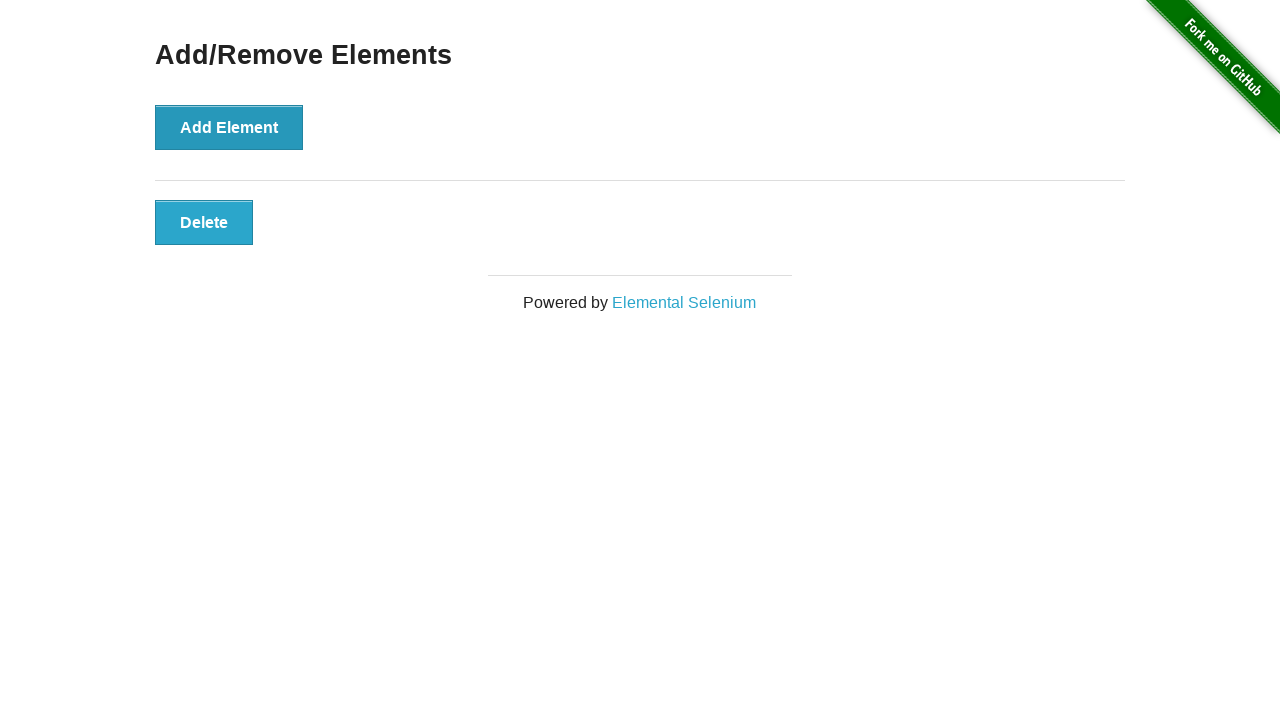

Clicked add button to create additional element (iteration 1/50) at (229, 127) on button[onclick='addElement()']
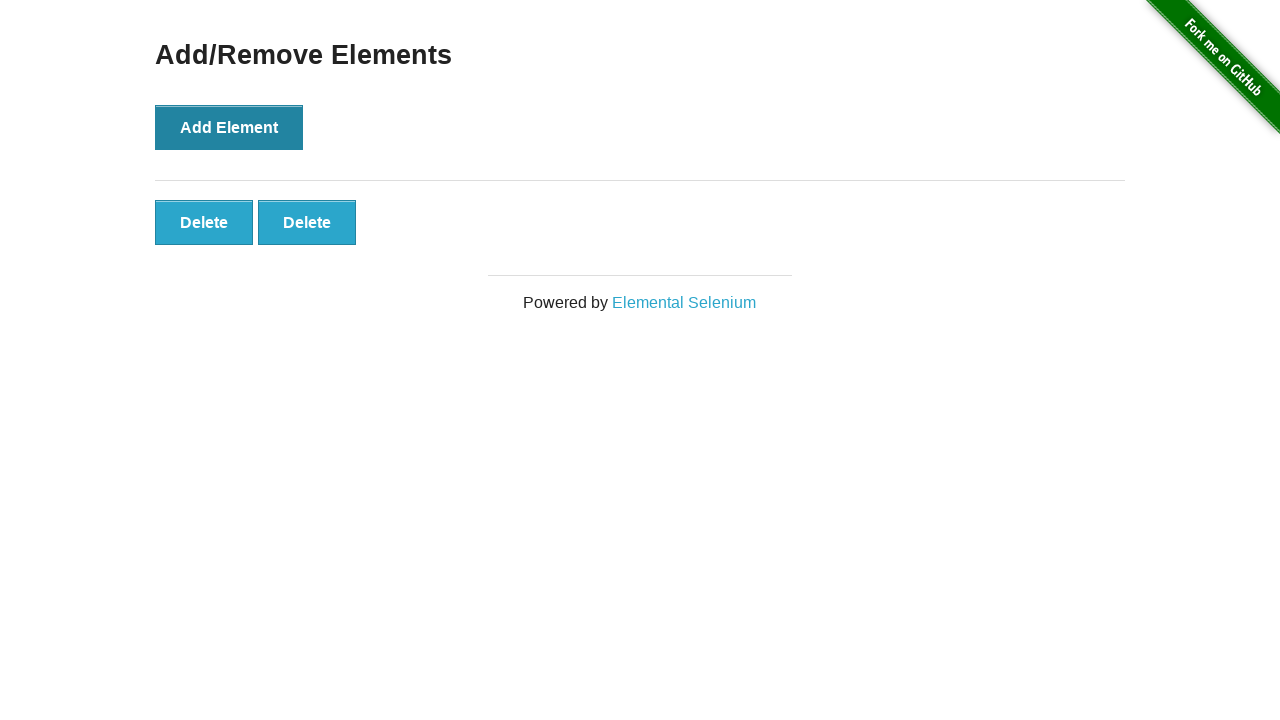

Clicked add button to create additional element (iteration 2/50) at (229, 127) on button[onclick='addElement()']
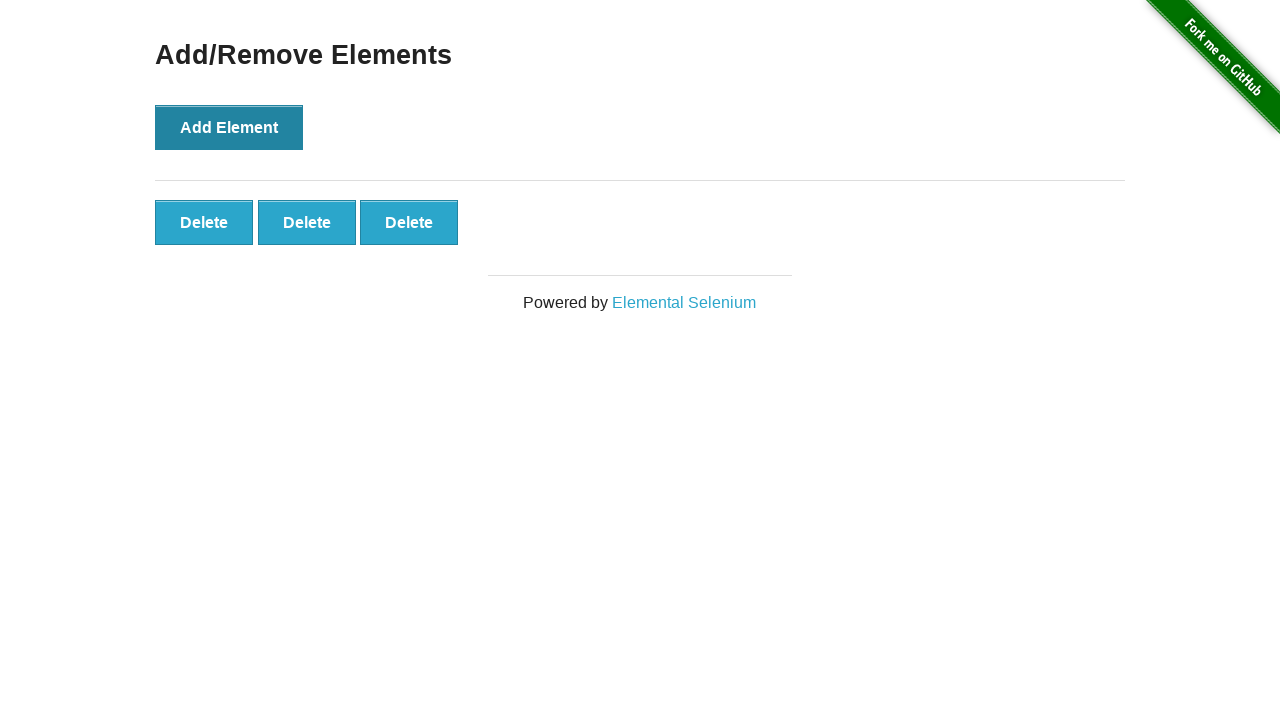

Clicked add button to create additional element (iteration 3/50) at (229, 127) on button[onclick='addElement()']
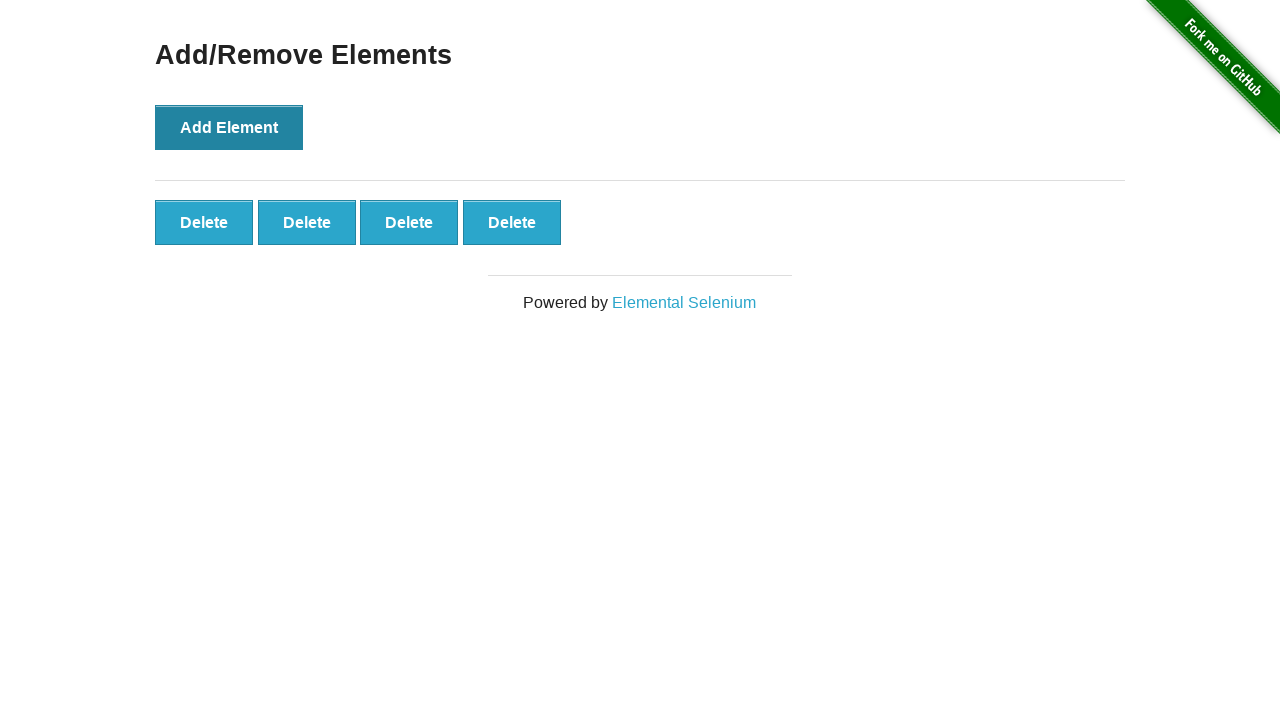

Clicked add button to create additional element (iteration 4/50) at (229, 127) on button[onclick='addElement()']
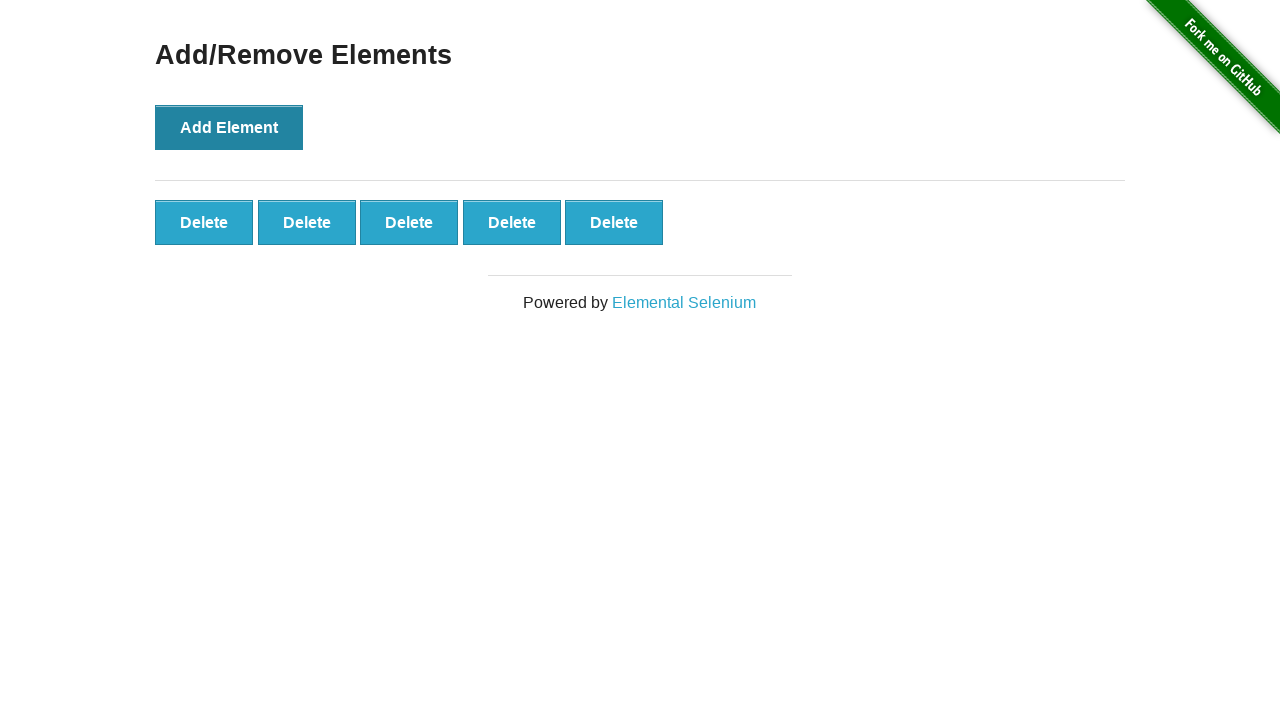

Clicked add button to create additional element (iteration 5/50) at (229, 127) on button[onclick='addElement()']
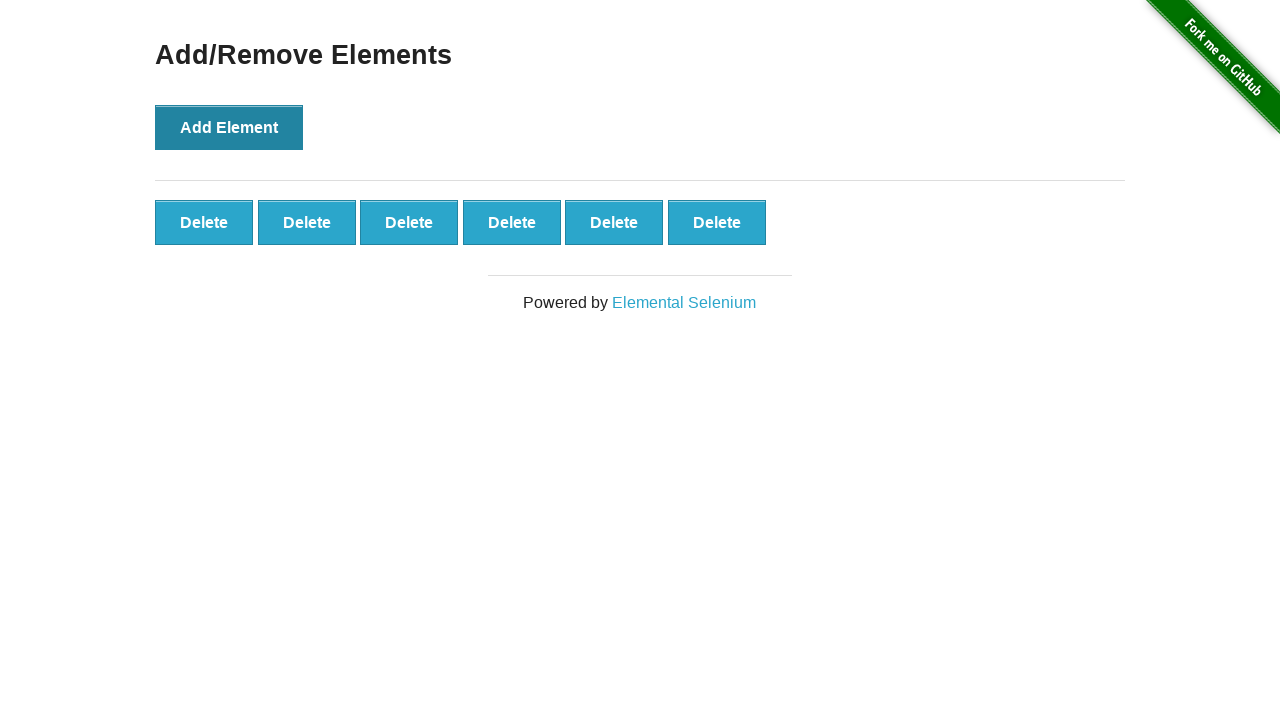

Clicked add button to create additional element (iteration 6/50) at (229, 127) on button[onclick='addElement()']
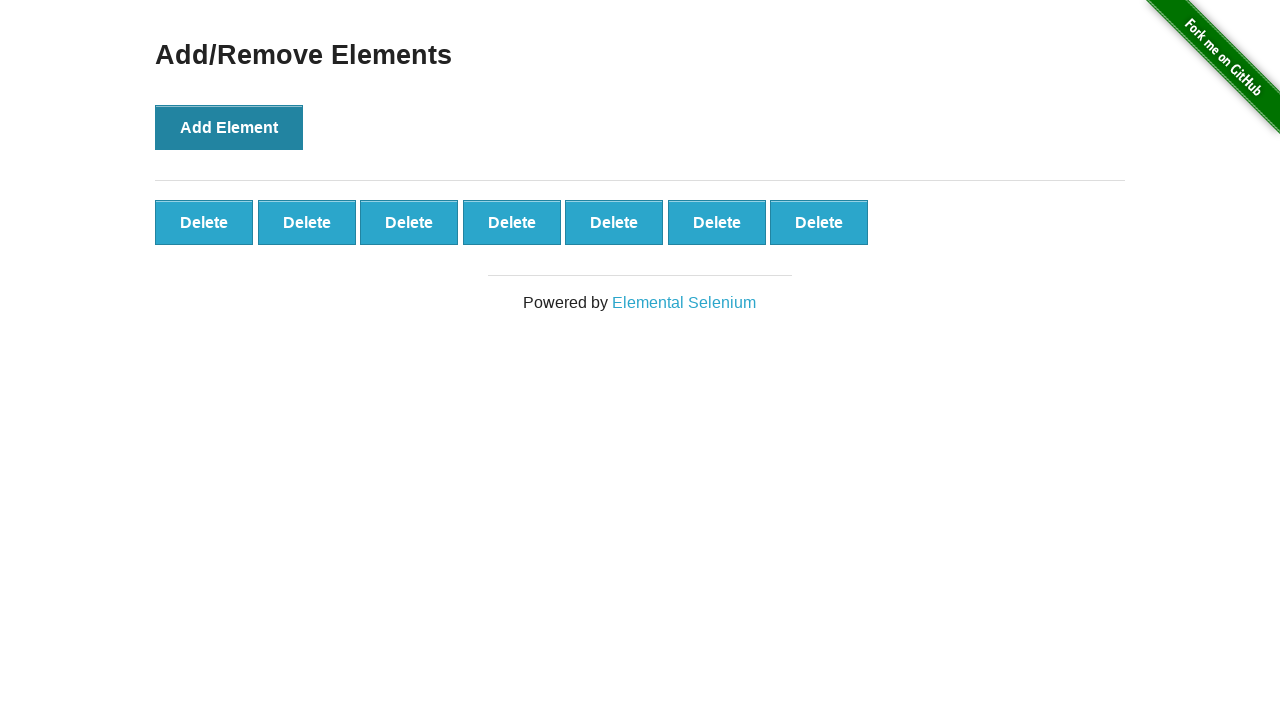

Clicked add button to create additional element (iteration 7/50) at (229, 127) on button[onclick='addElement()']
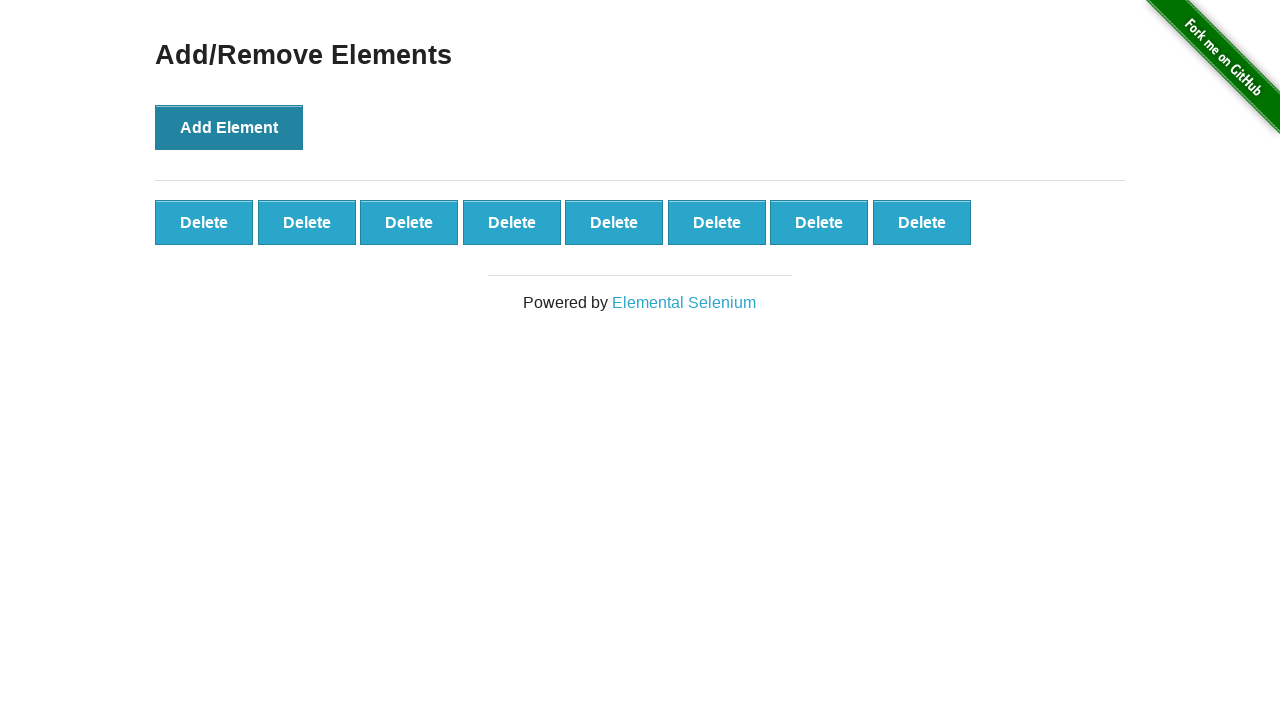

Clicked add button to create additional element (iteration 8/50) at (229, 127) on button[onclick='addElement()']
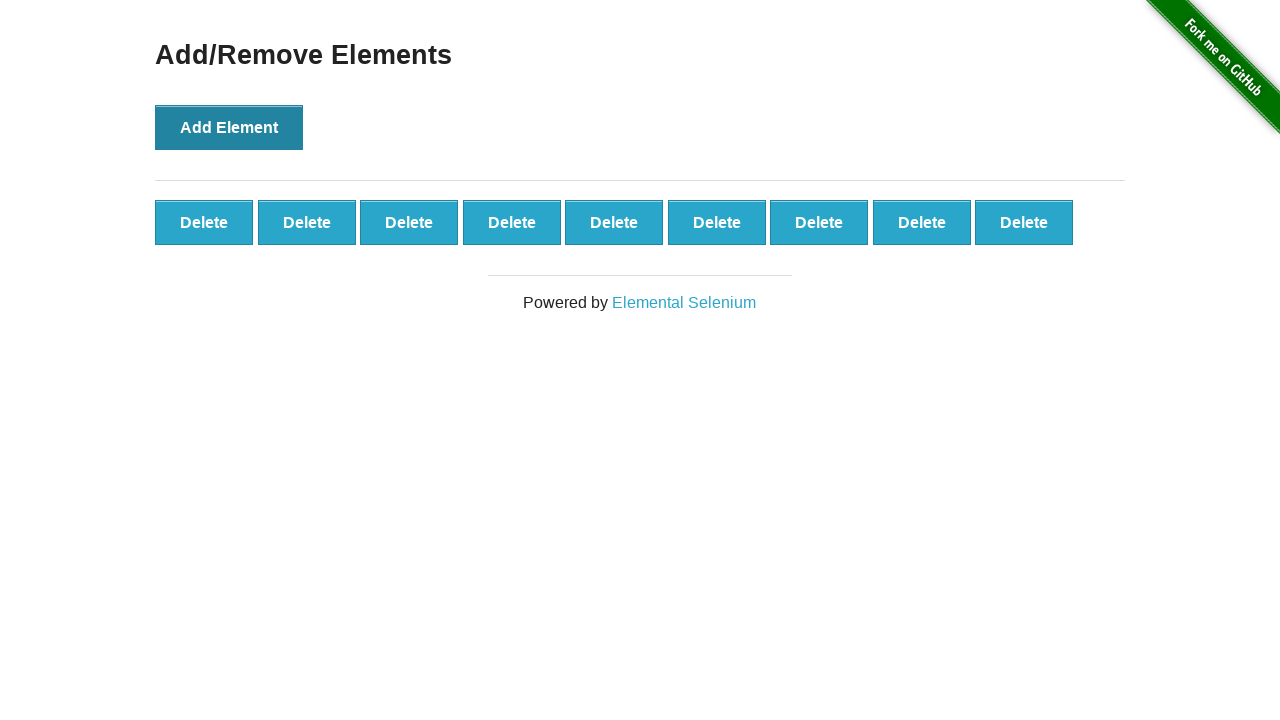

Clicked add button to create additional element (iteration 9/50) at (229, 127) on button[onclick='addElement()']
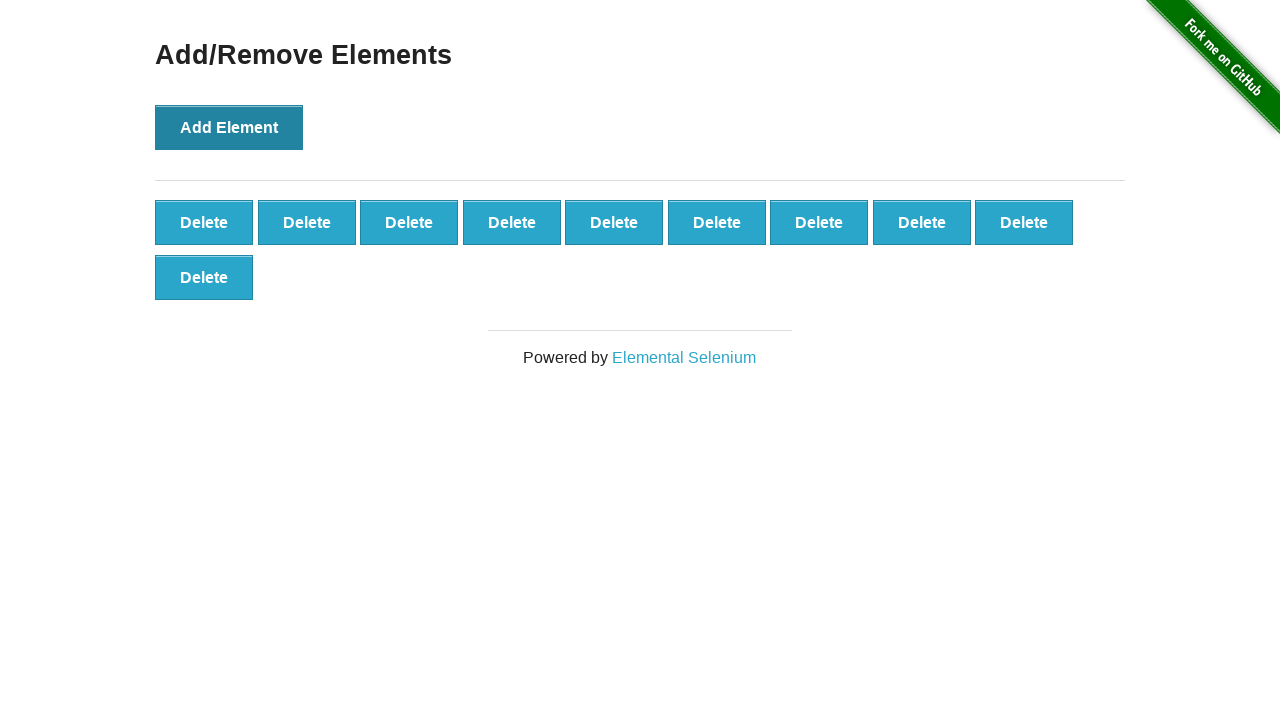

Clicked add button to create additional element (iteration 10/50) at (229, 127) on button[onclick='addElement()']
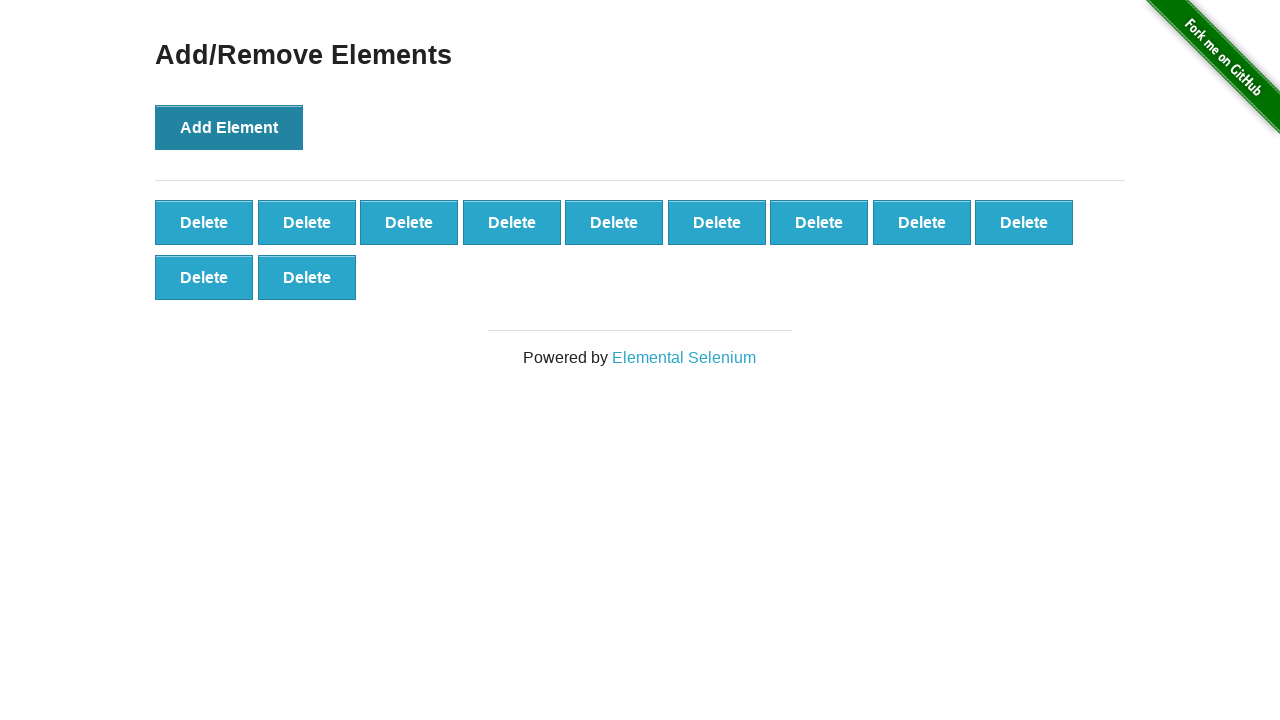

Clicked add button to create additional element (iteration 11/50) at (229, 127) on button[onclick='addElement()']
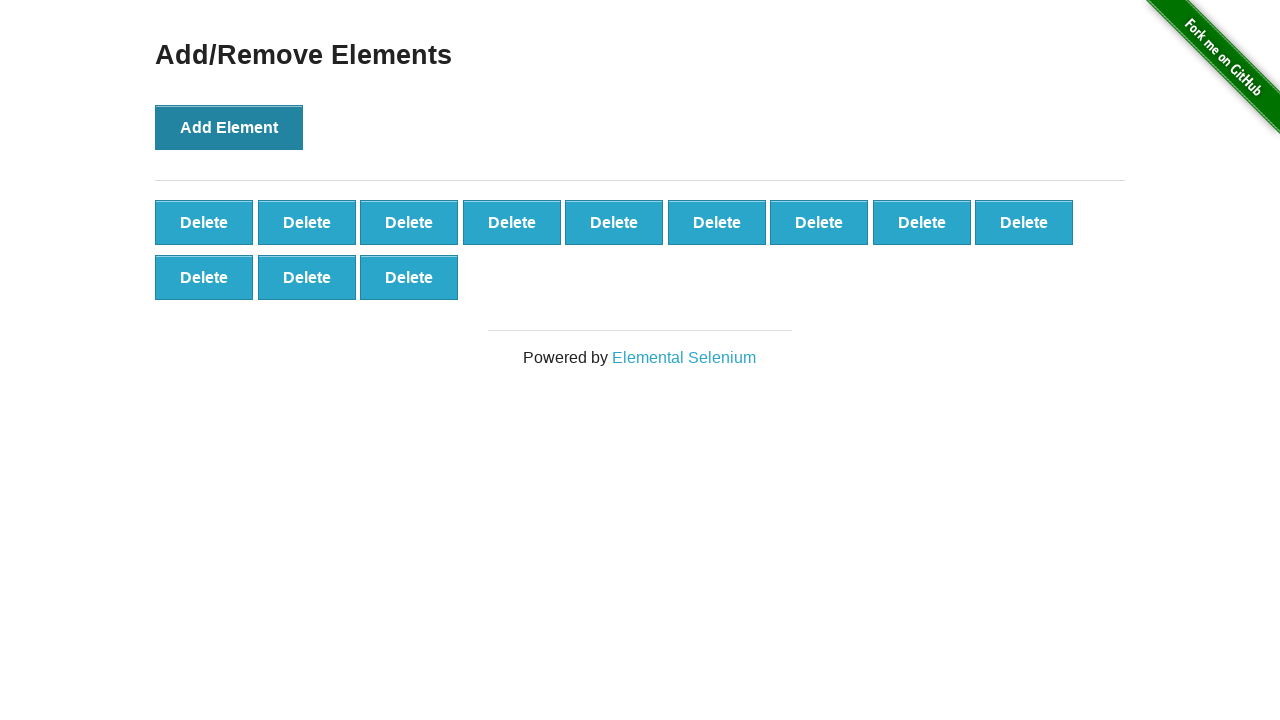

Clicked add button to create additional element (iteration 12/50) at (229, 127) on button[onclick='addElement()']
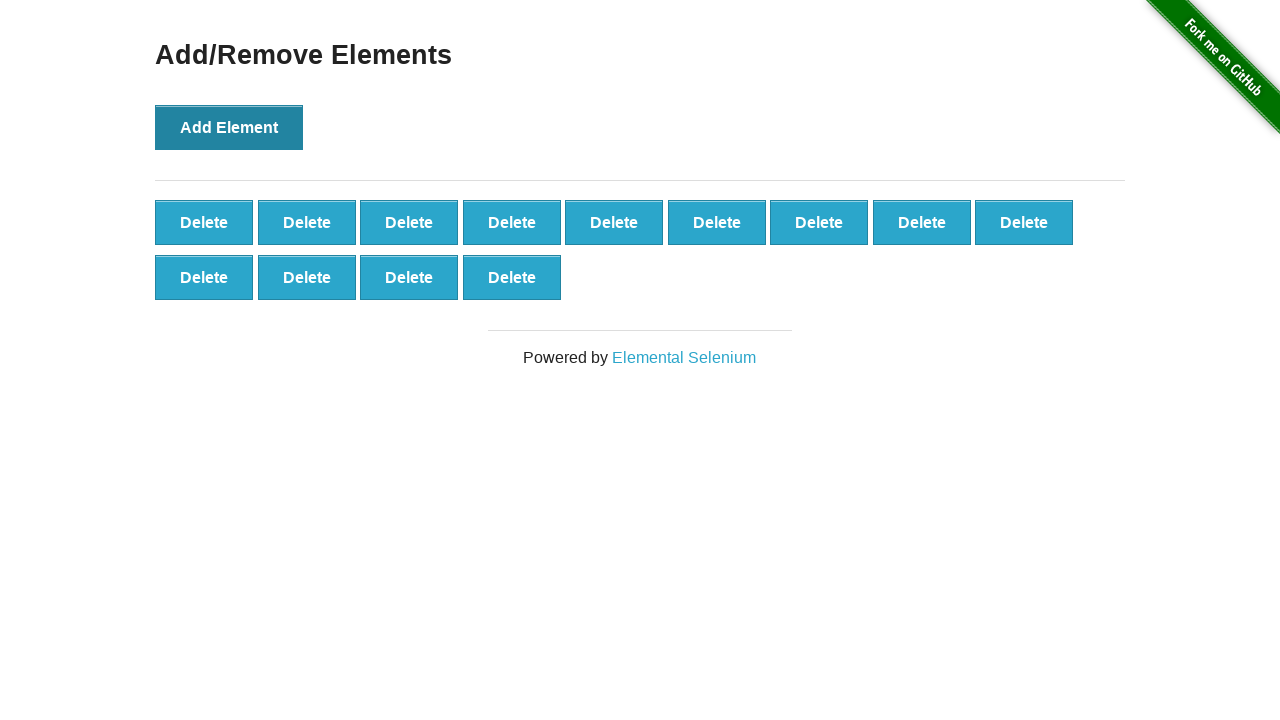

Clicked add button to create additional element (iteration 13/50) at (229, 127) on button[onclick='addElement()']
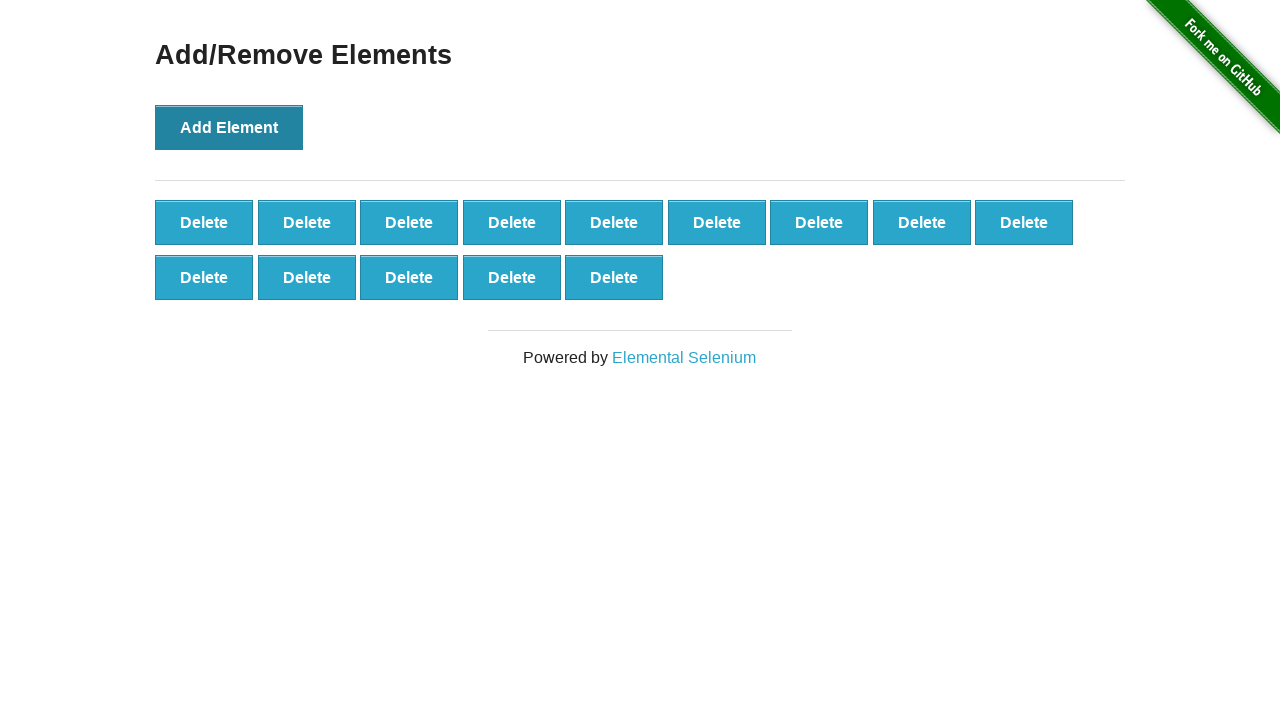

Clicked add button to create additional element (iteration 14/50) at (229, 127) on button[onclick='addElement()']
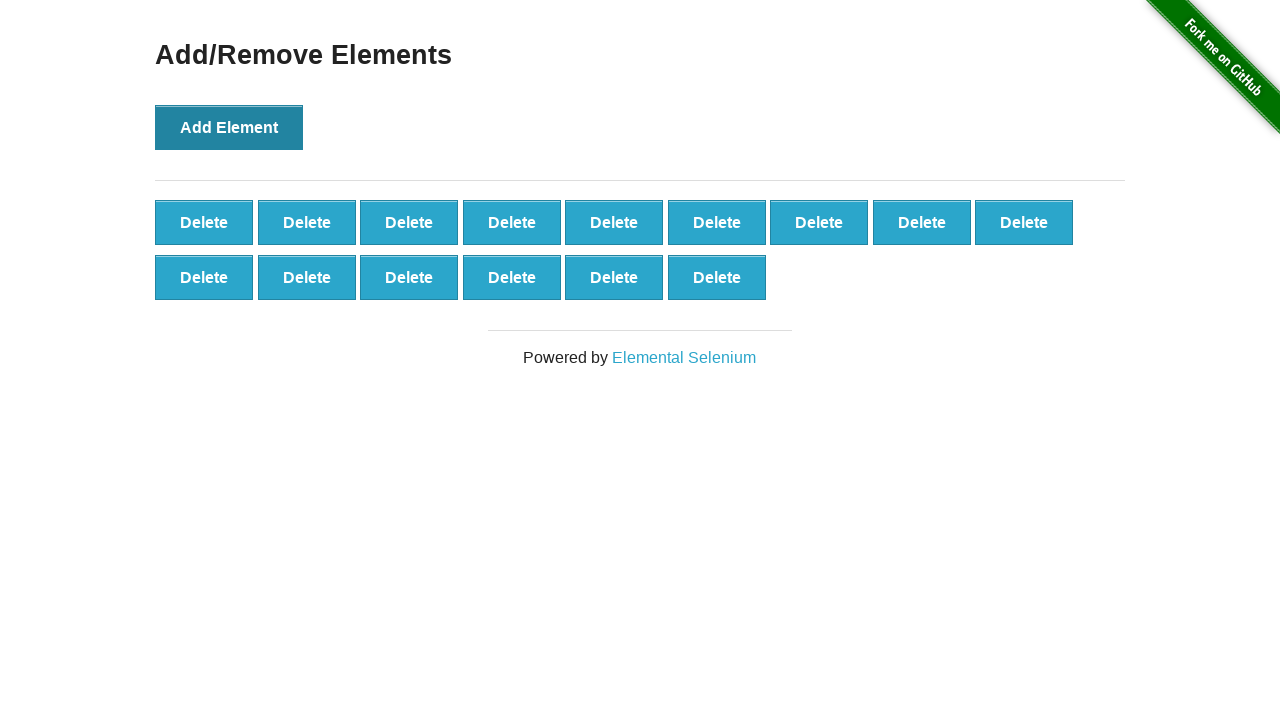

Clicked add button to create additional element (iteration 15/50) at (229, 127) on button[onclick='addElement()']
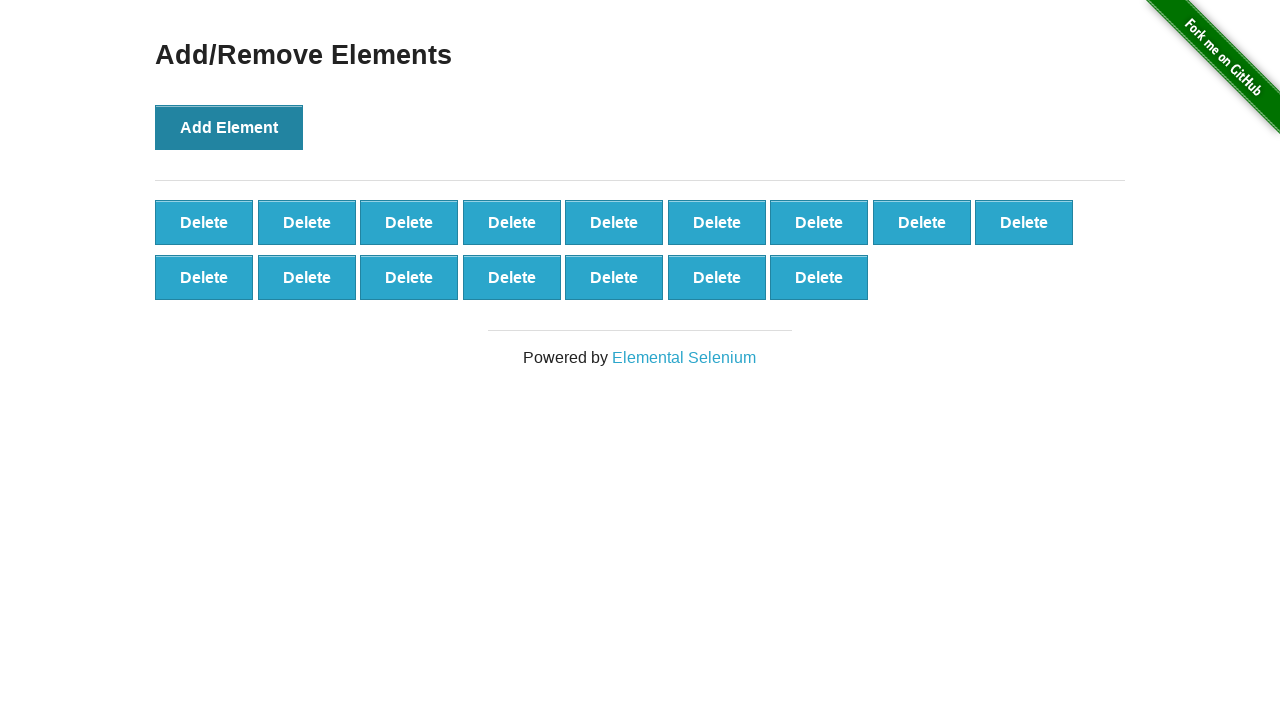

Clicked add button to create additional element (iteration 16/50) at (229, 127) on button[onclick='addElement()']
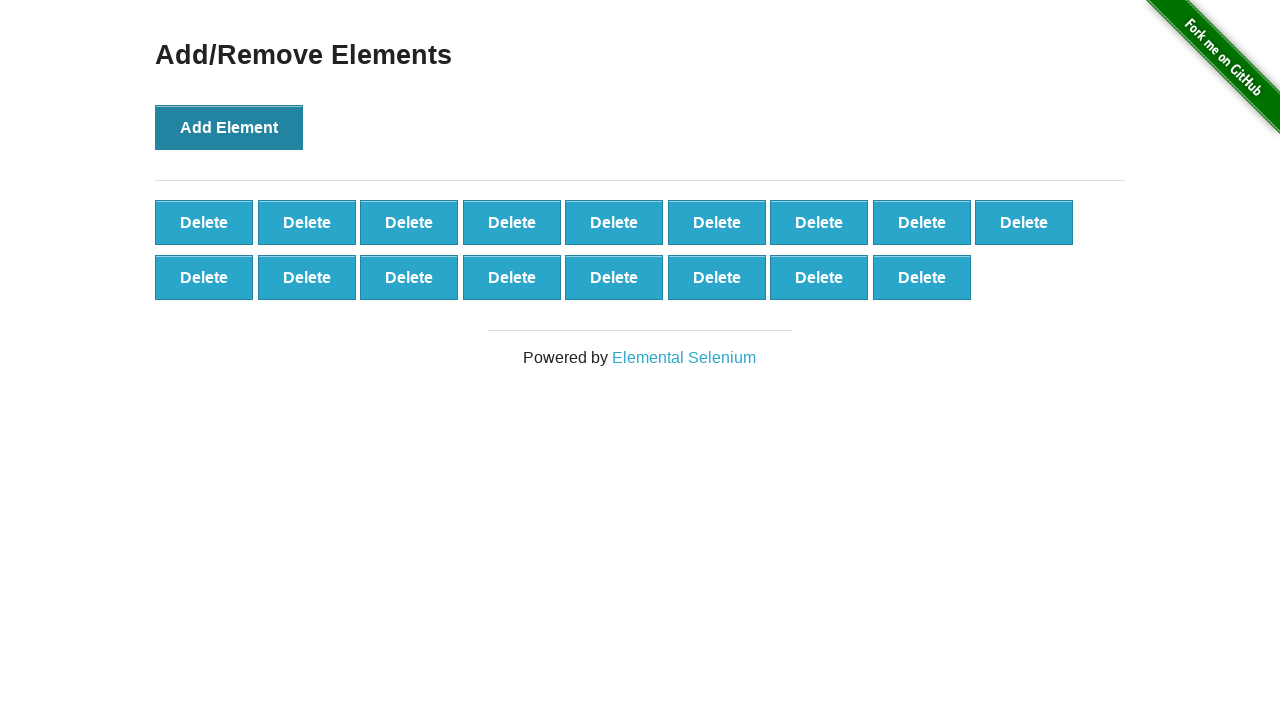

Clicked add button to create additional element (iteration 17/50) at (229, 127) on button[onclick='addElement()']
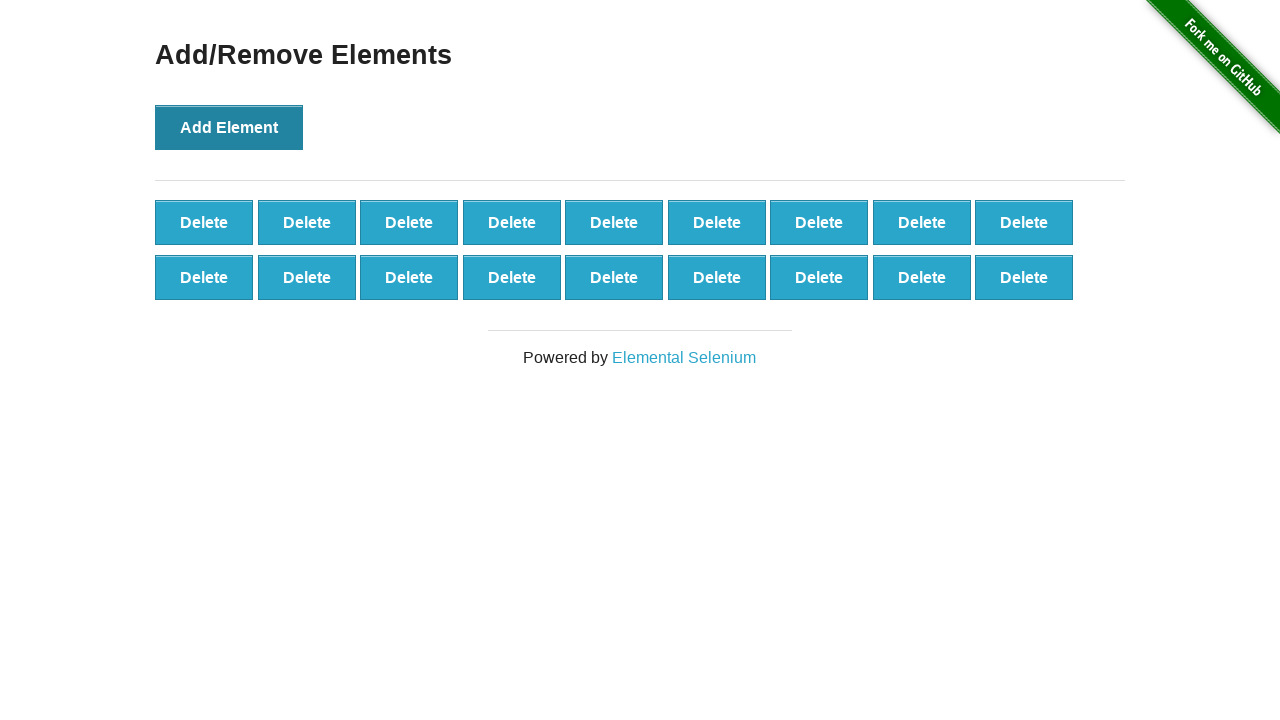

Clicked add button to create additional element (iteration 18/50) at (229, 127) on button[onclick='addElement()']
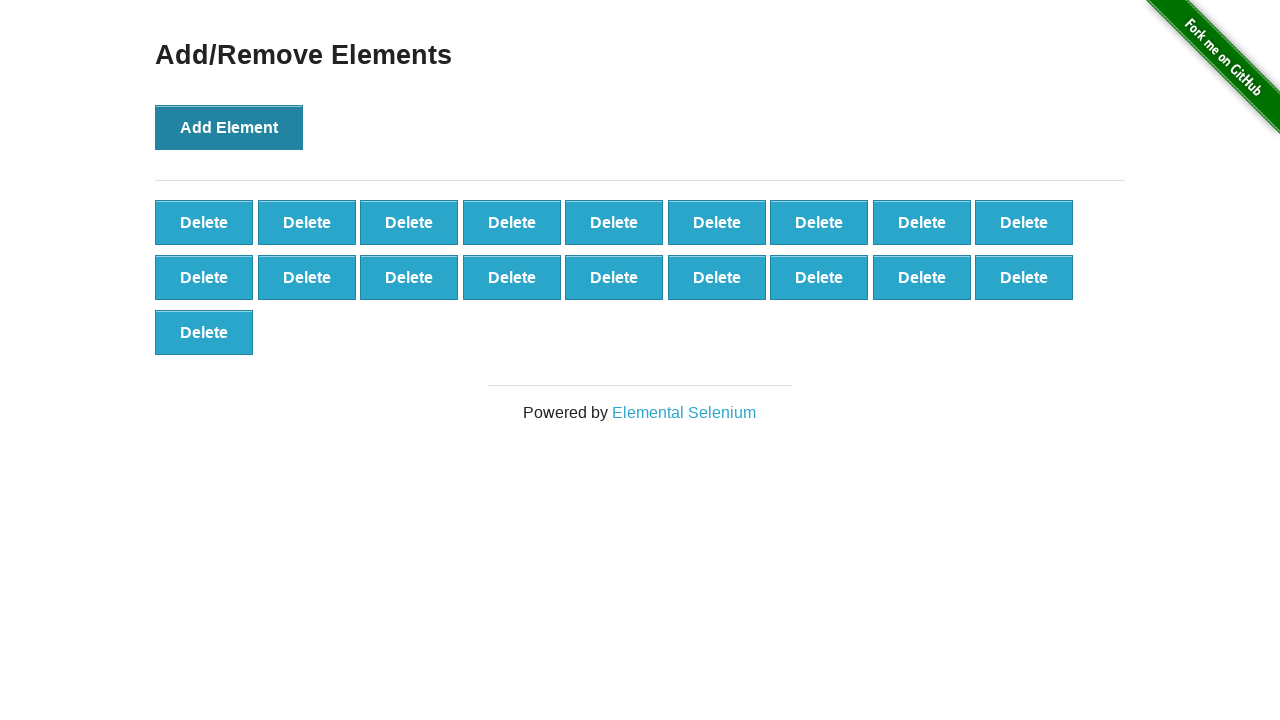

Clicked add button to create additional element (iteration 19/50) at (229, 127) on button[onclick='addElement()']
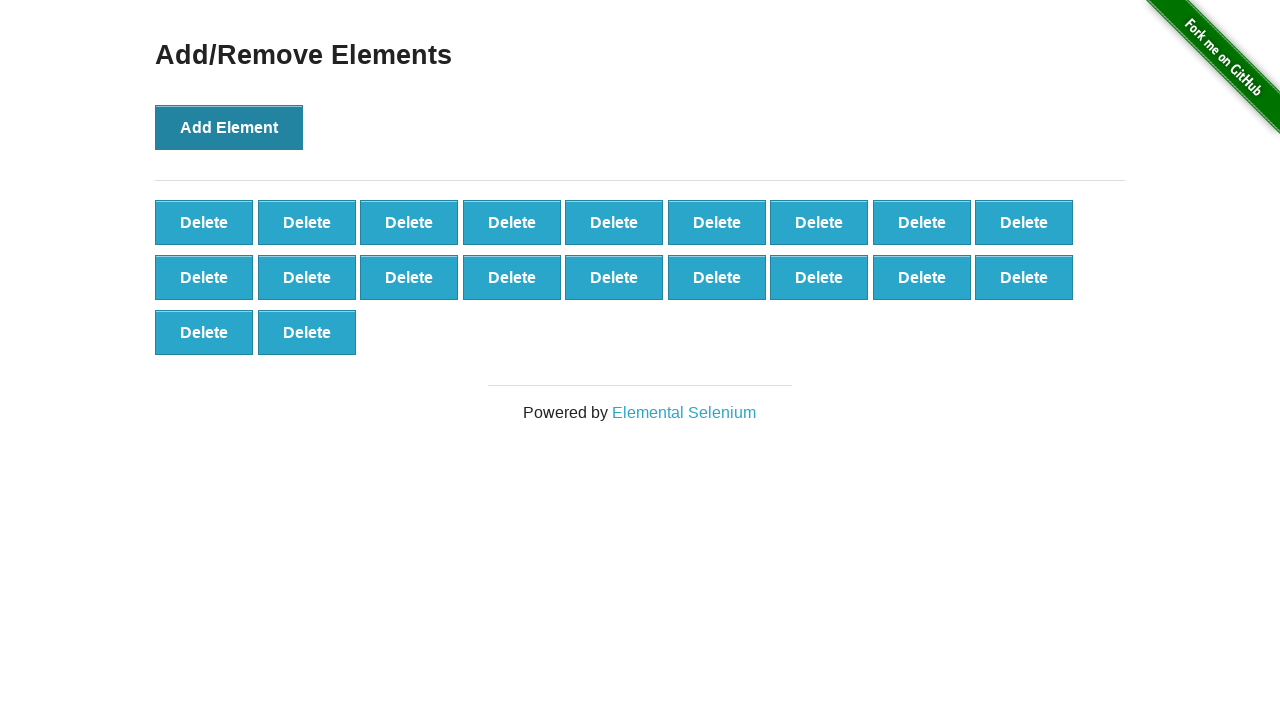

Clicked add button to create additional element (iteration 20/50) at (229, 127) on button[onclick='addElement()']
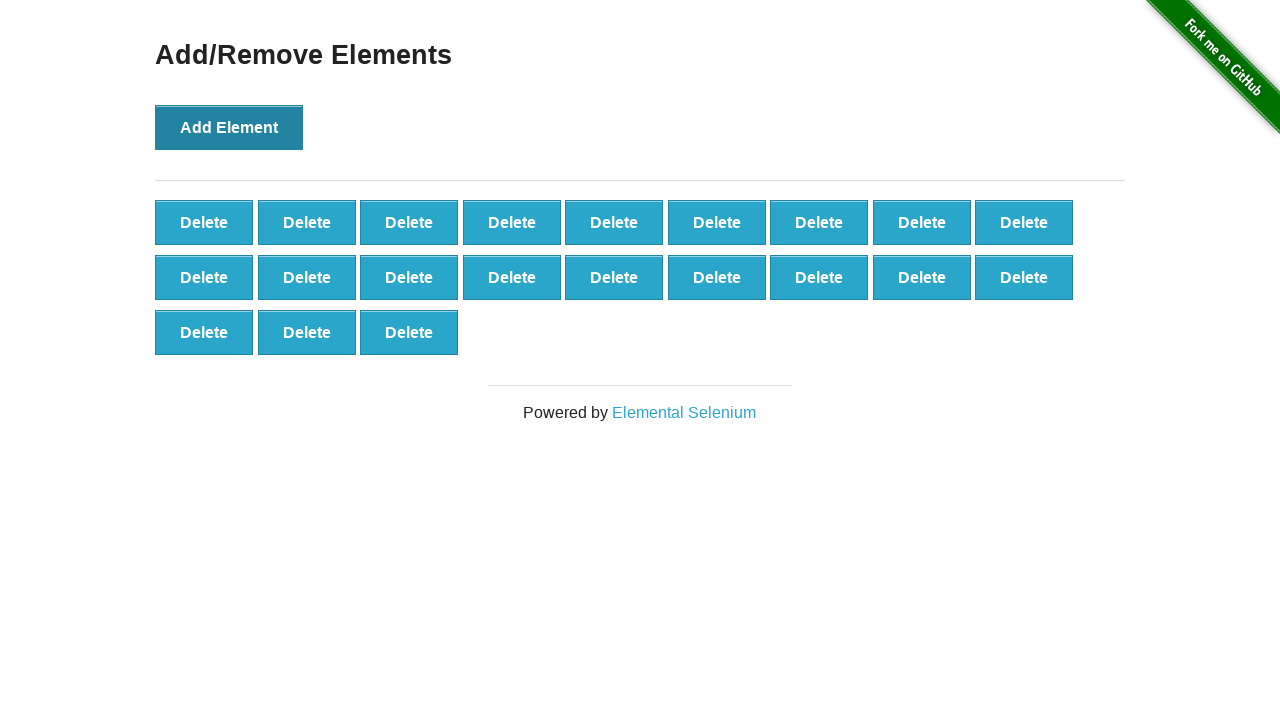

Clicked add button to create additional element (iteration 21/50) at (229, 127) on button[onclick='addElement()']
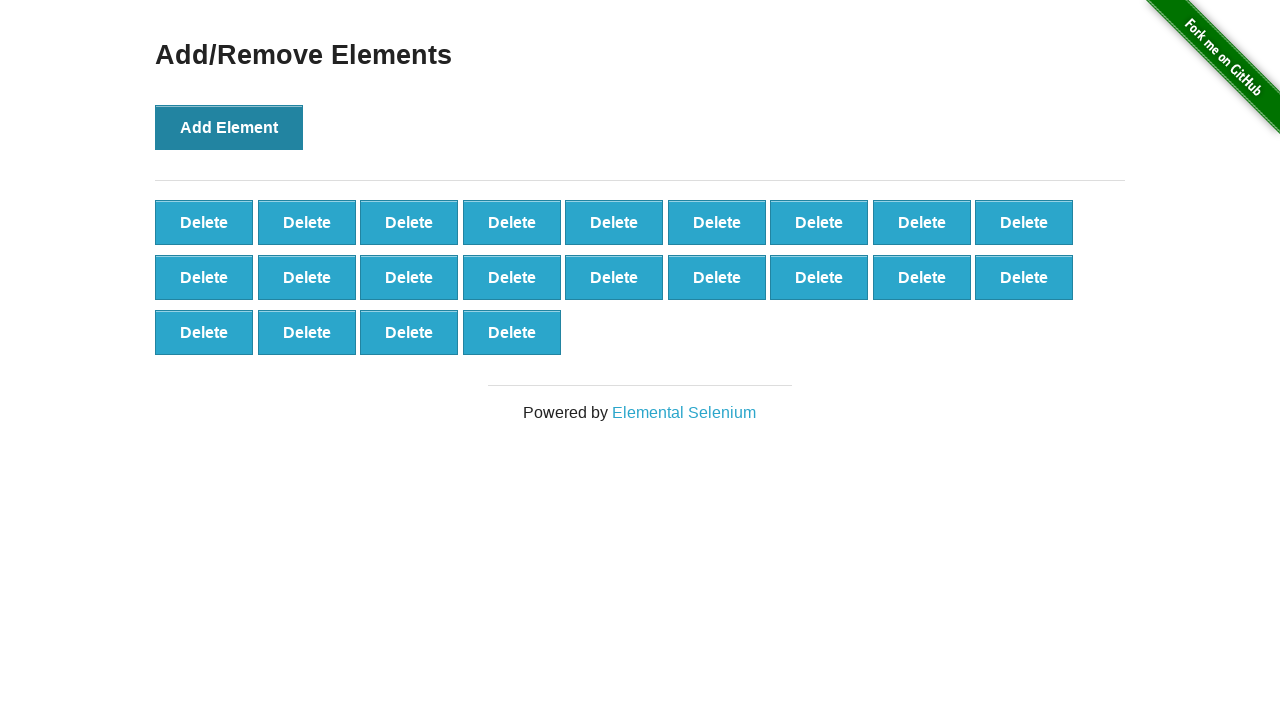

Clicked add button to create additional element (iteration 22/50) at (229, 127) on button[onclick='addElement()']
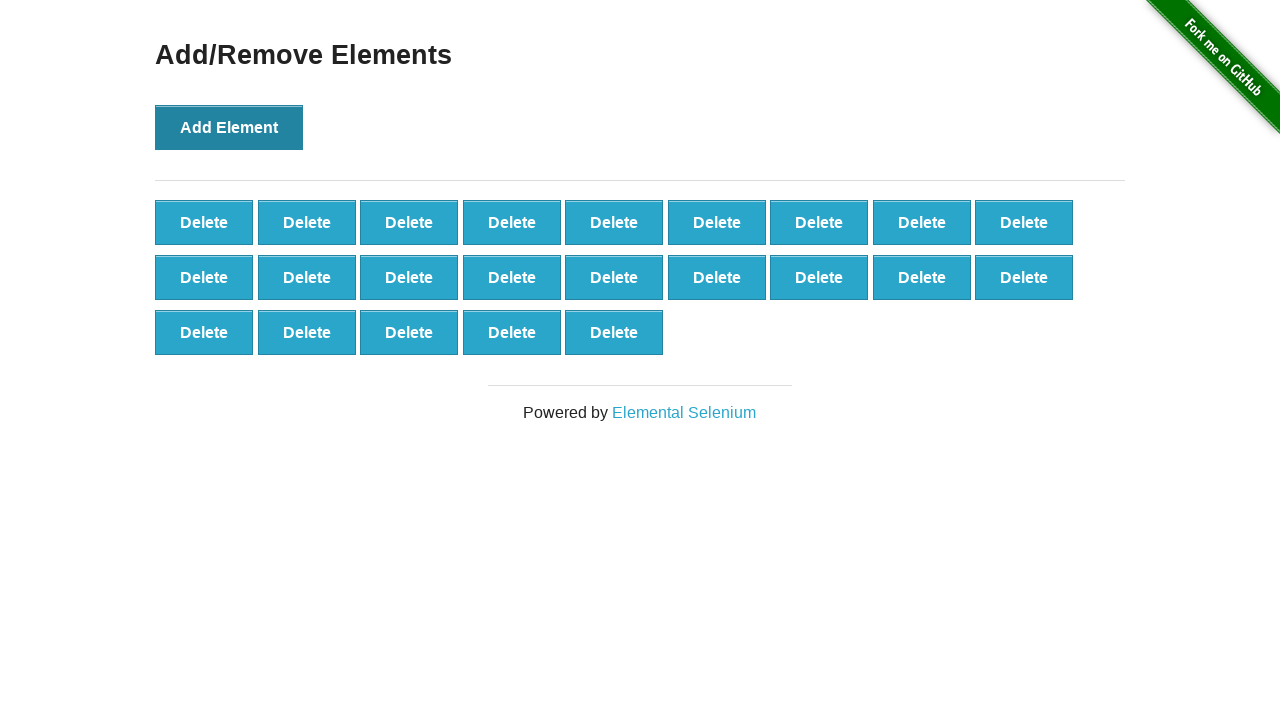

Clicked add button to create additional element (iteration 23/50) at (229, 127) on button[onclick='addElement()']
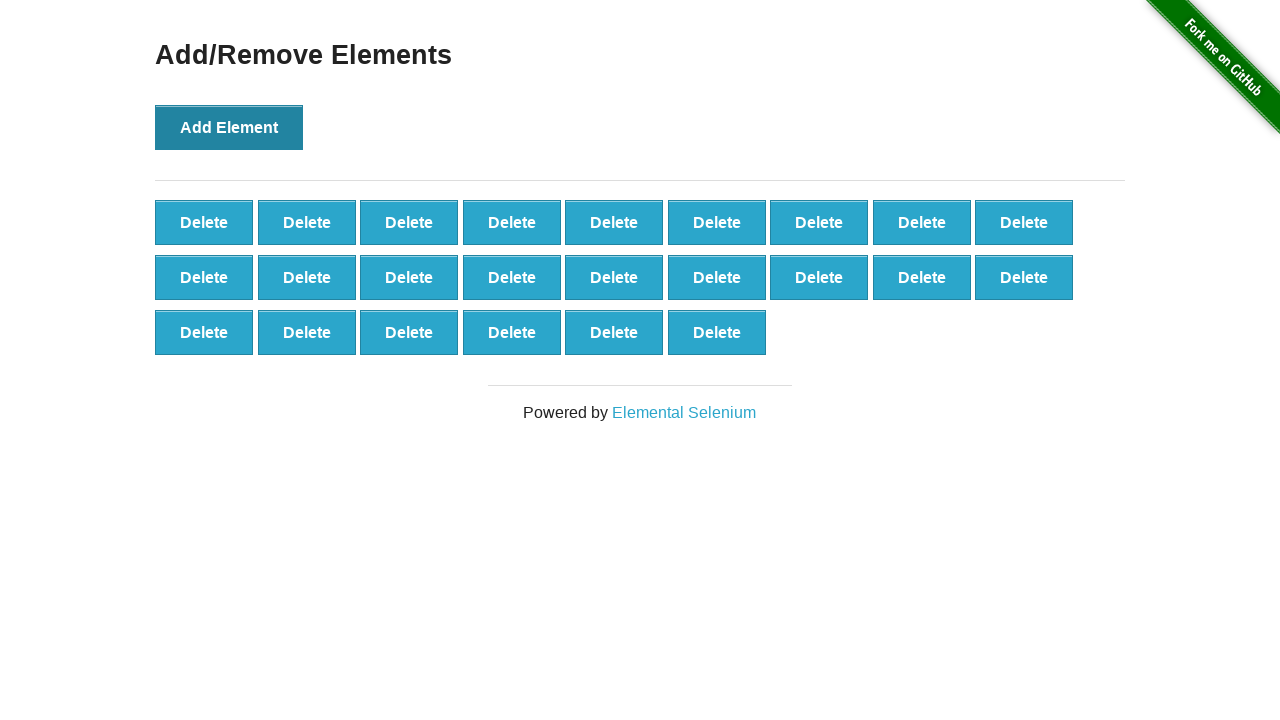

Clicked add button to create additional element (iteration 24/50) at (229, 127) on button[onclick='addElement()']
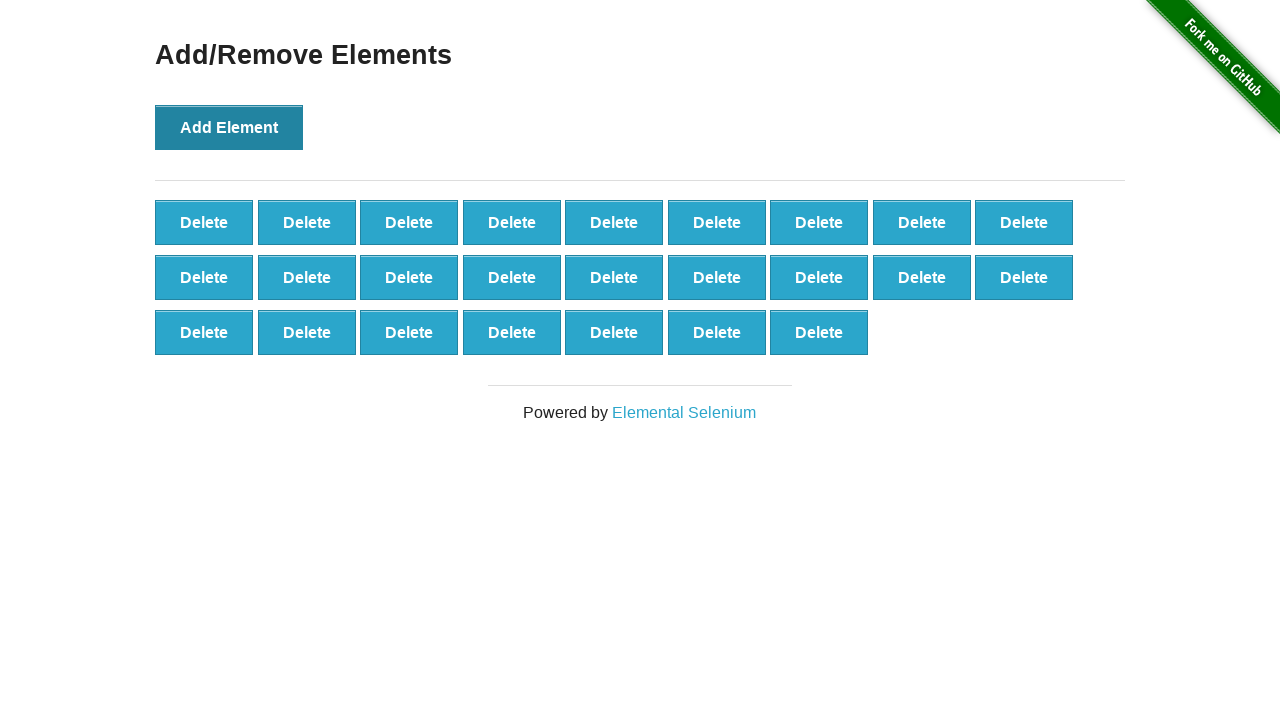

Clicked add button to create additional element (iteration 25/50) at (229, 127) on button[onclick='addElement()']
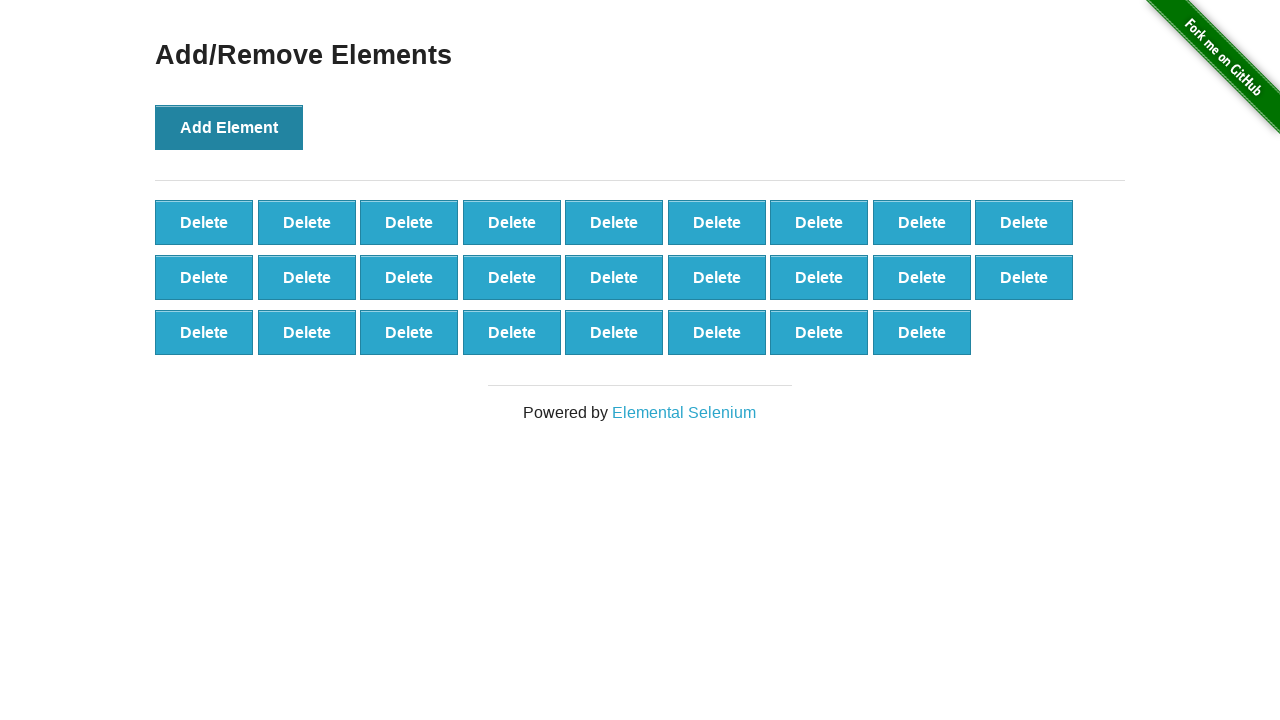

Clicked add button to create additional element (iteration 26/50) at (229, 127) on button[onclick='addElement()']
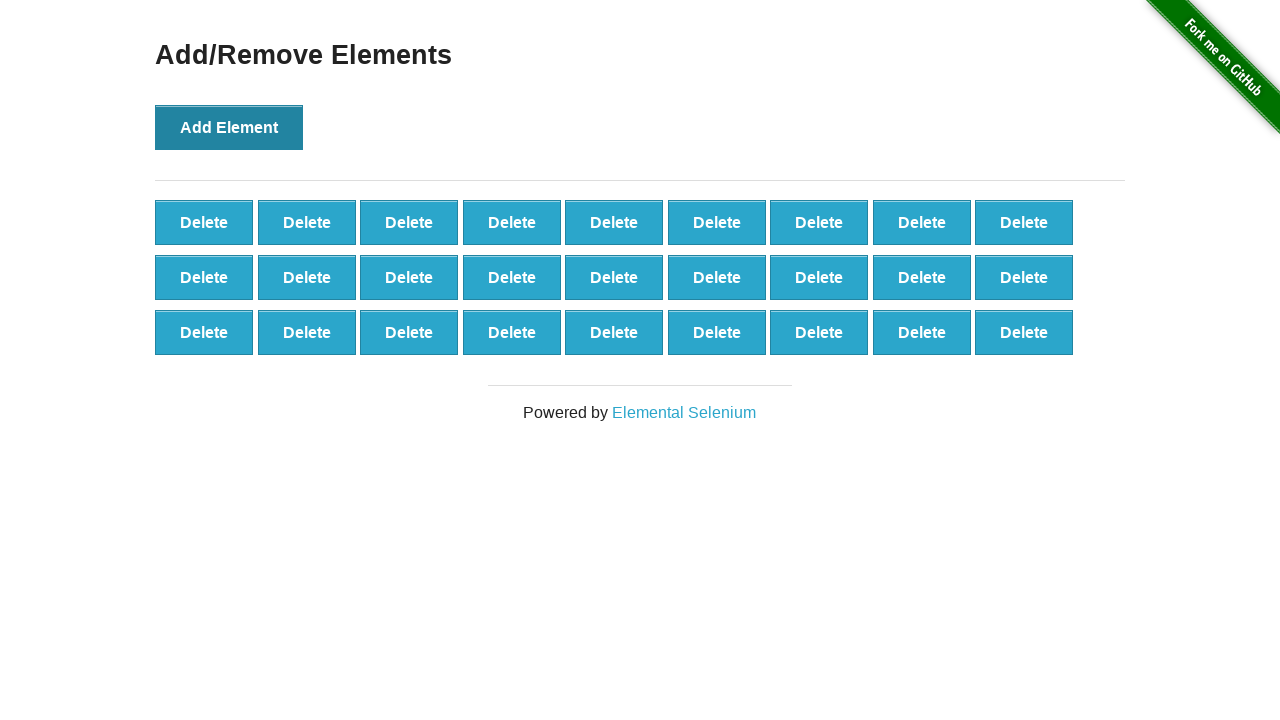

Clicked add button to create additional element (iteration 27/50) at (229, 127) on button[onclick='addElement()']
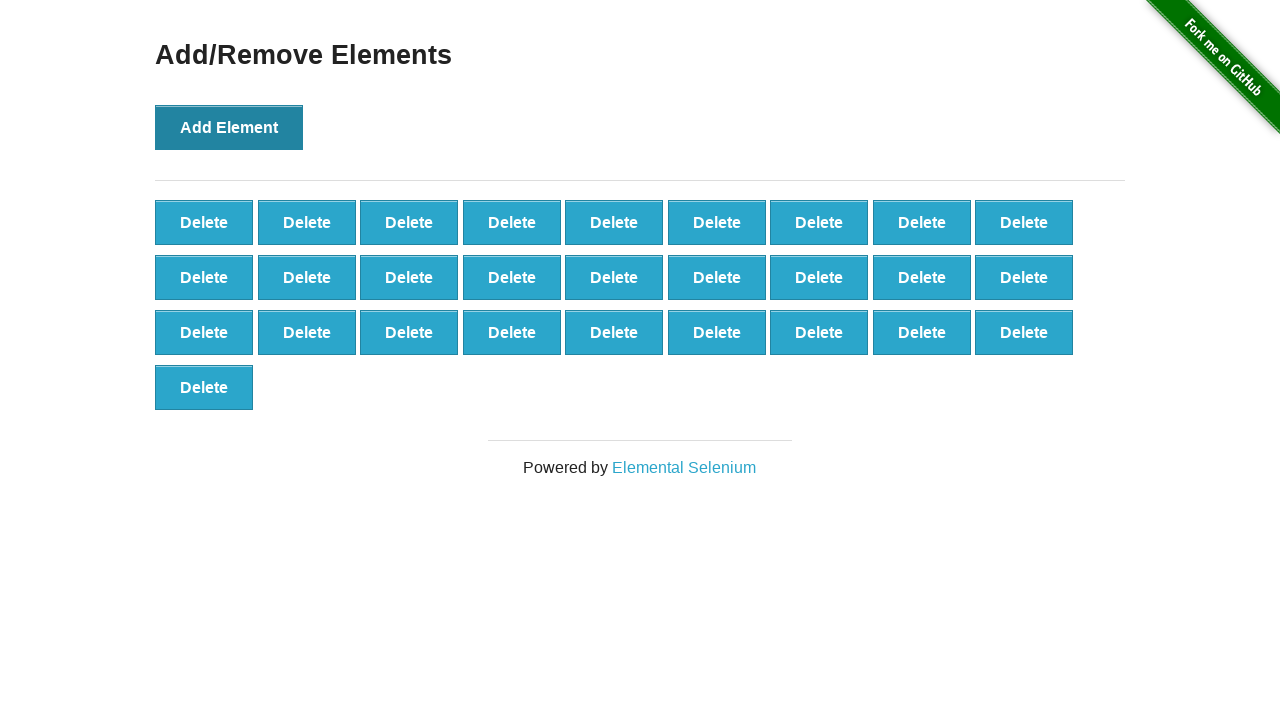

Clicked add button to create additional element (iteration 28/50) at (229, 127) on button[onclick='addElement()']
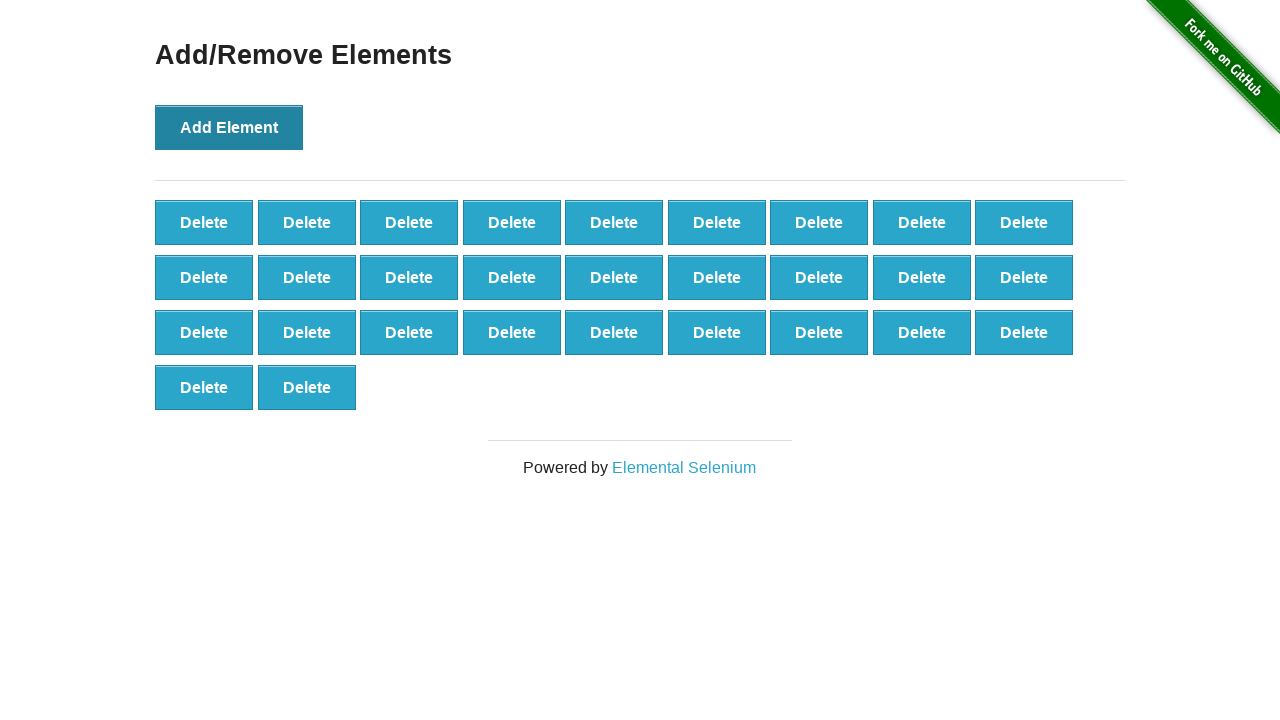

Clicked add button to create additional element (iteration 29/50) at (229, 127) on button[onclick='addElement()']
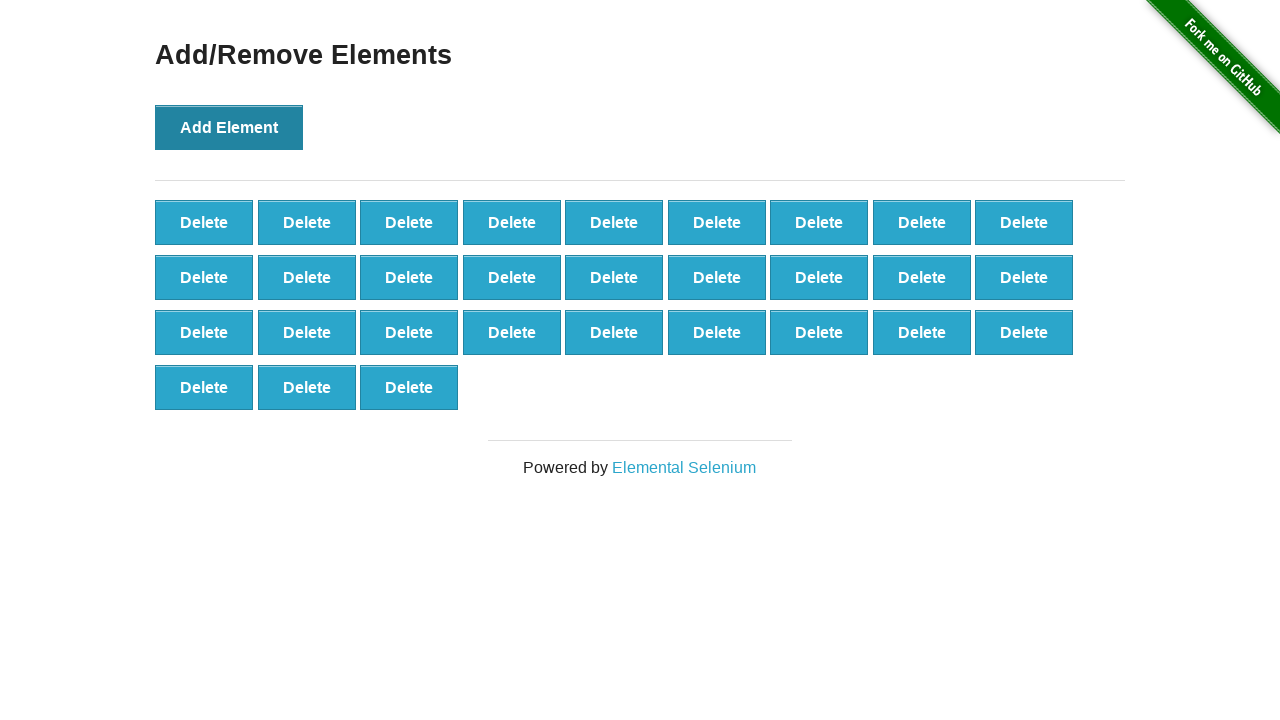

Clicked add button to create additional element (iteration 30/50) at (229, 127) on button[onclick='addElement()']
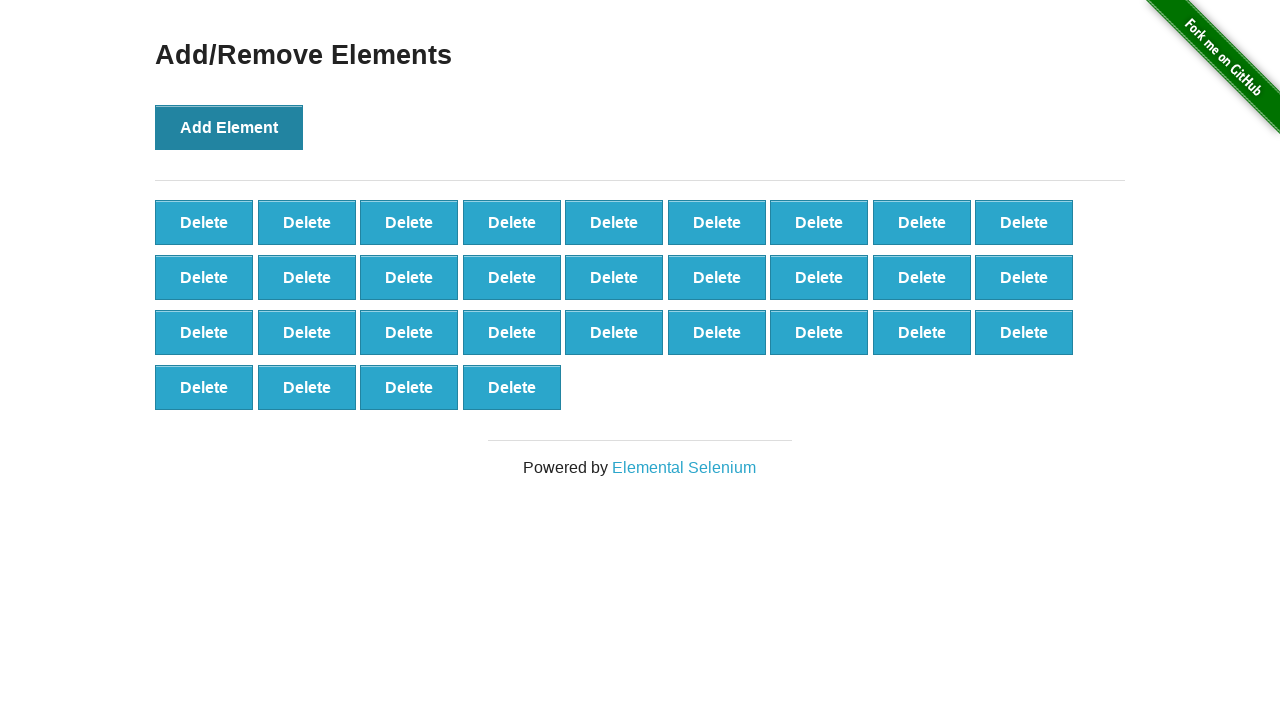

Clicked add button to create additional element (iteration 31/50) at (229, 127) on button[onclick='addElement()']
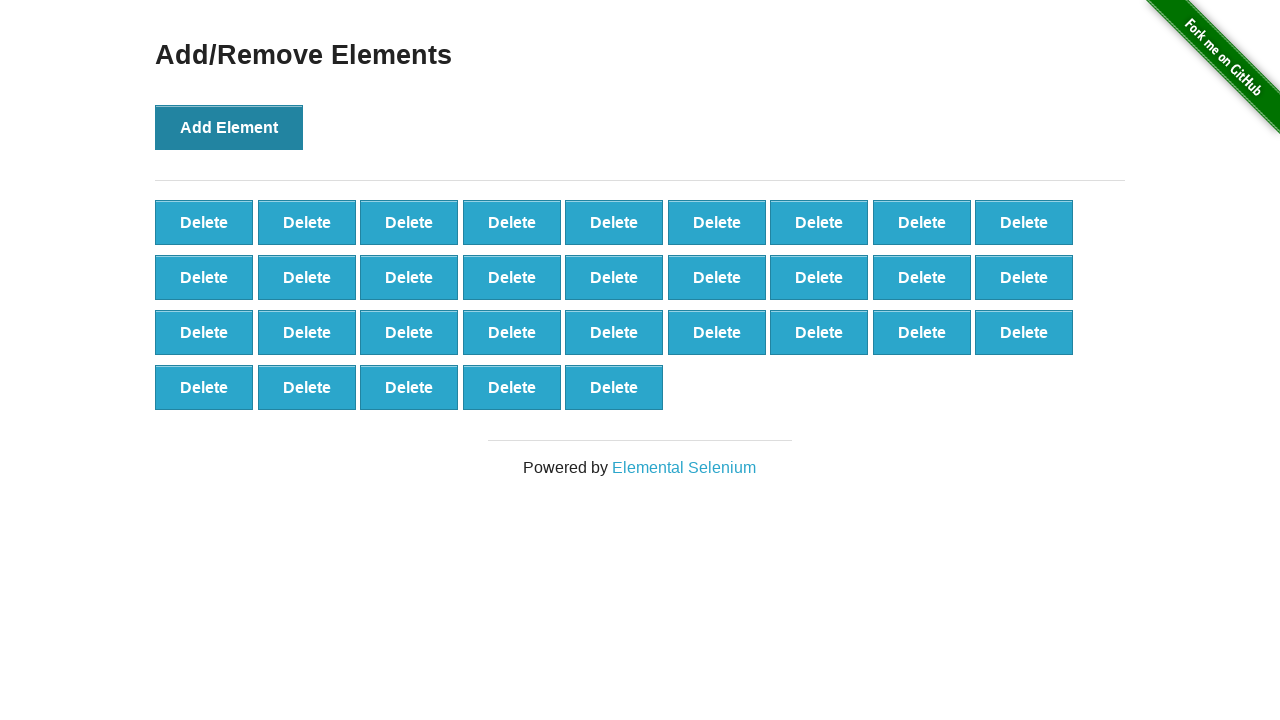

Clicked add button to create additional element (iteration 32/50) at (229, 127) on button[onclick='addElement()']
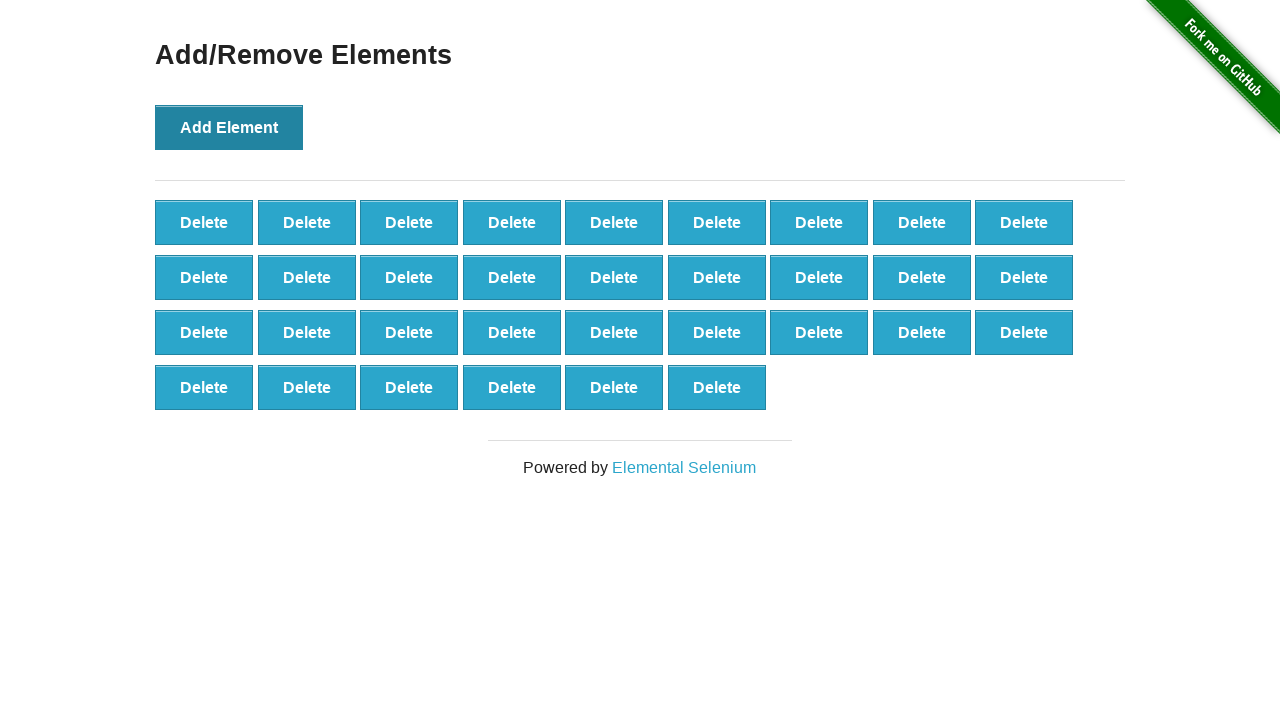

Clicked add button to create additional element (iteration 33/50) at (229, 127) on button[onclick='addElement()']
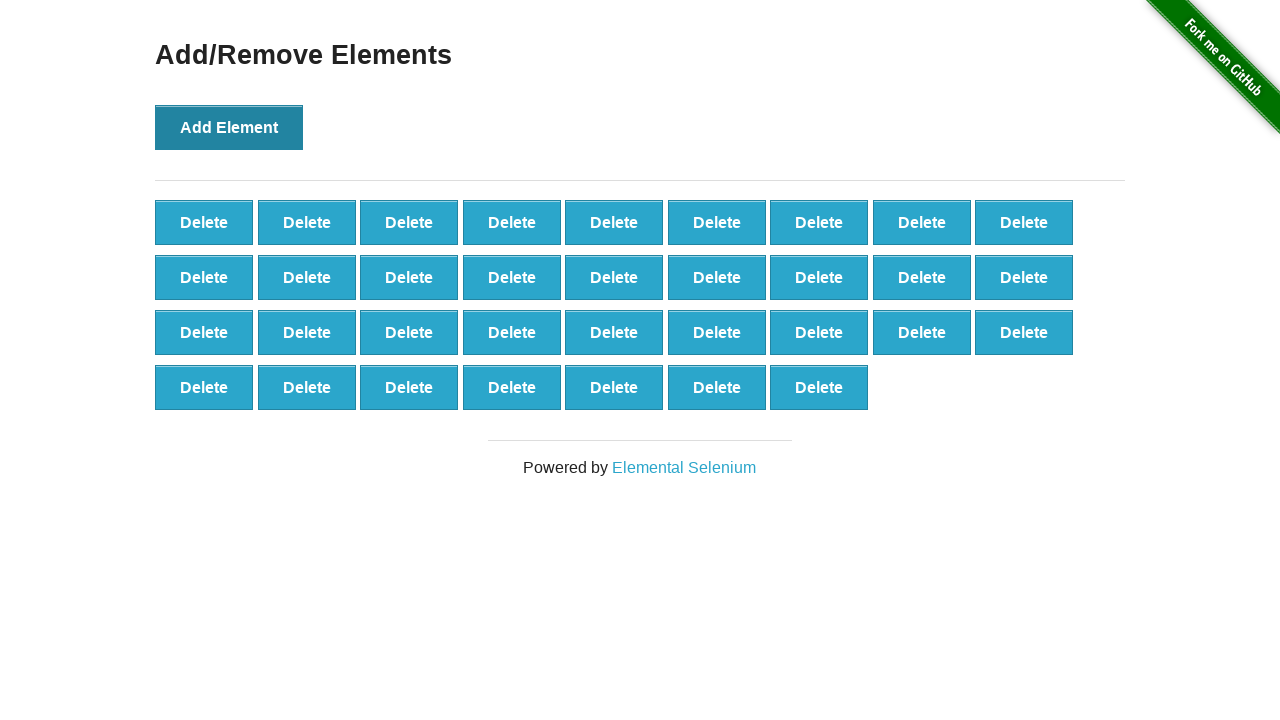

Clicked add button to create additional element (iteration 34/50) at (229, 127) on button[onclick='addElement()']
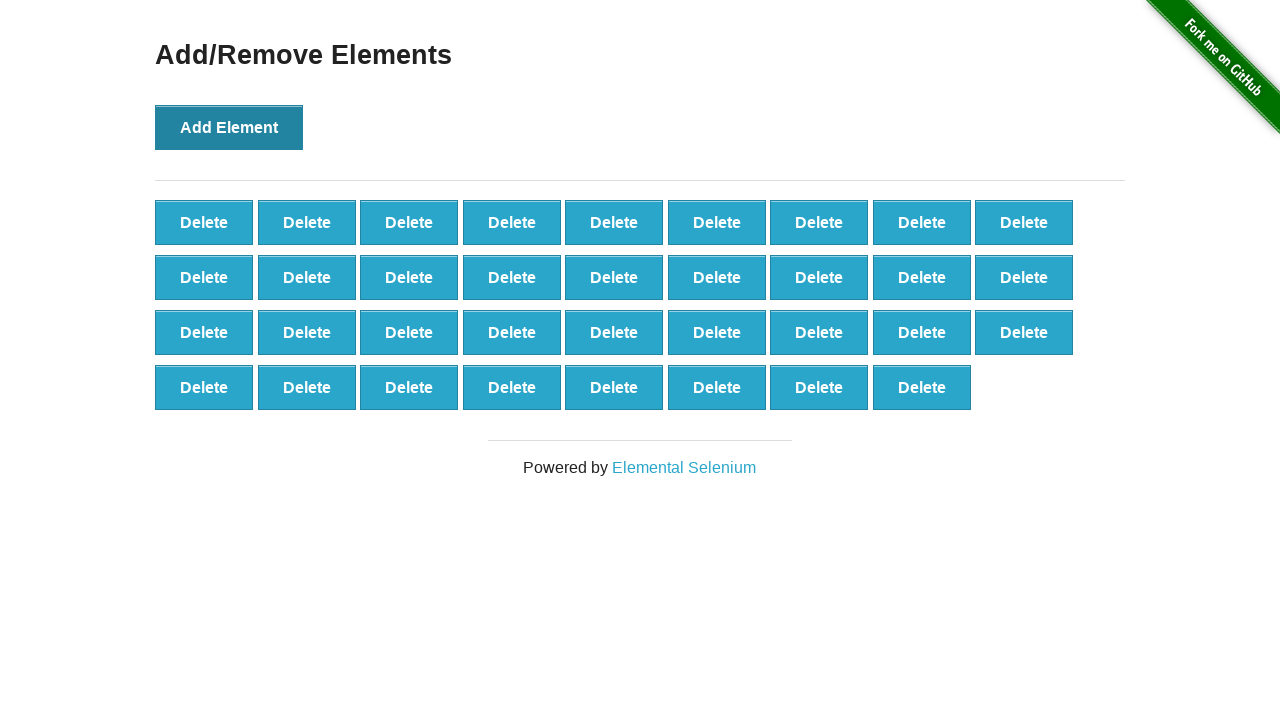

Clicked add button to create additional element (iteration 35/50) at (229, 127) on button[onclick='addElement()']
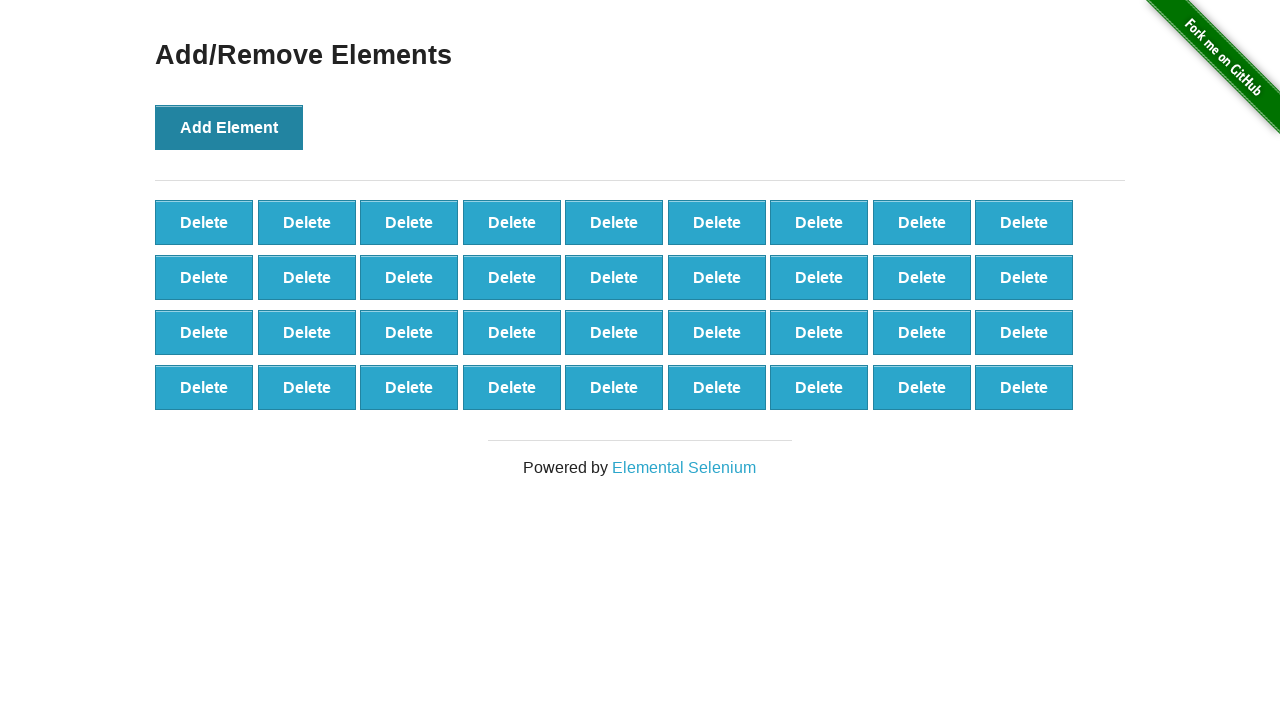

Clicked add button to create additional element (iteration 36/50) at (229, 127) on button[onclick='addElement()']
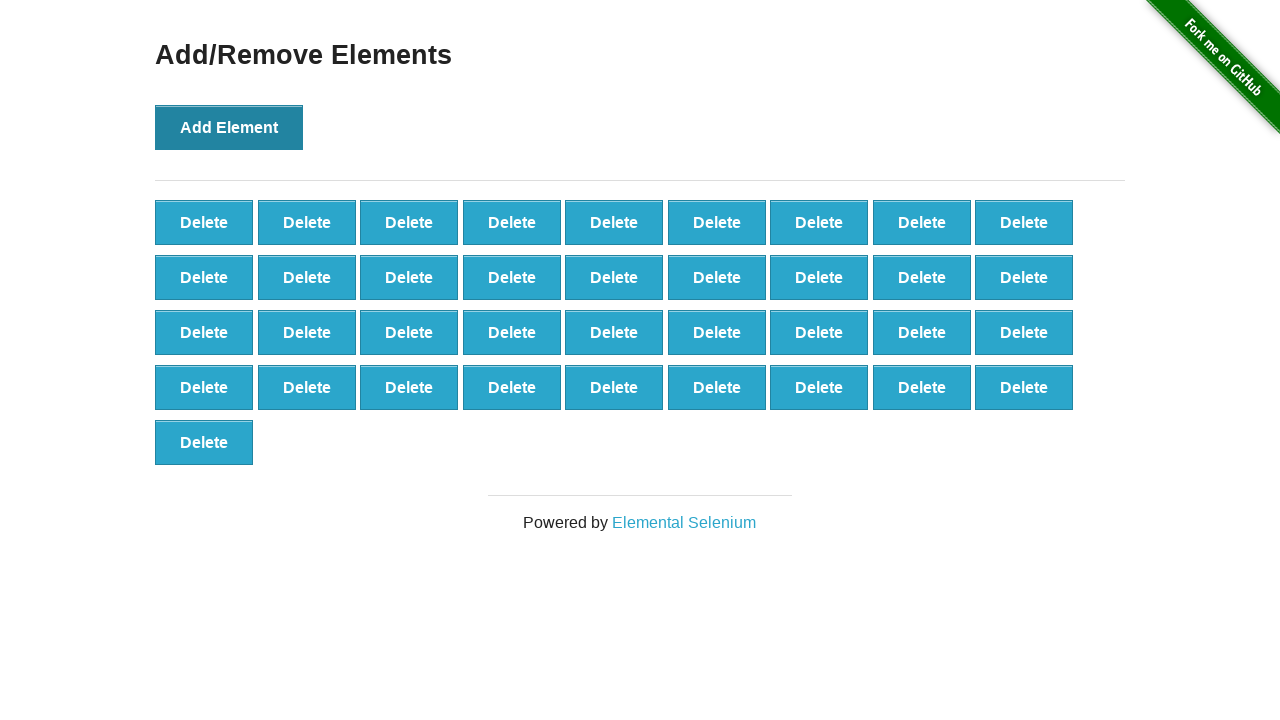

Clicked add button to create additional element (iteration 37/50) at (229, 127) on button[onclick='addElement()']
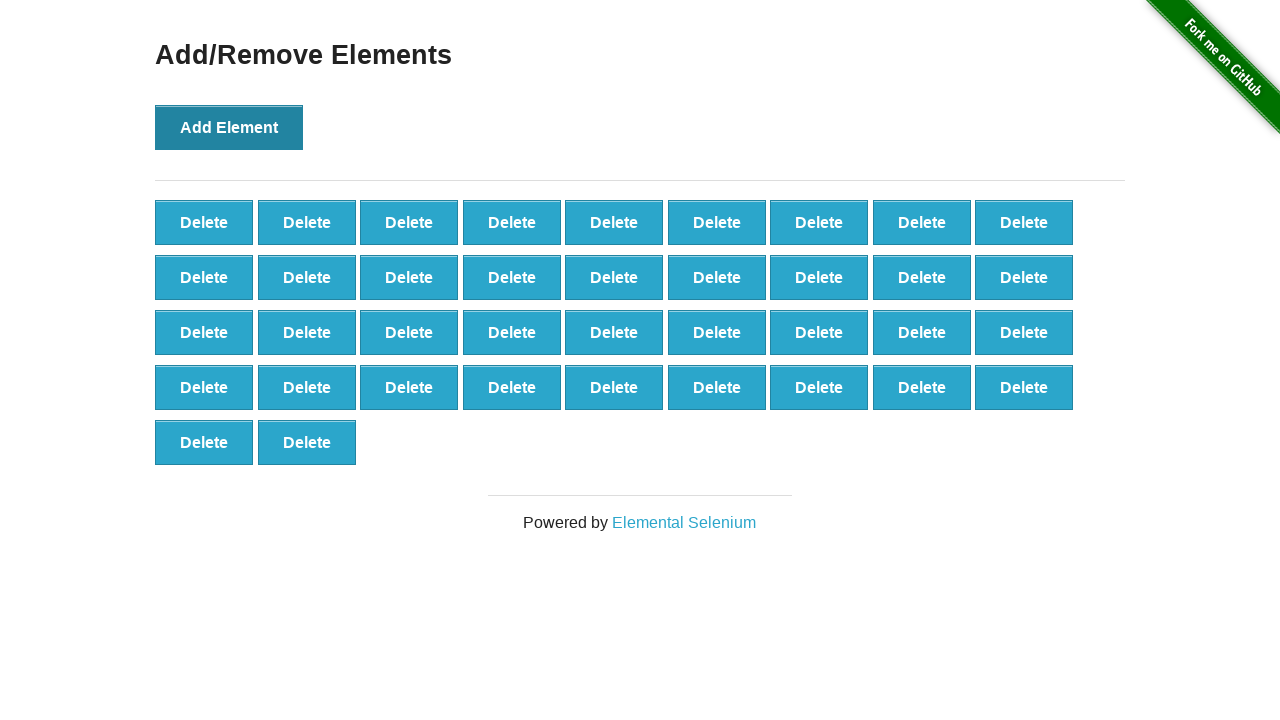

Clicked add button to create additional element (iteration 38/50) at (229, 127) on button[onclick='addElement()']
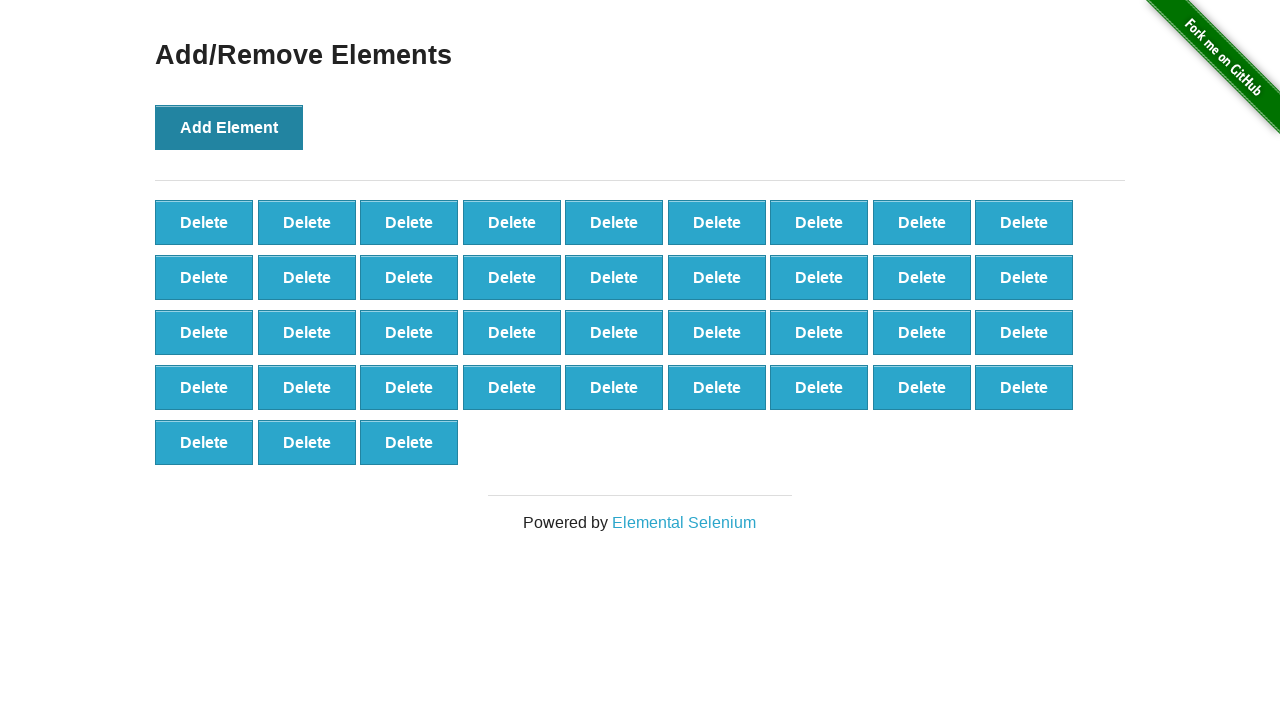

Clicked add button to create additional element (iteration 39/50) at (229, 127) on button[onclick='addElement()']
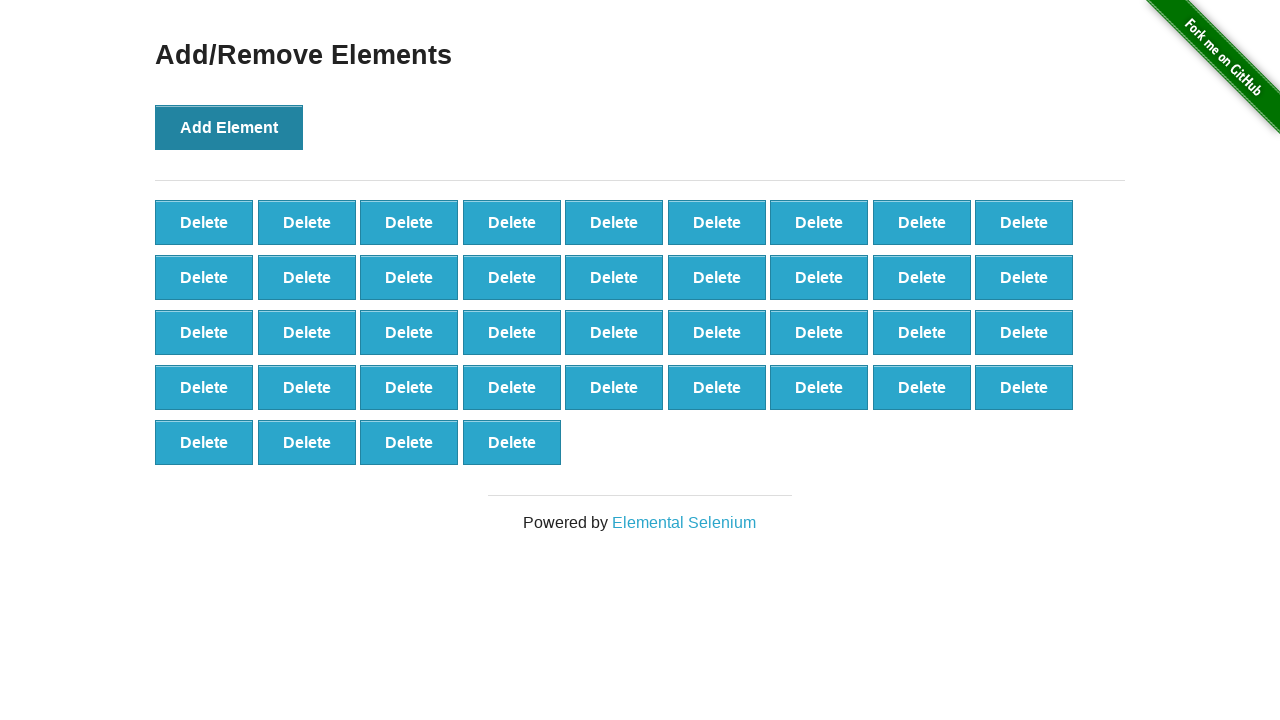

Clicked add button to create additional element (iteration 40/50) at (229, 127) on button[onclick='addElement()']
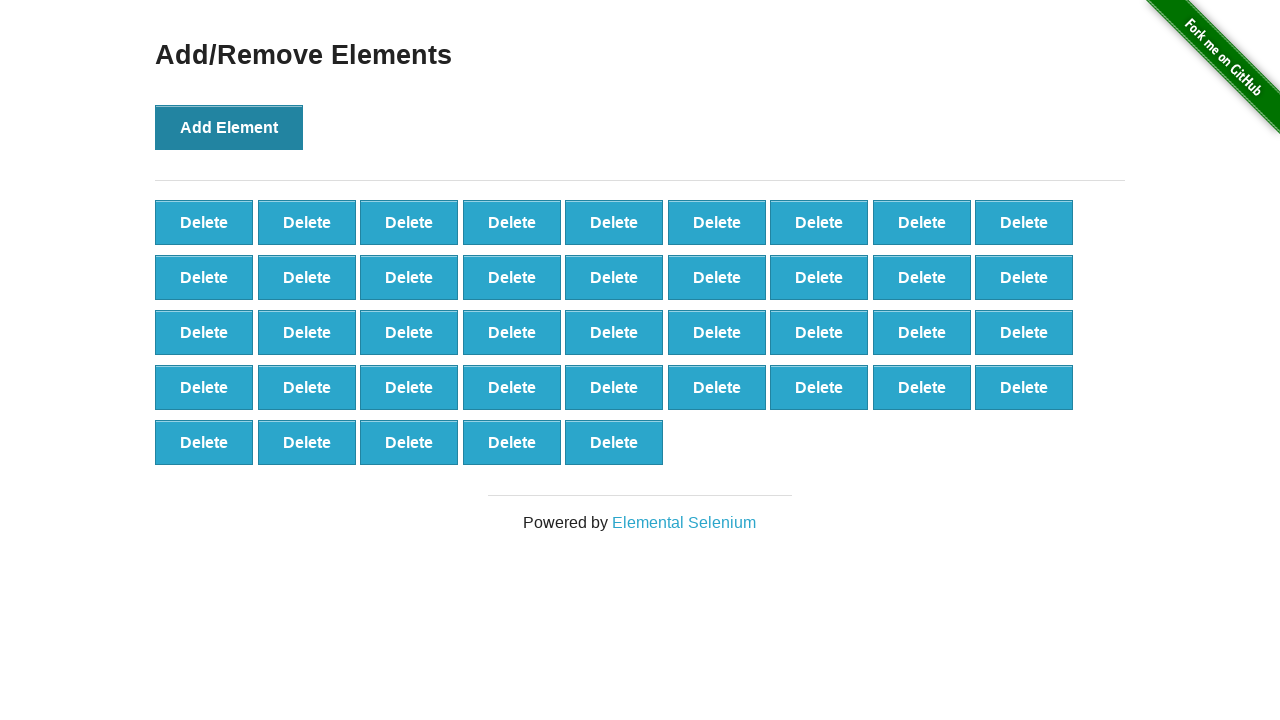

Clicked add button to create additional element (iteration 41/50) at (229, 127) on button[onclick='addElement()']
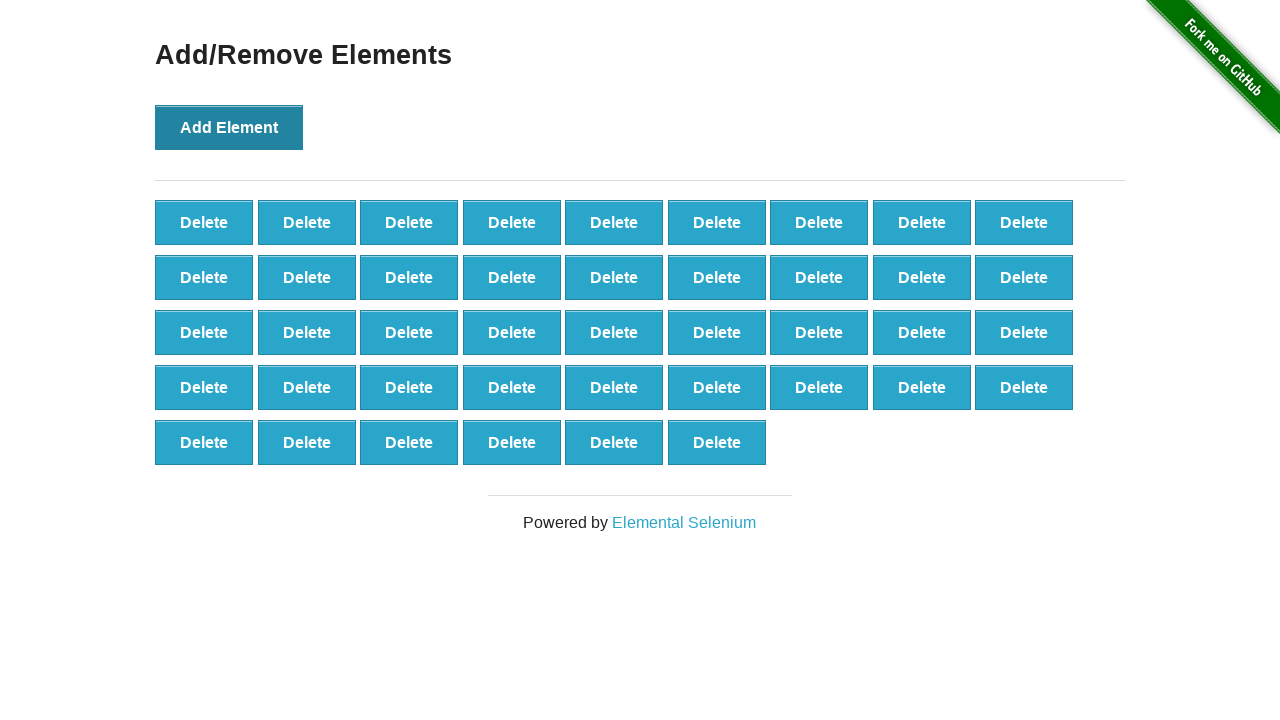

Clicked add button to create additional element (iteration 42/50) at (229, 127) on button[onclick='addElement()']
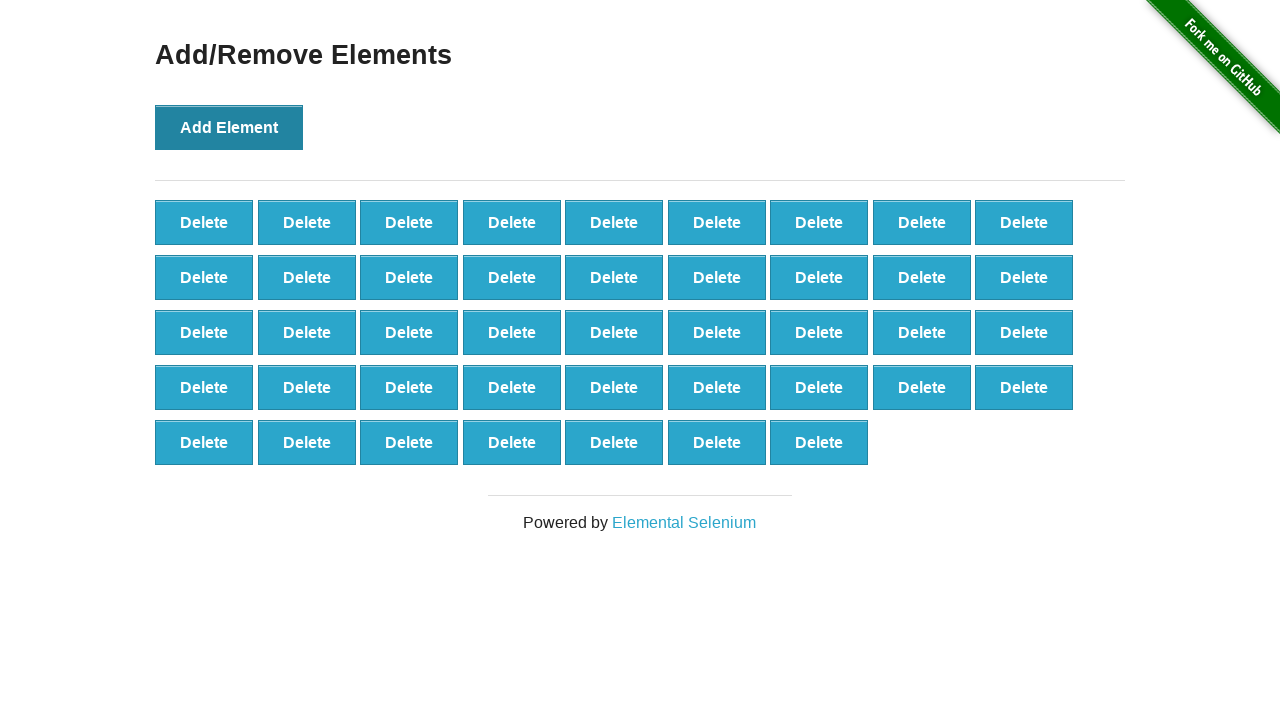

Clicked add button to create additional element (iteration 43/50) at (229, 127) on button[onclick='addElement()']
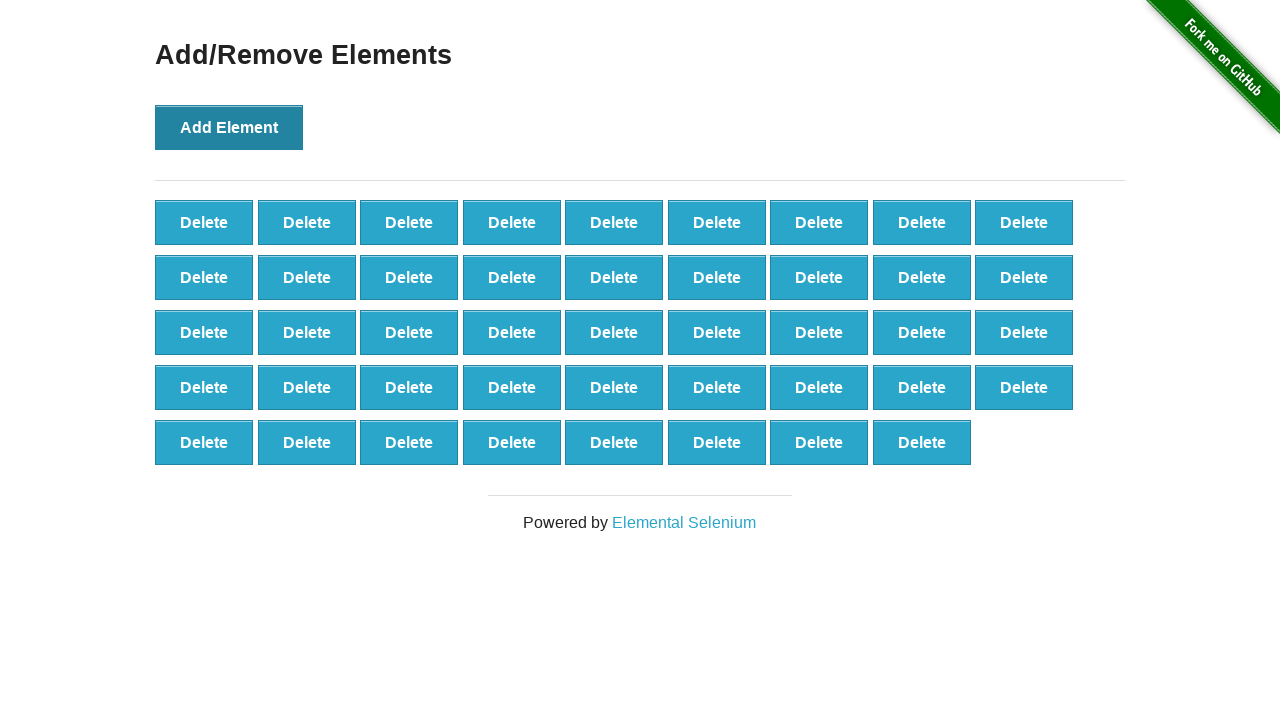

Clicked add button to create additional element (iteration 44/50) at (229, 127) on button[onclick='addElement()']
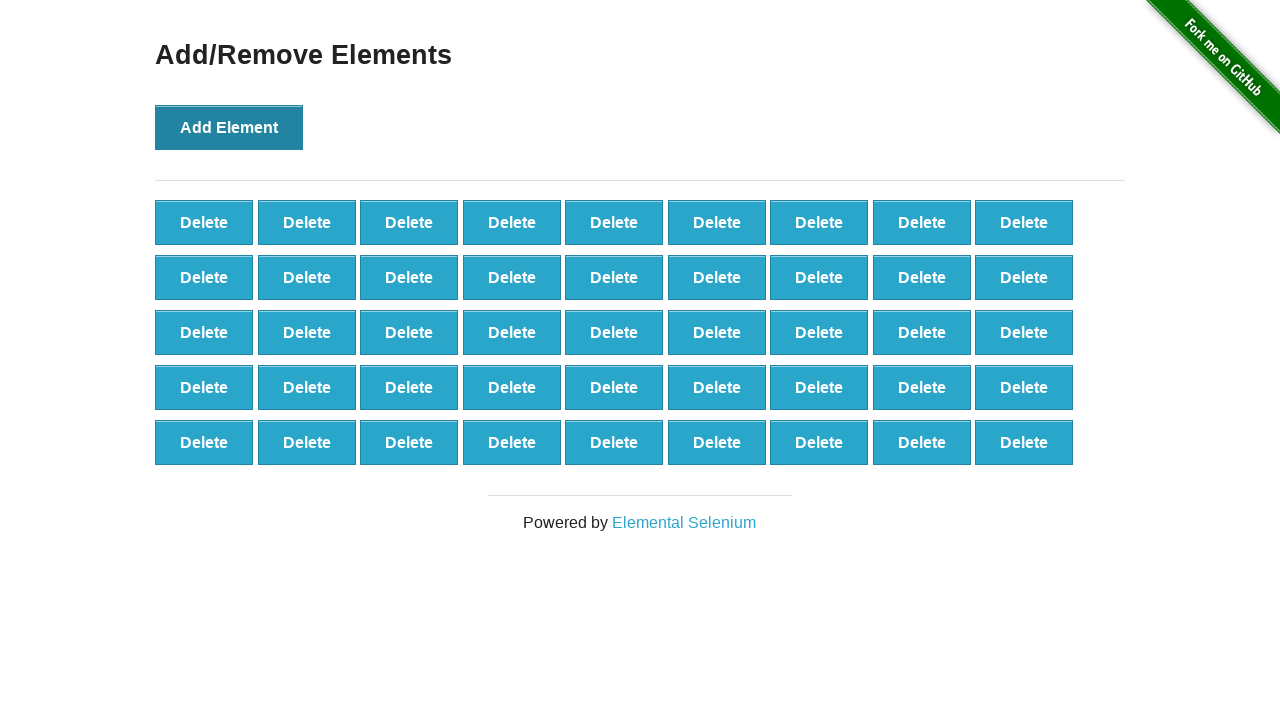

Clicked add button to create additional element (iteration 45/50) at (229, 127) on button[onclick='addElement()']
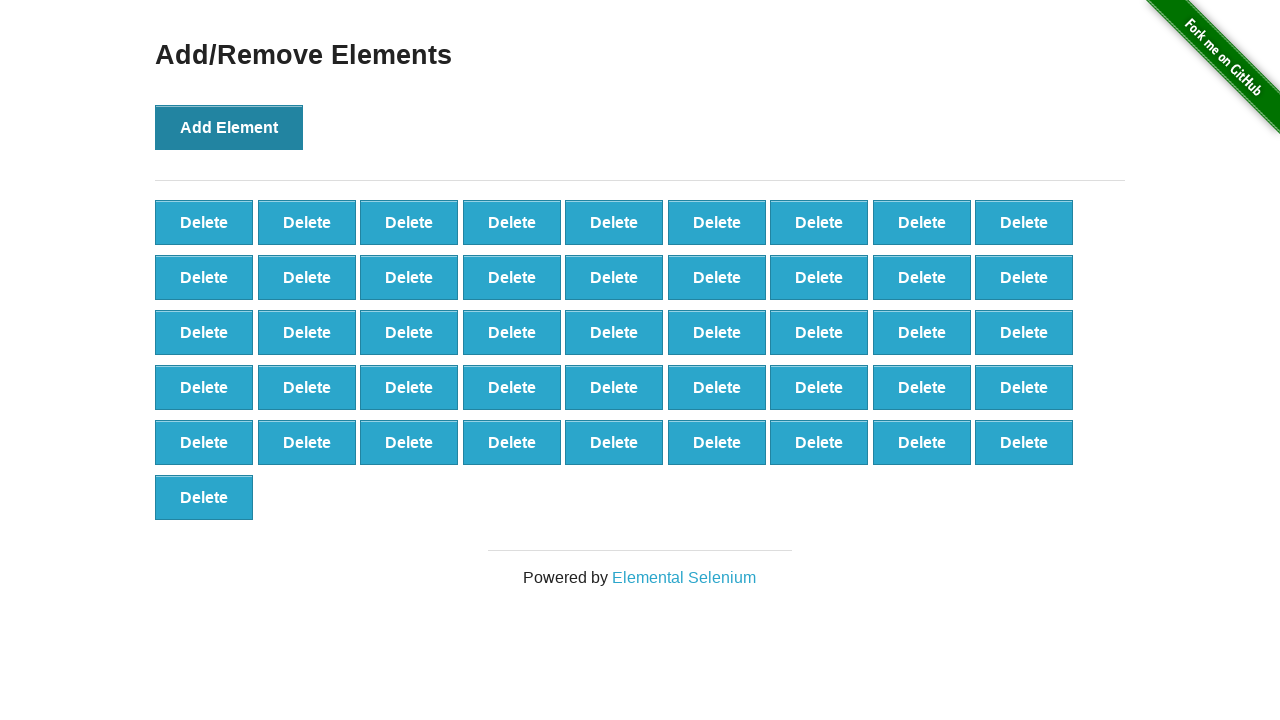

Clicked add button to create additional element (iteration 46/50) at (229, 127) on button[onclick='addElement()']
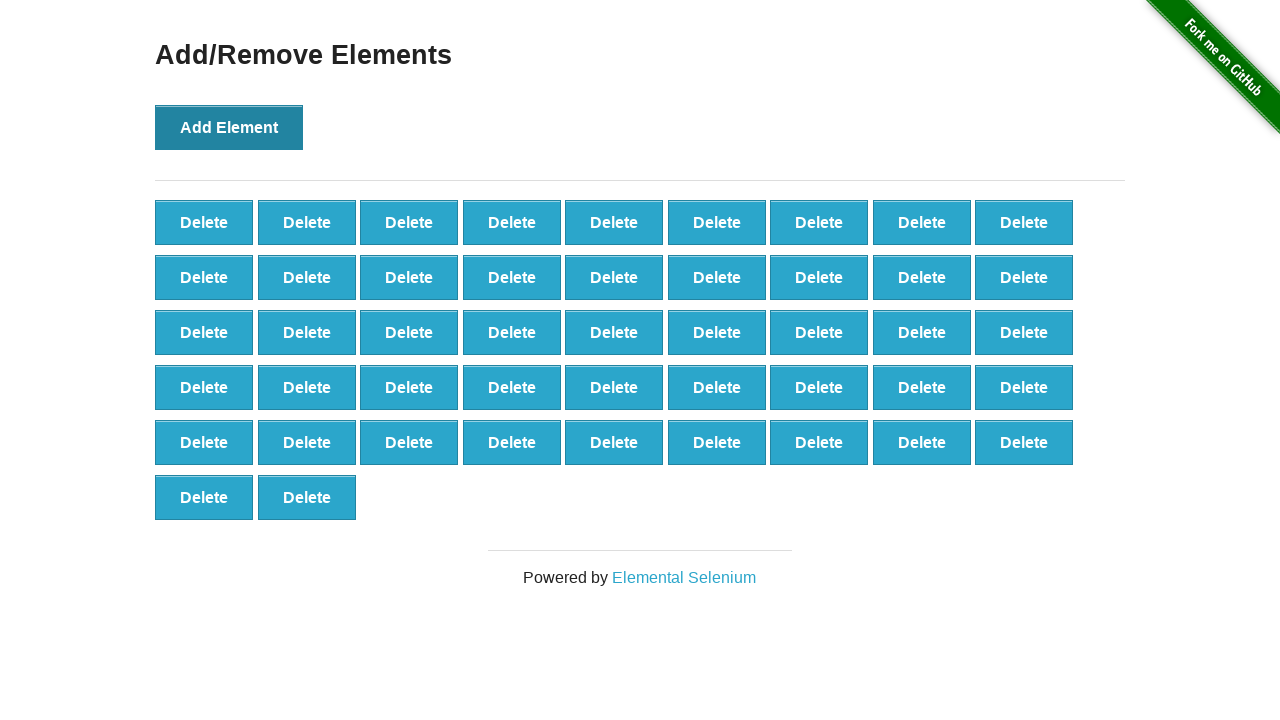

Clicked add button to create additional element (iteration 47/50) at (229, 127) on button[onclick='addElement()']
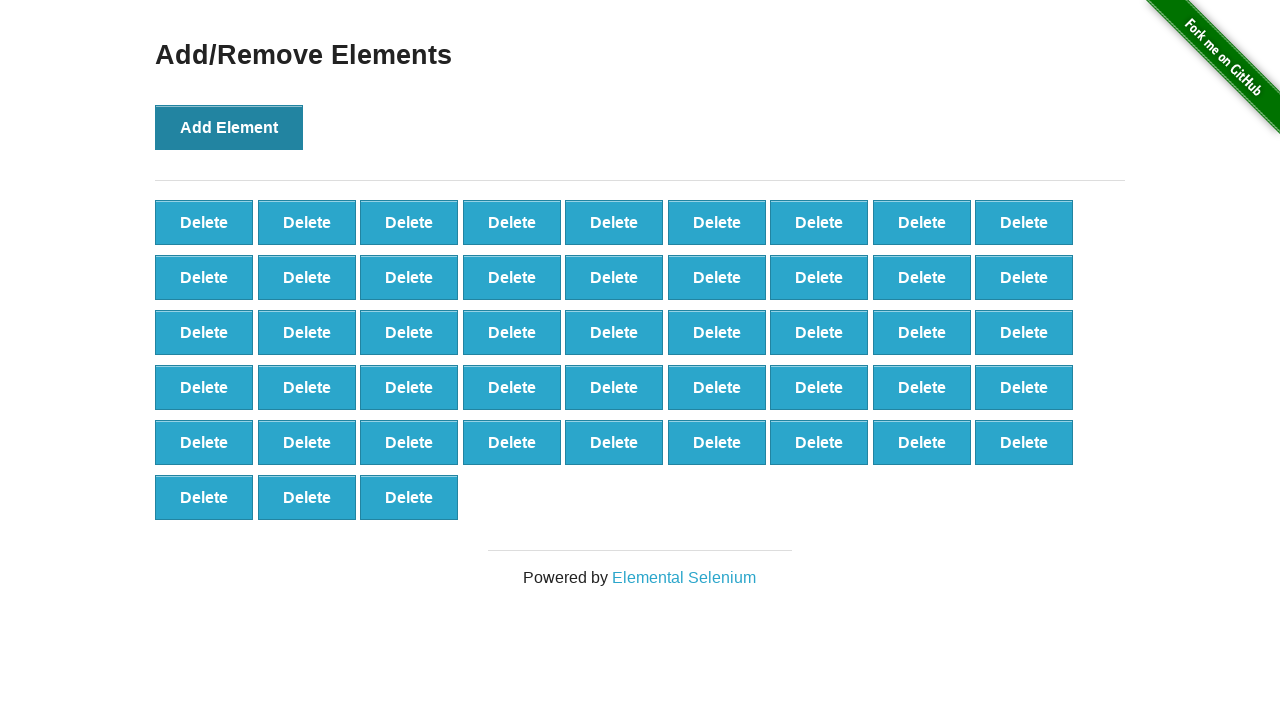

Clicked add button to create additional element (iteration 48/50) at (229, 127) on button[onclick='addElement()']
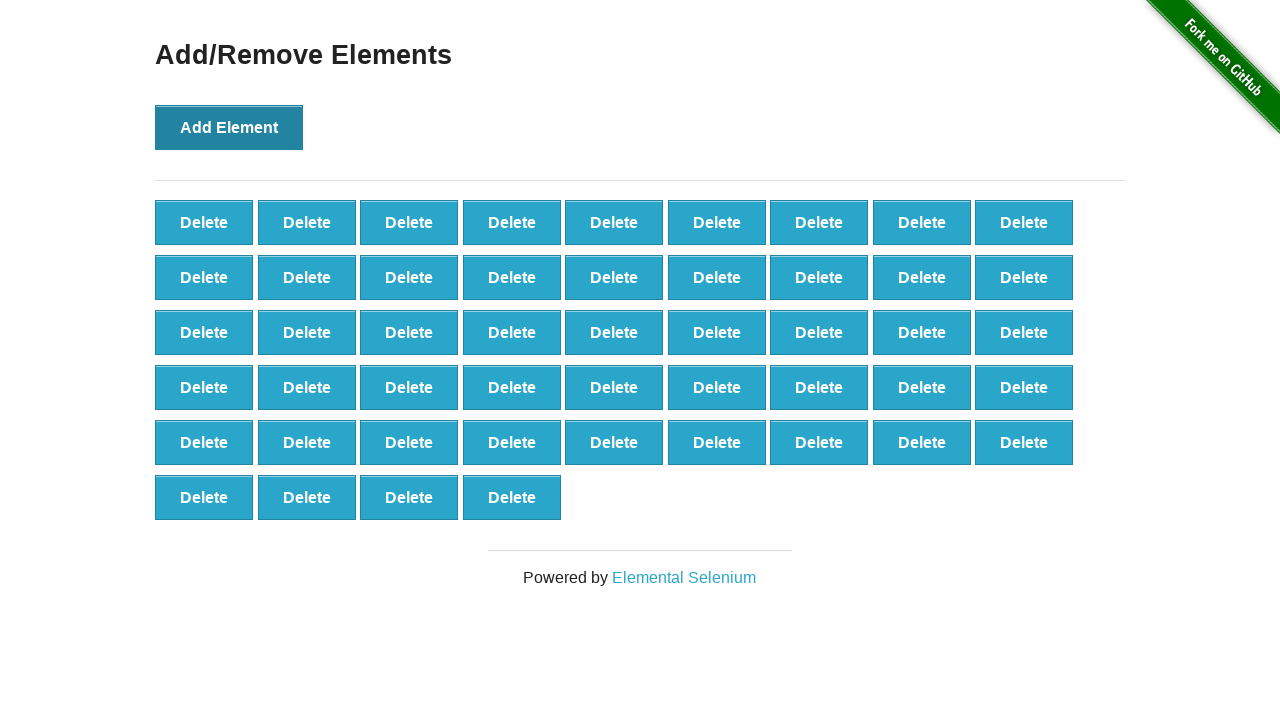

Clicked add button to create additional element (iteration 49/50) at (229, 127) on button[onclick='addElement()']
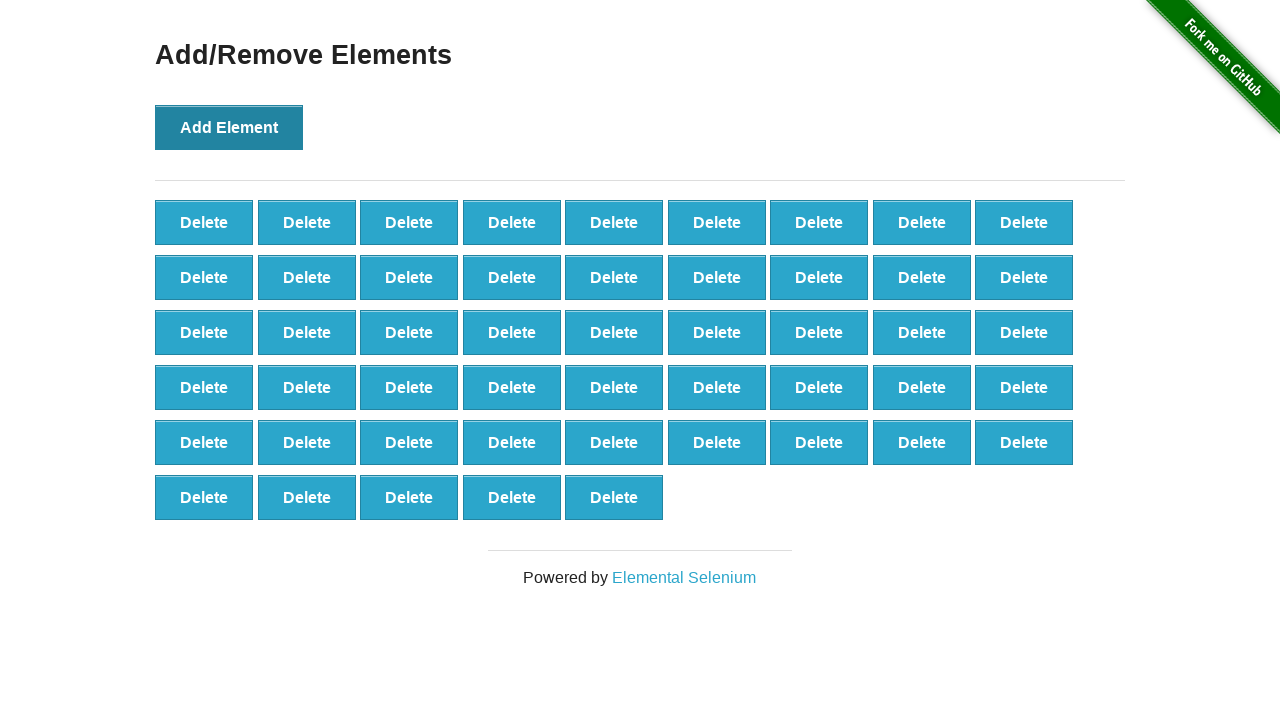

Clicked add button to create additional element (iteration 50/50) at (229, 127) on button[onclick='addElement()']
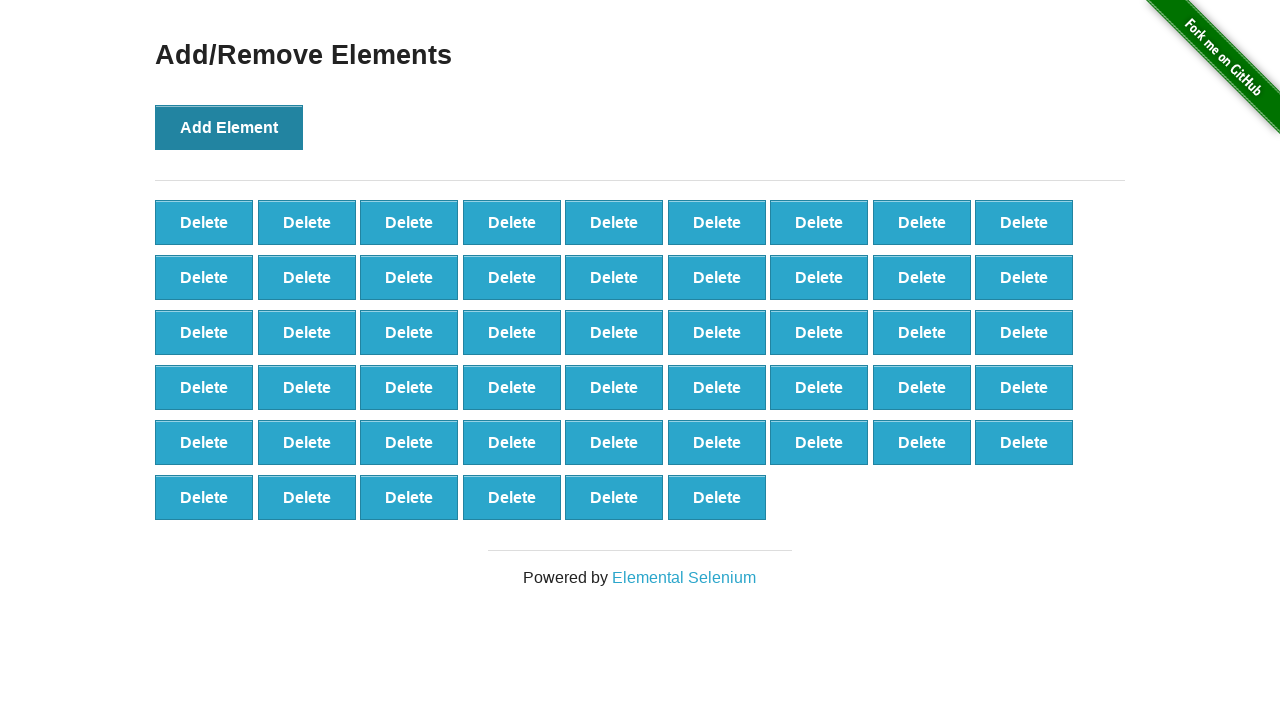

Clicked delete button to remove element (iteration 1/40) at (204, 222) on .added-manually >> nth=0
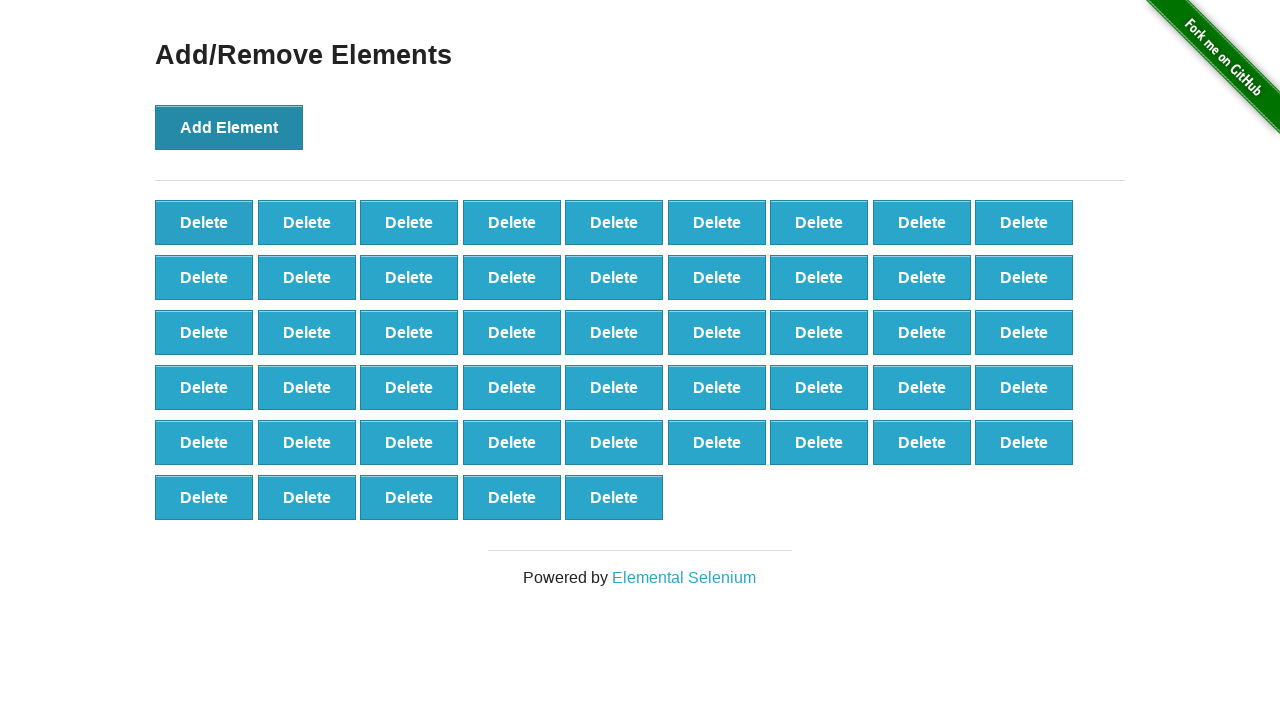

Clicked delete button to remove element (iteration 2/40) at (204, 222) on .added-manually >> nth=0
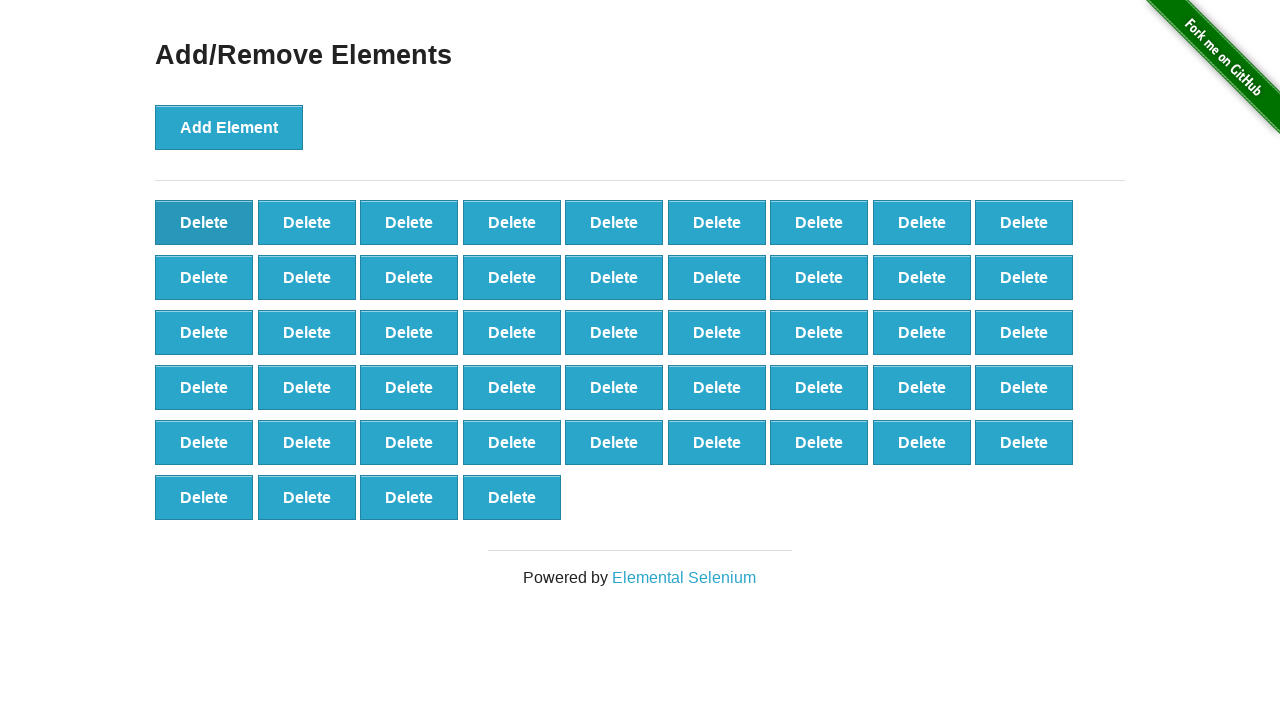

Clicked delete button to remove element (iteration 3/40) at (204, 222) on .added-manually >> nth=0
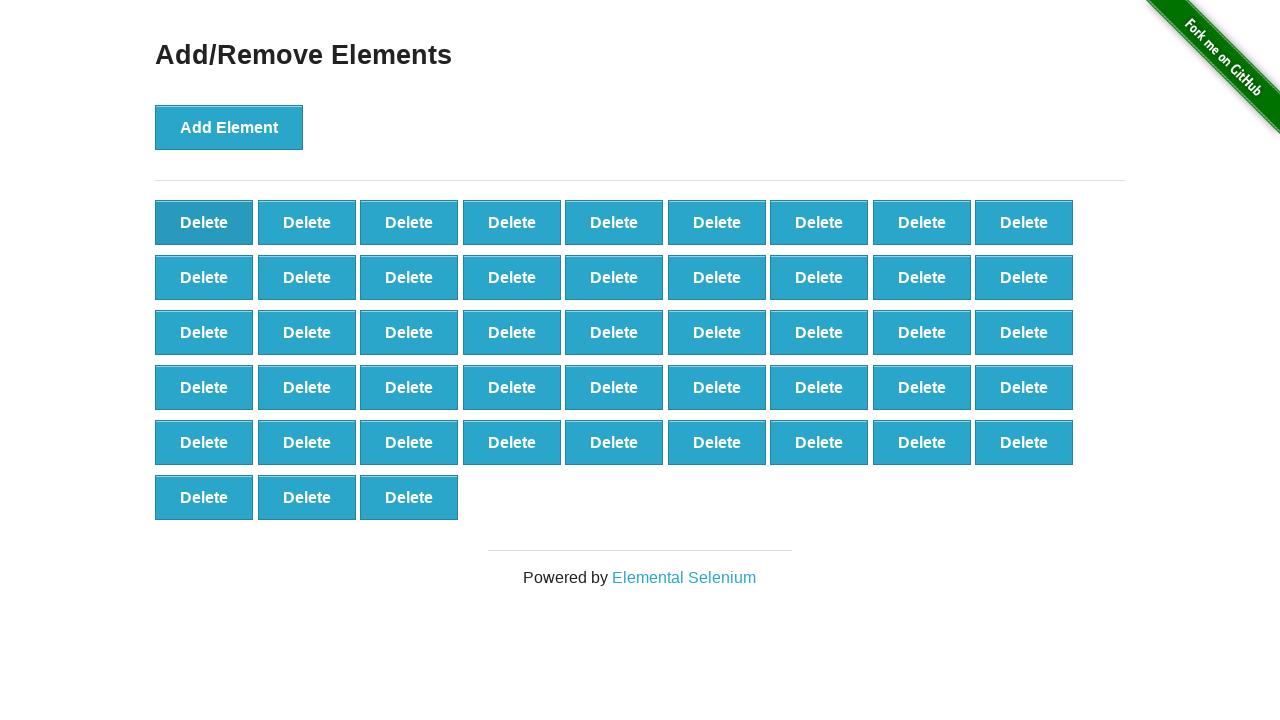

Clicked delete button to remove element (iteration 4/40) at (204, 222) on .added-manually >> nth=0
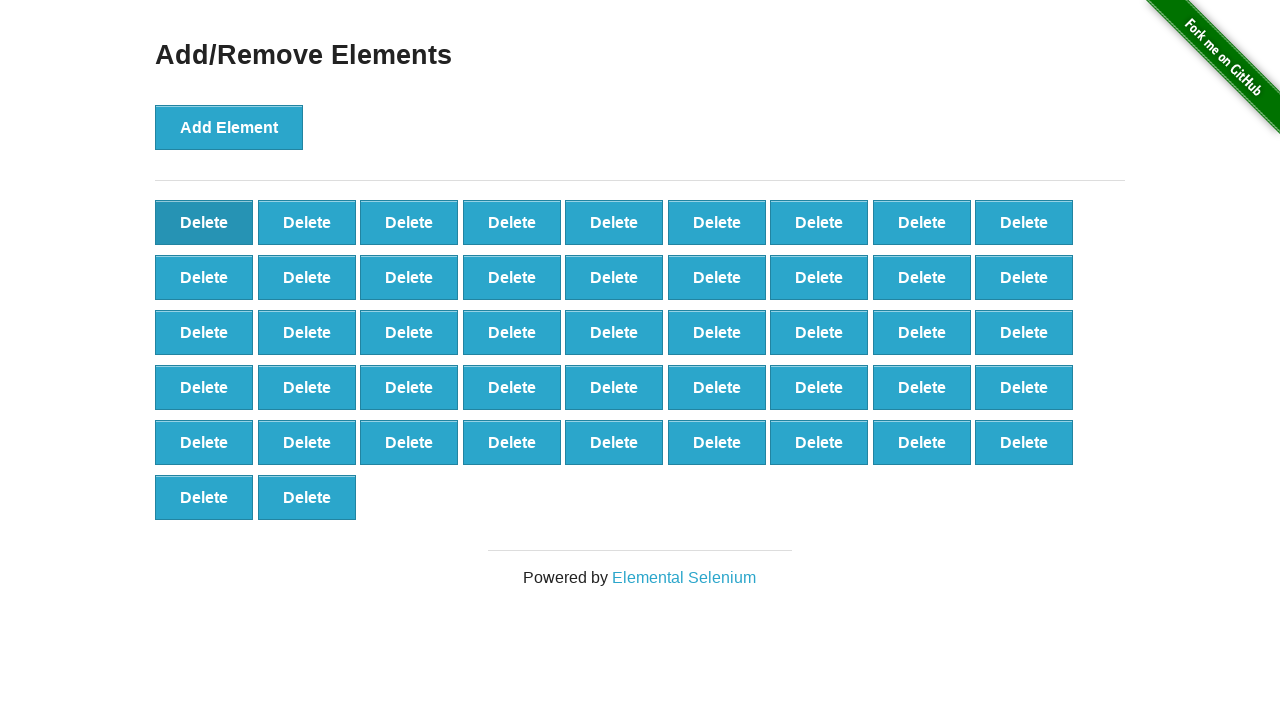

Clicked delete button to remove element (iteration 5/40) at (204, 222) on .added-manually >> nth=0
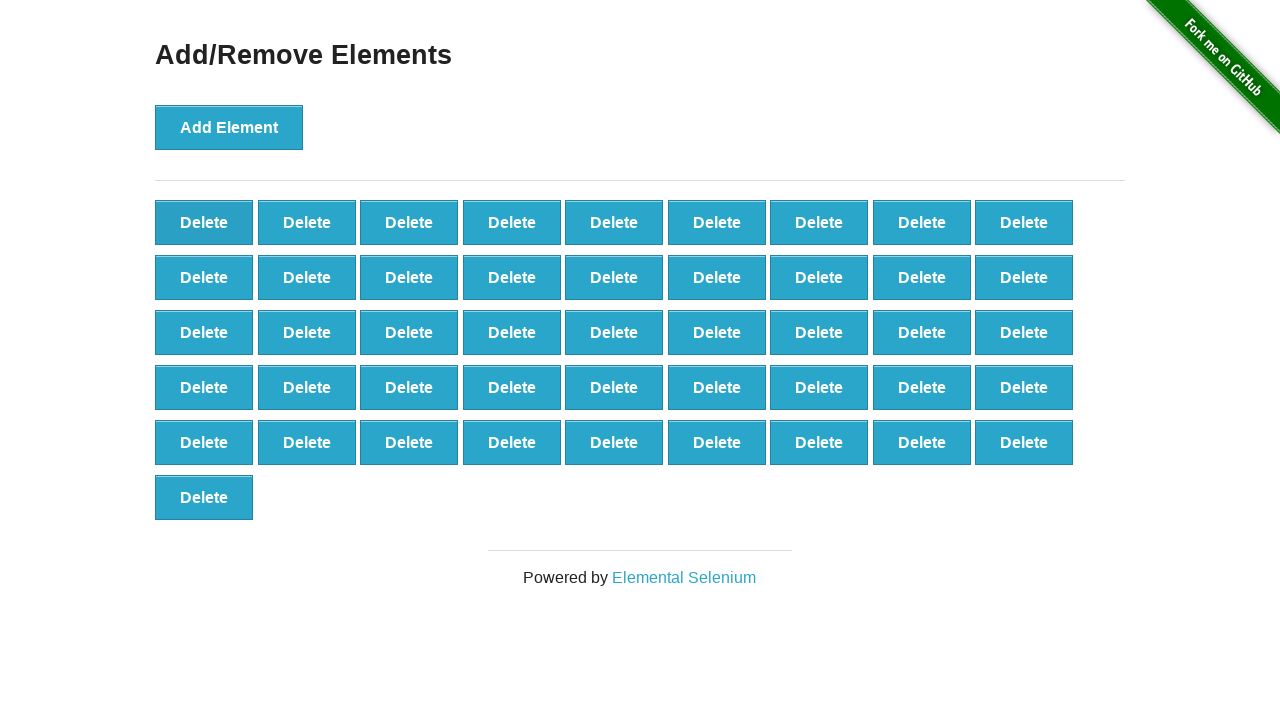

Clicked delete button to remove element (iteration 6/40) at (204, 222) on .added-manually >> nth=0
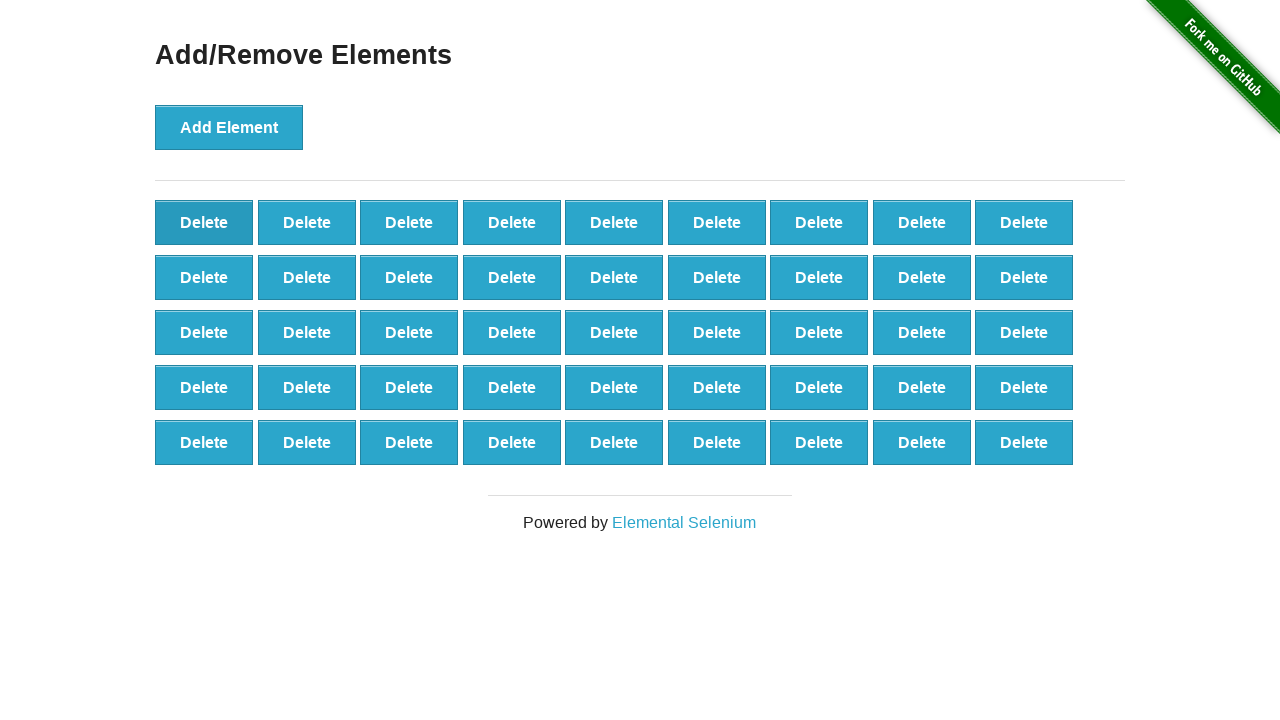

Clicked delete button to remove element (iteration 7/40) at (204, 222) on .added-manually >> nth=0
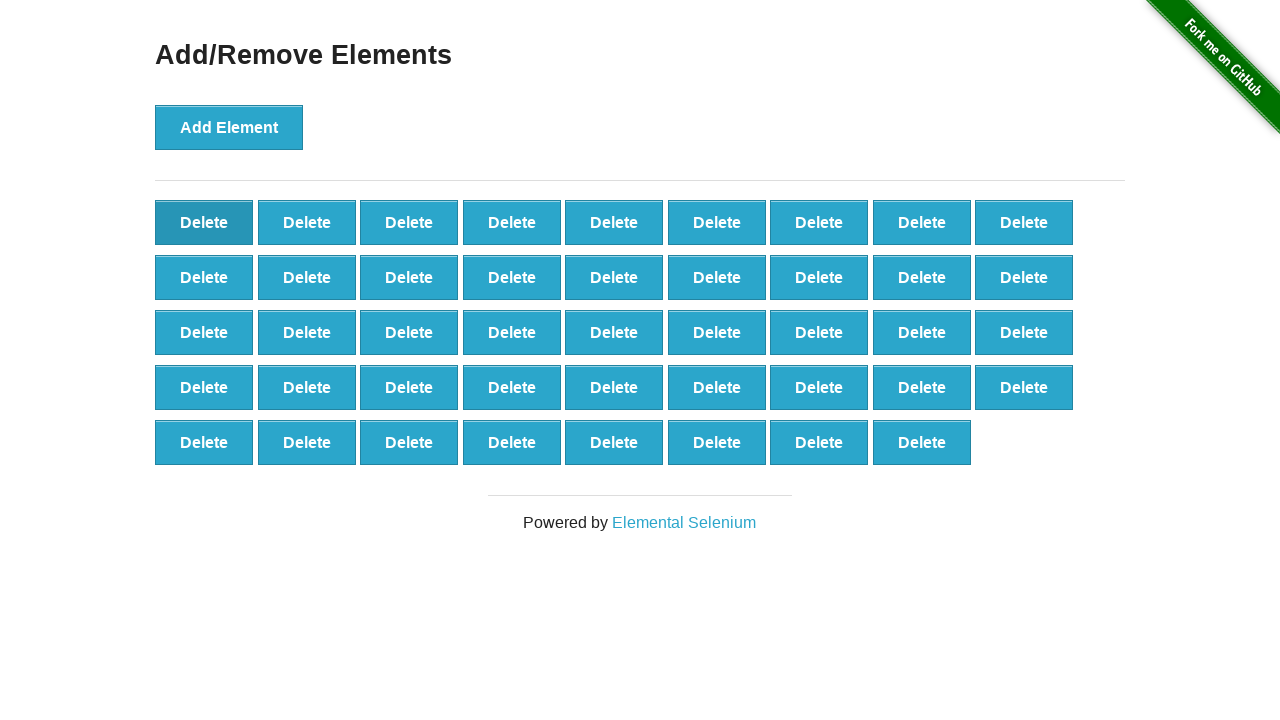

Clicked delete button to remove element (iteration 8/40) at (204, 222) on .added-manually >> nth=0
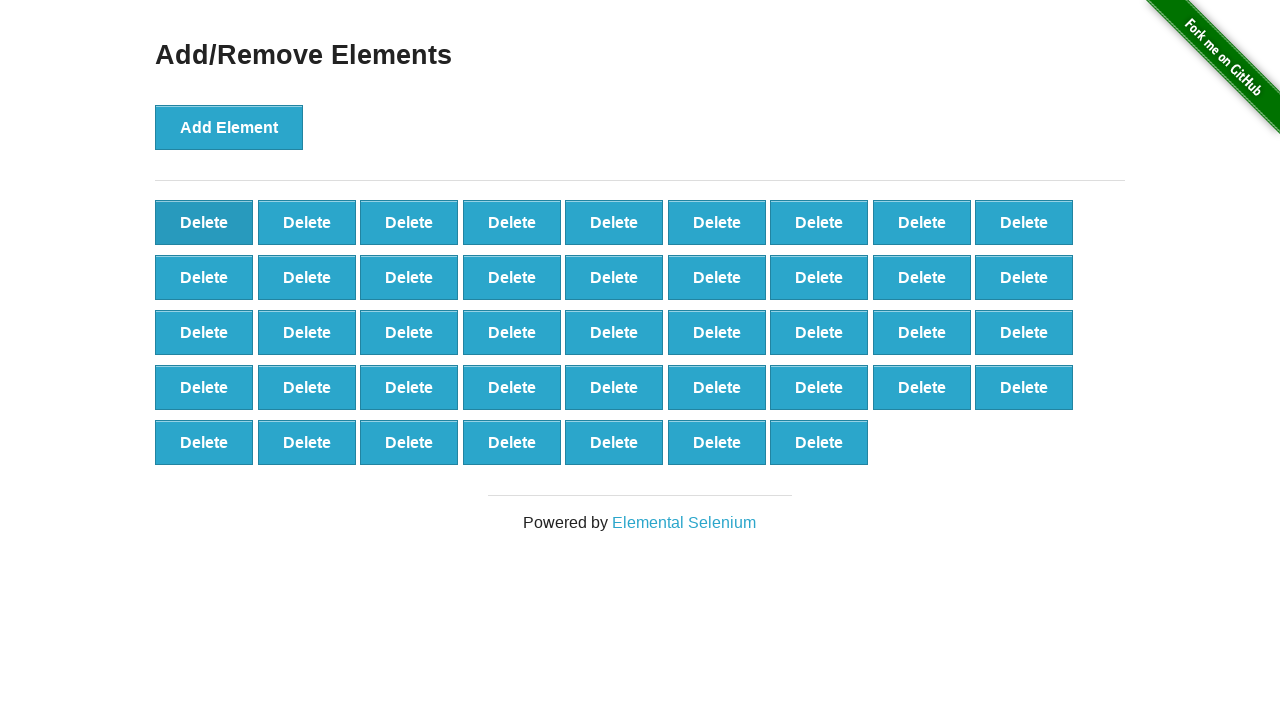

Clicked delete button to remove element (iteration 9/40) at (204, 222) on .added-manually >> nth=0
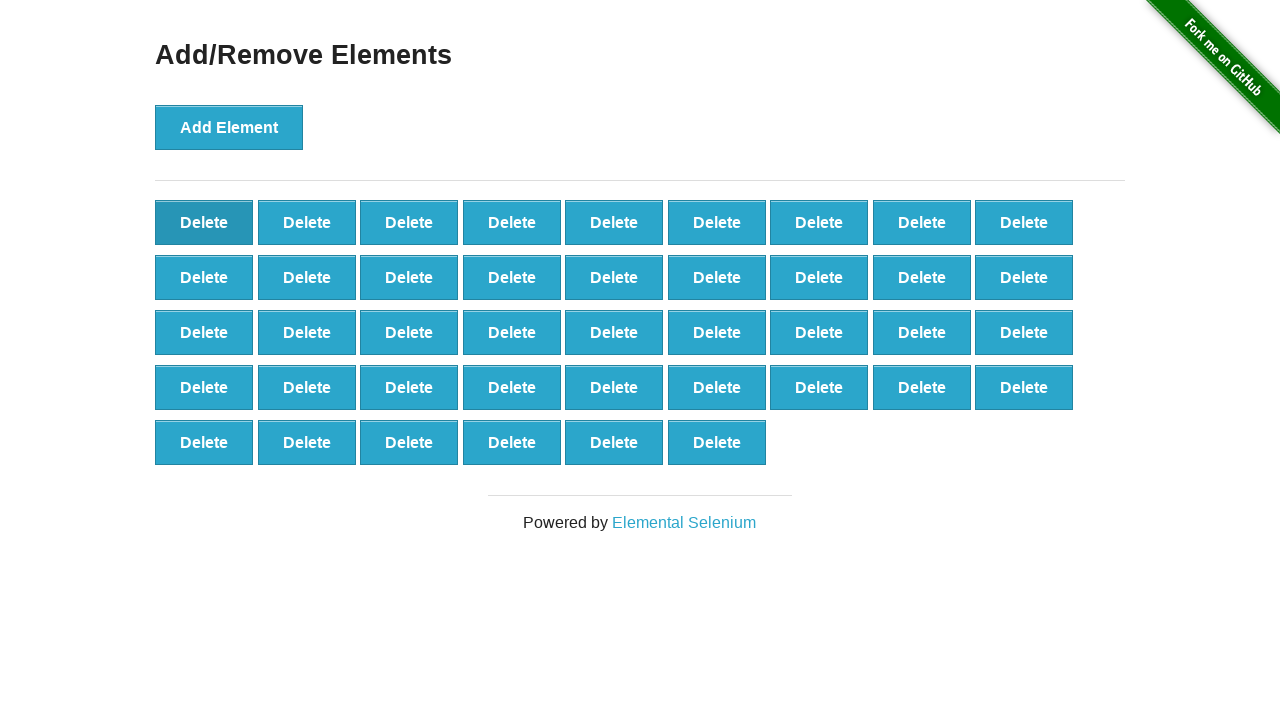

Clicked delete button to remove element (iteration 10/40) at (204, 222) on .added-manually >> nth=0
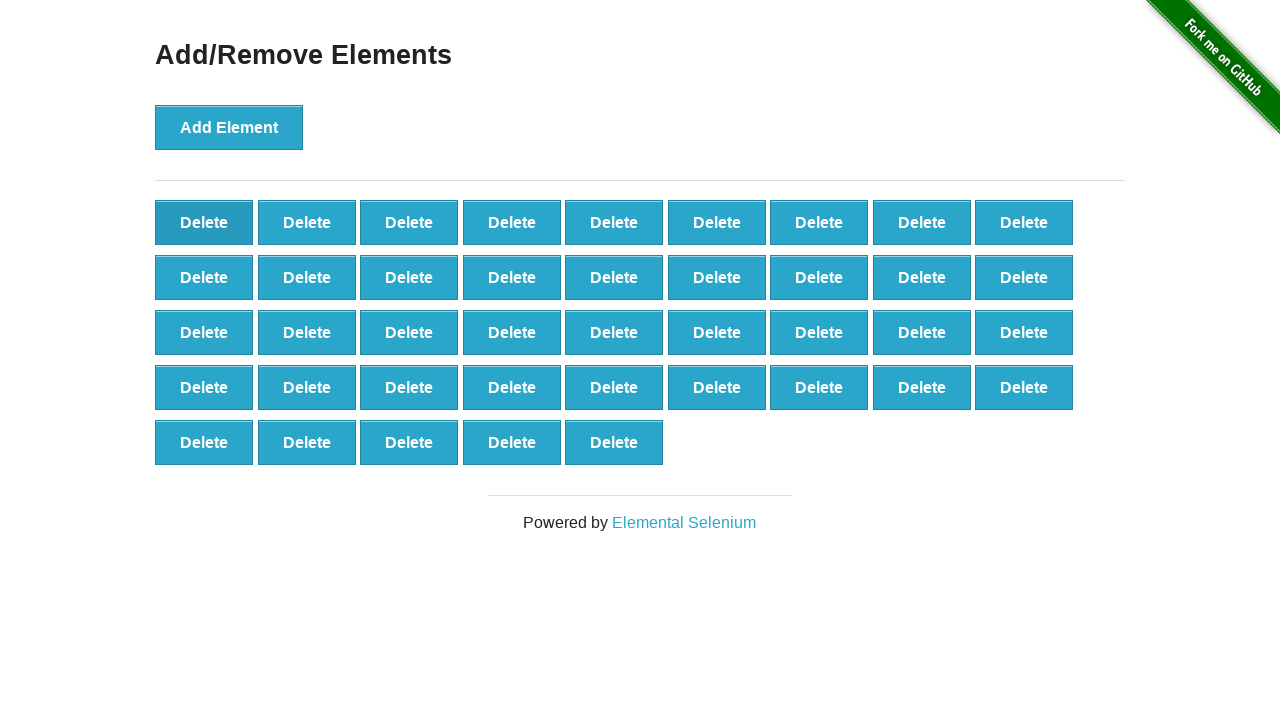

Clicked delete button to remove element (iteration 11/40) at (204, 222) on .added-manually >> nth=0
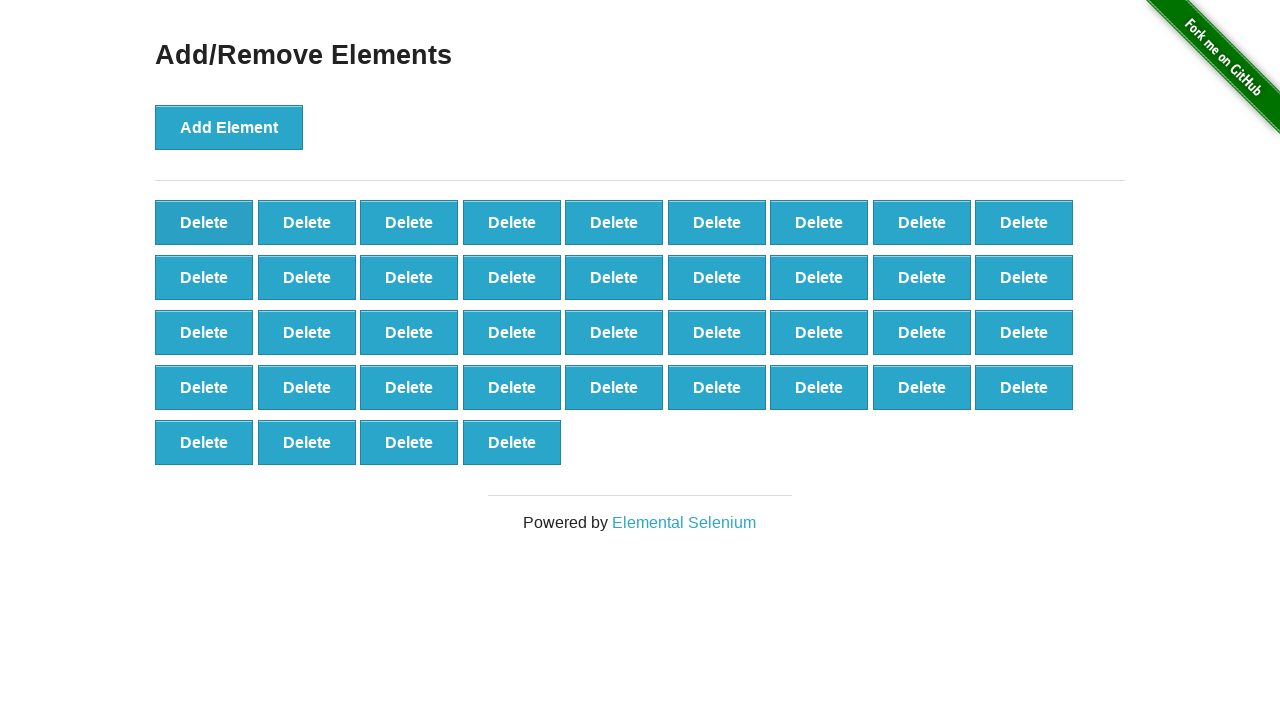

Clicked delete button to remove element (iteration 12/40) at (204, 222) on .added-manually >> nth=0
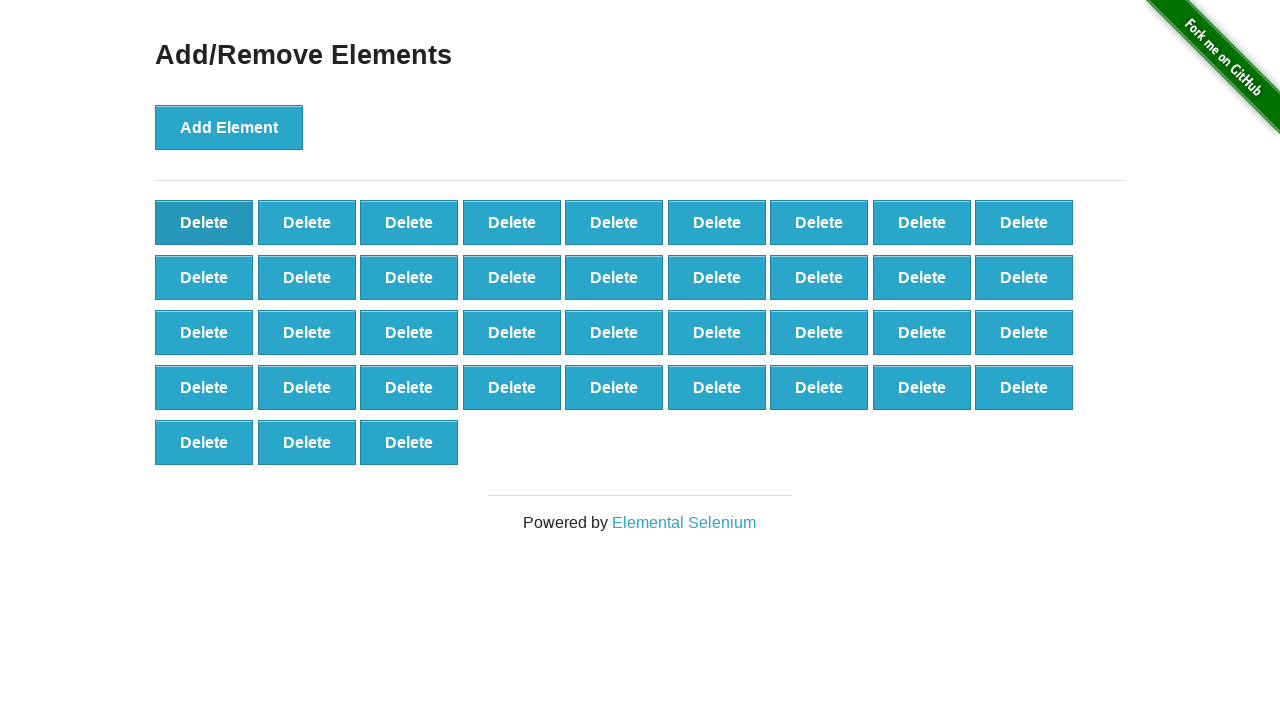

Clicked delete button to remove element (iteration 13/40) at (204, 222) on .added-manually >> nth=0
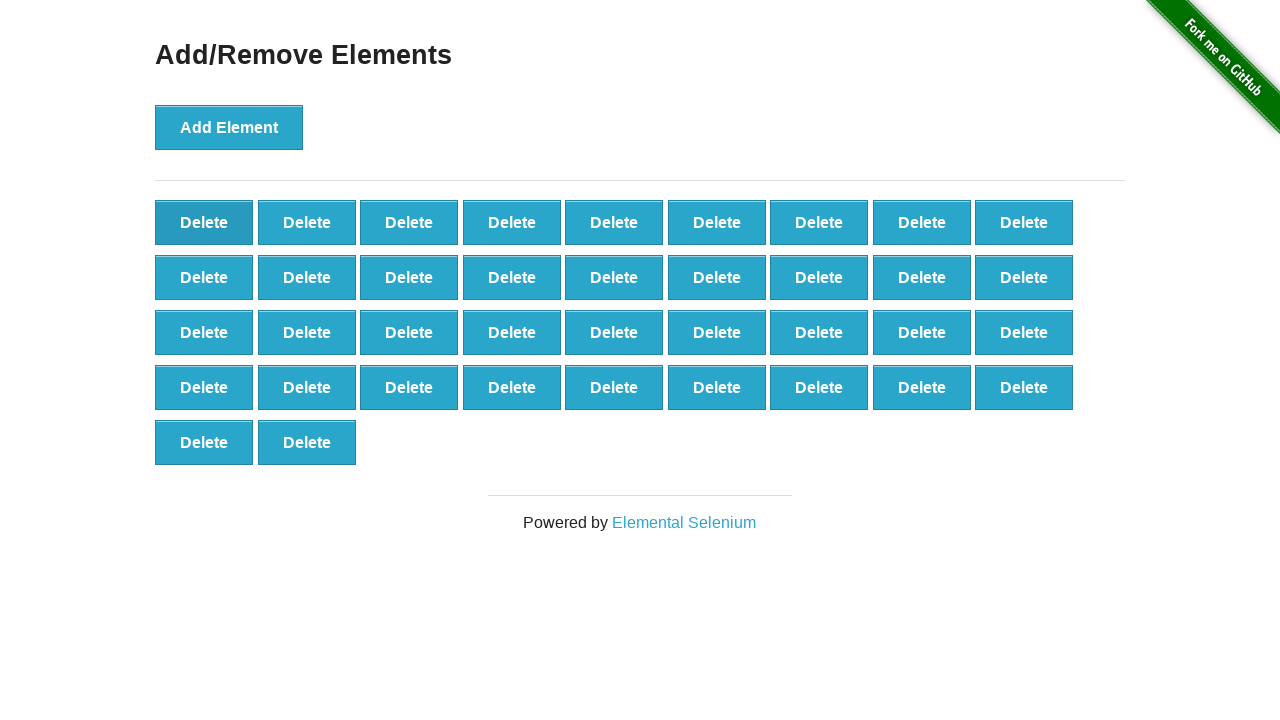

Clicked delete button to remove element (iteration 14/40) at (204, 222) on .added-manually >> nth=0
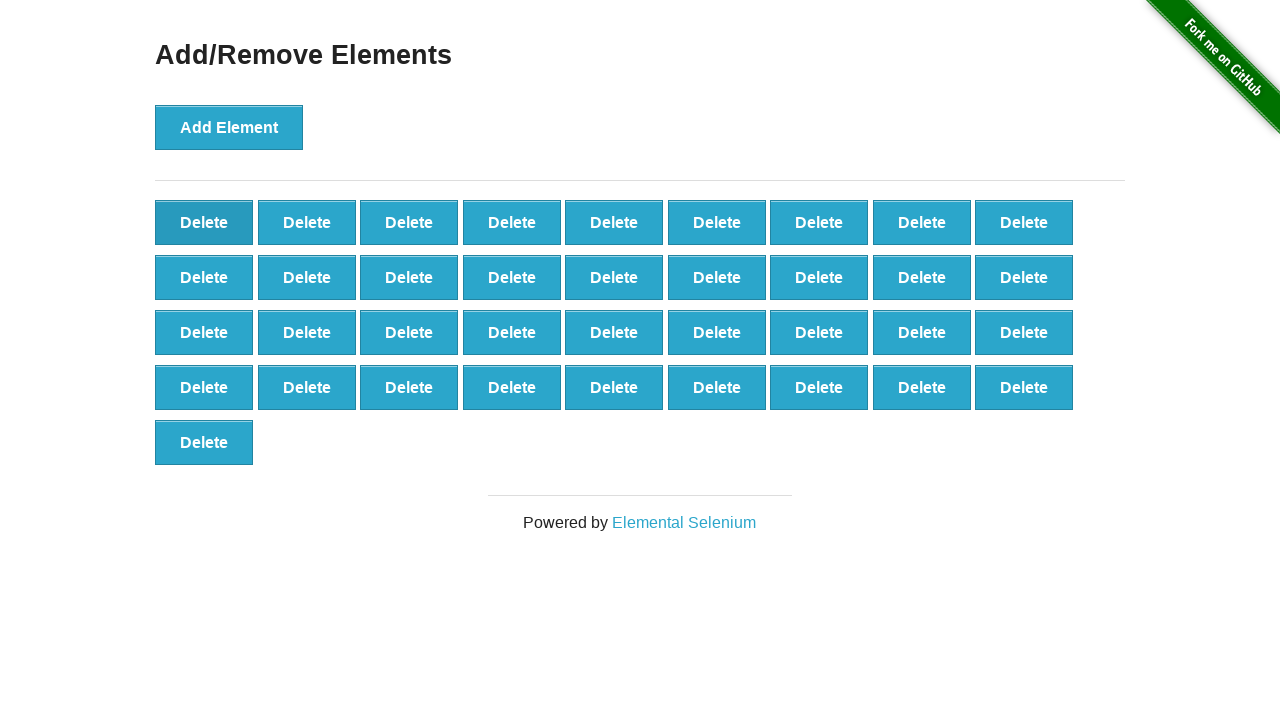

Clicked delete button to remove element (iteration 15/40) at (204, 222) on .added-manually >> nth=0
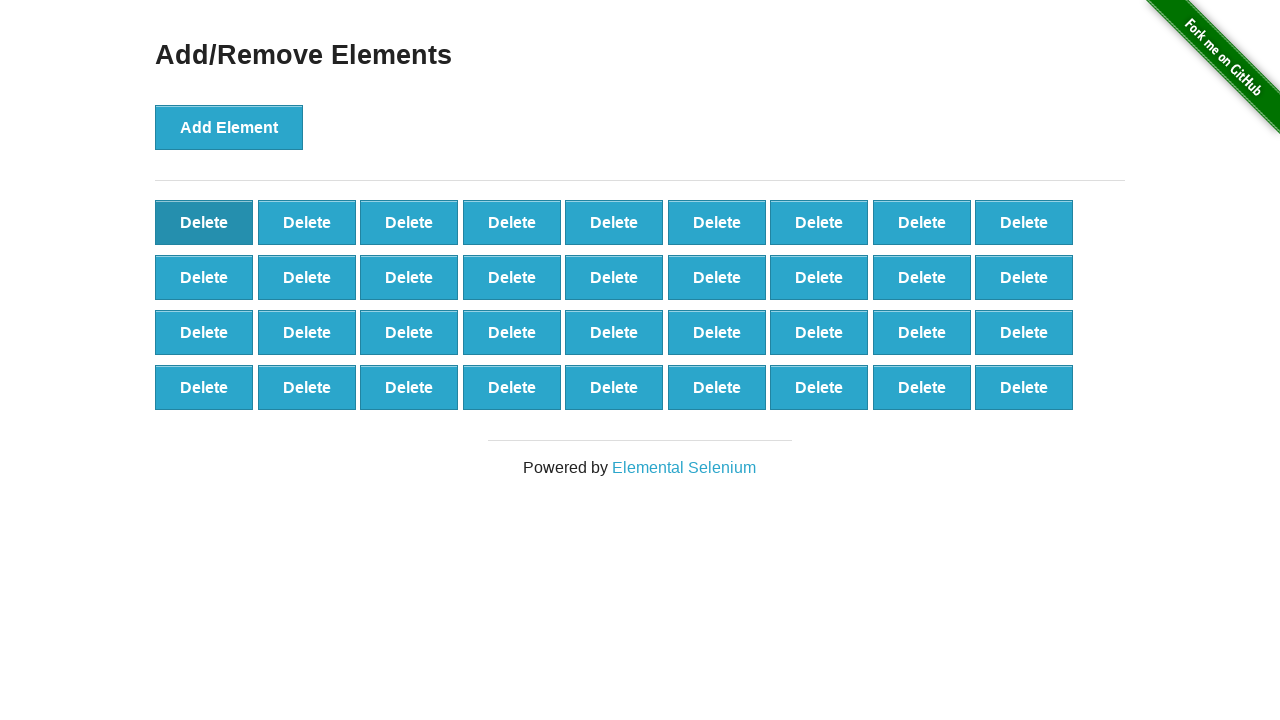

Clicked delete button to remove element (iteration 16/40) at (204, 222) on .added-manually >> nth=0
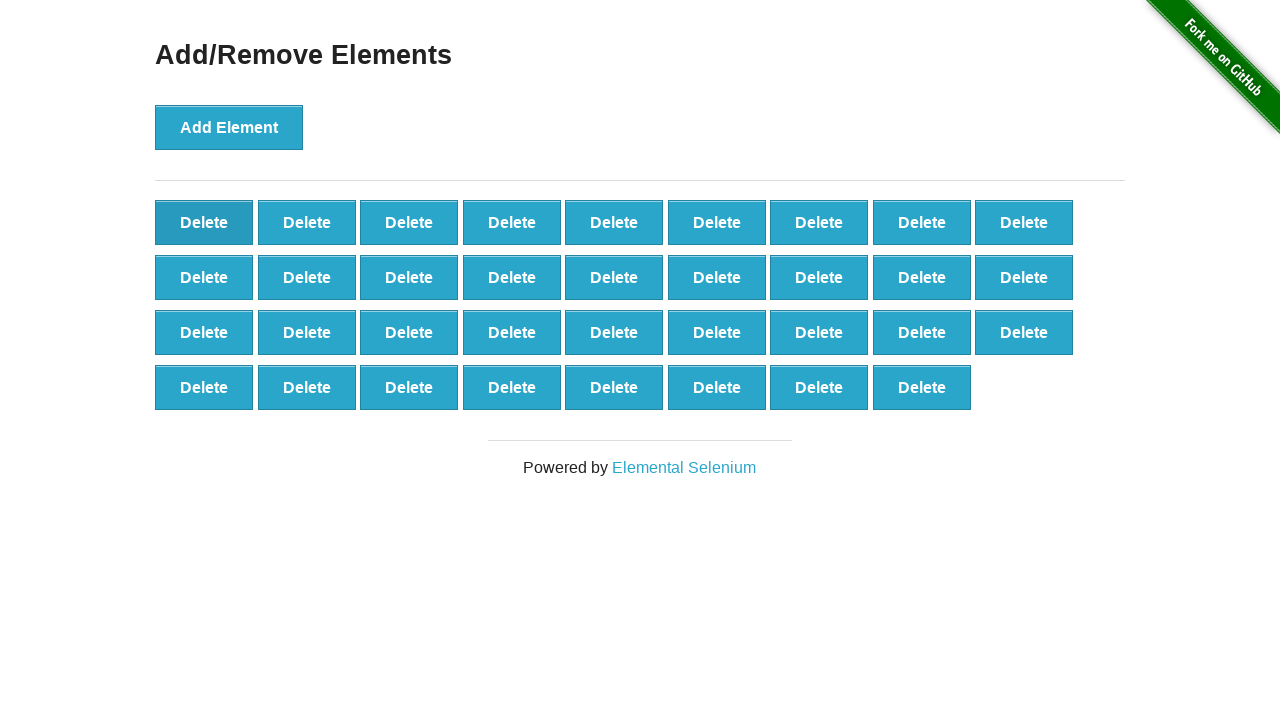

Clicked delete button to remove element (iteration 17/40) at (204, 222) on .added-manually >> nth=0
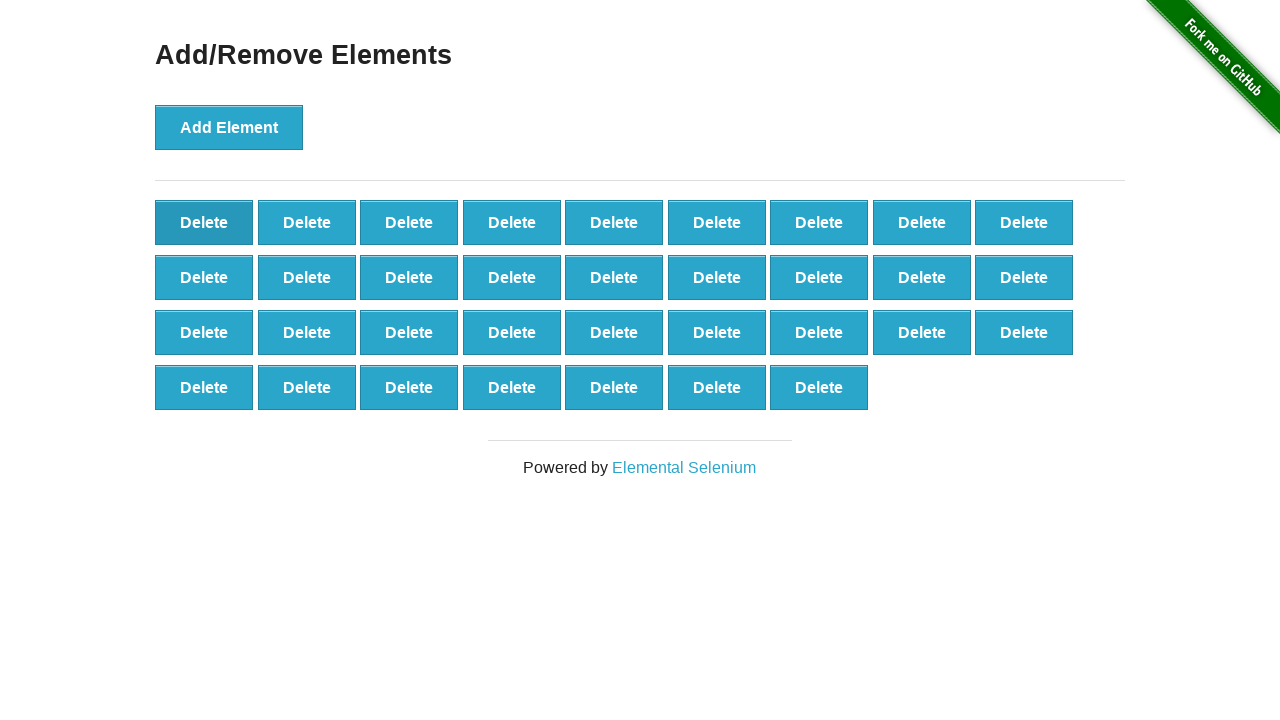

Clicked delete button to remove element (iteration 18/40) at (204, 222) on .added-manually >> nth=0
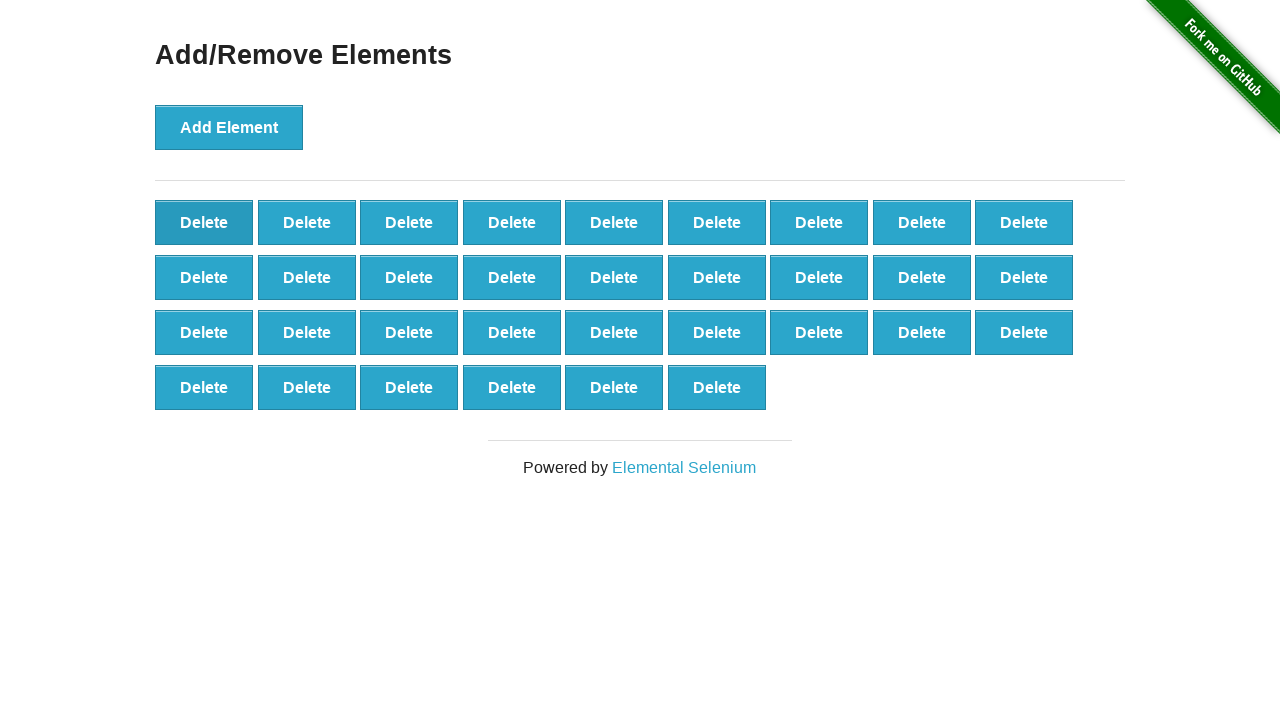

Clicked delete button to remove element (iteration 19/40) at (204, 222) on .added-manually >> nth=0
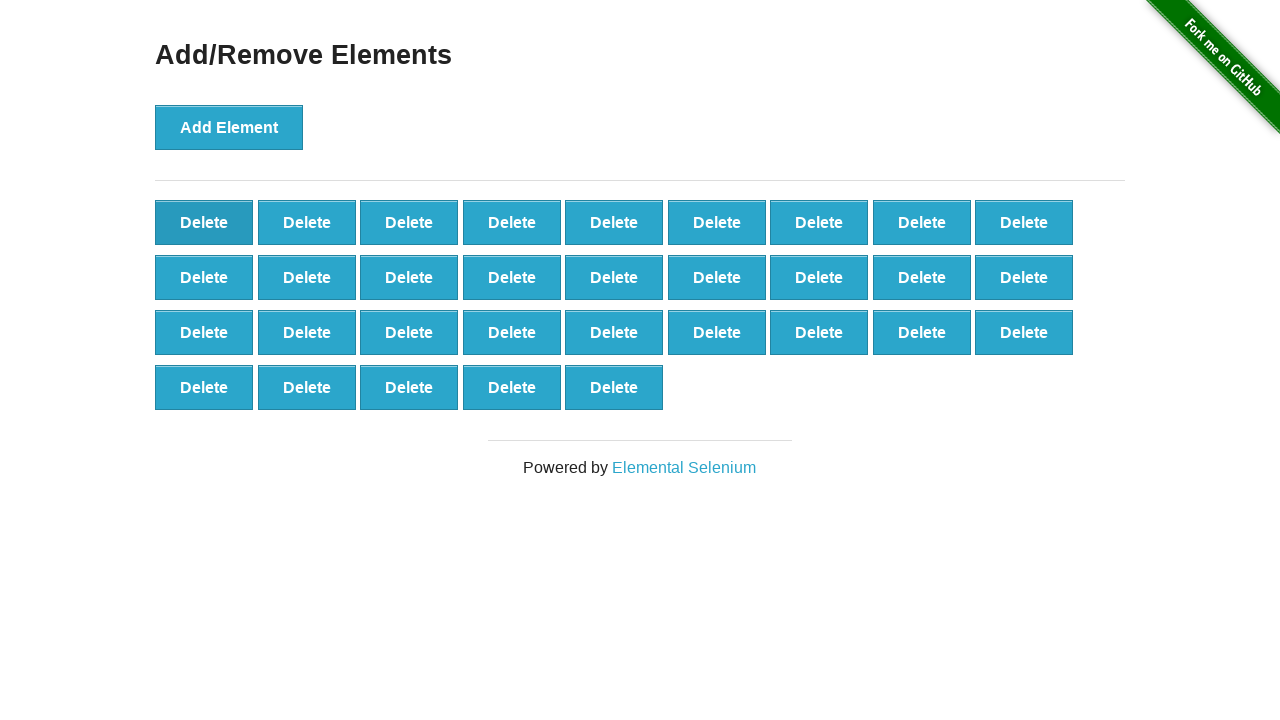

Clicked delete button to remove element (iteration 20/40) at (204, 222) on .added-manually >> nth=0
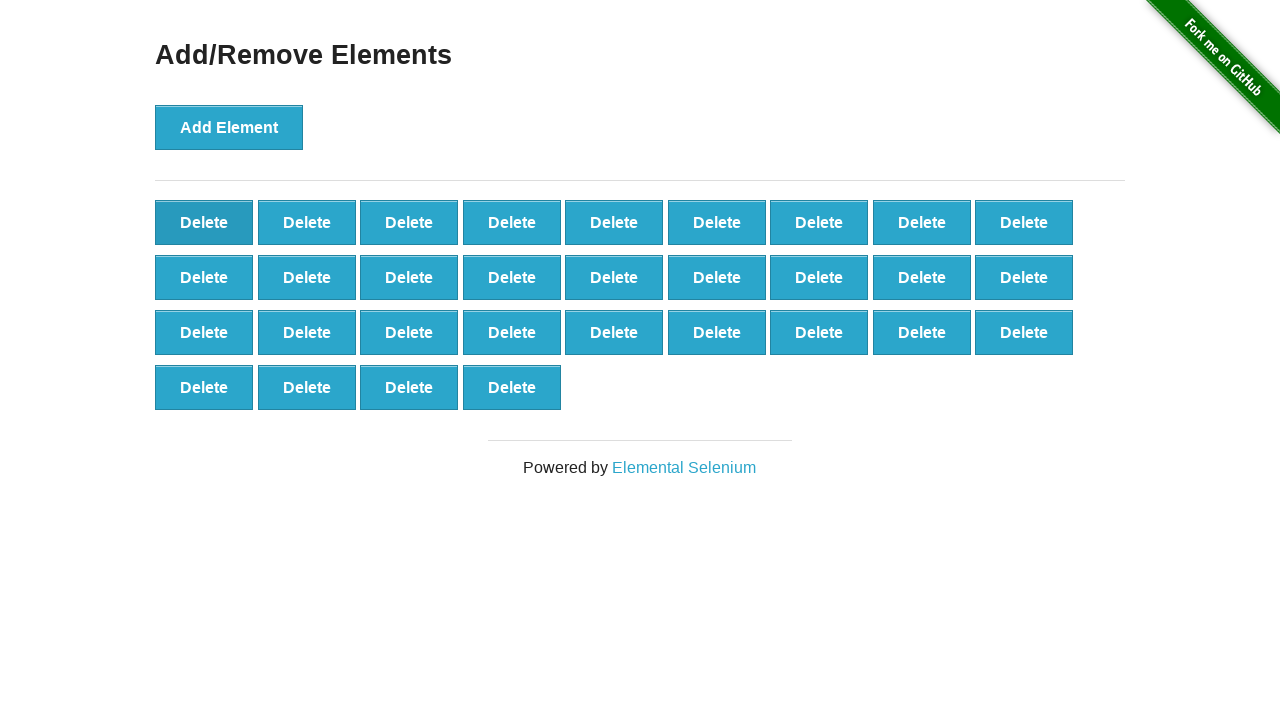

Clicked delete button to remove element (iteration 21/40) at (204, 222) on .added-manually >> nth=0
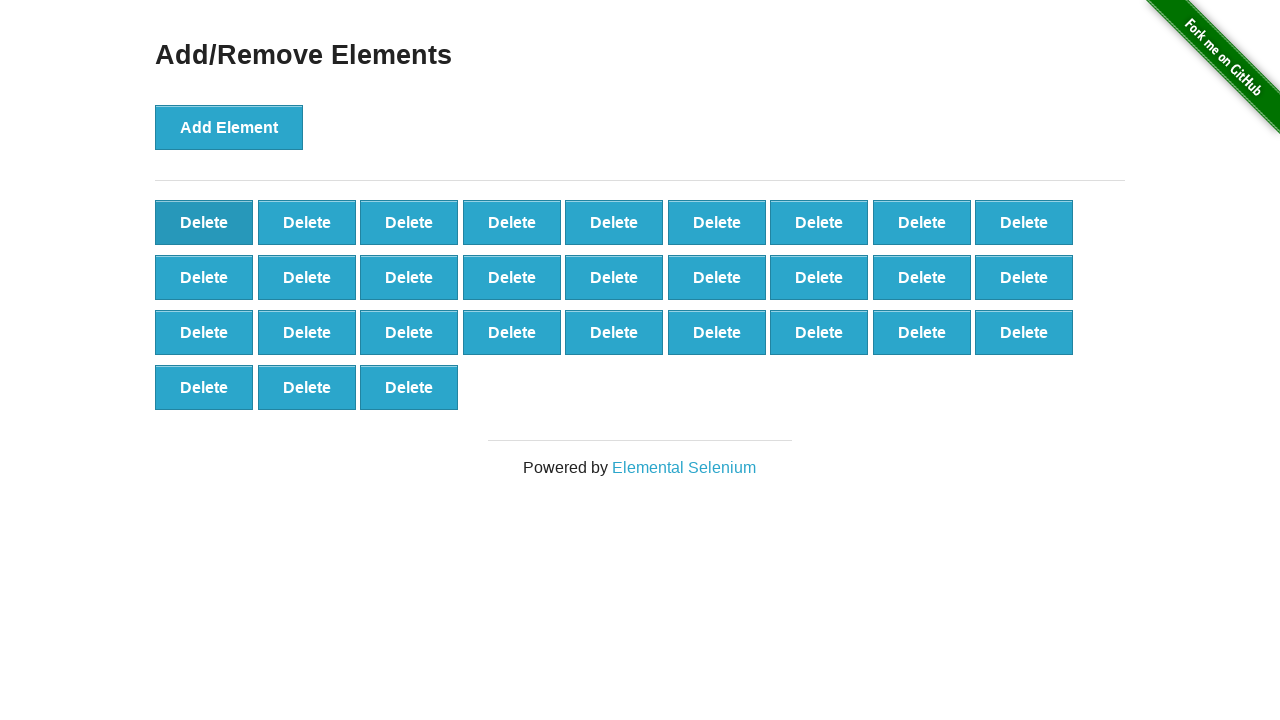

Clicked delete button to remove element (iteration 22/40) at (204, 222) on .added-manually >> nth=0
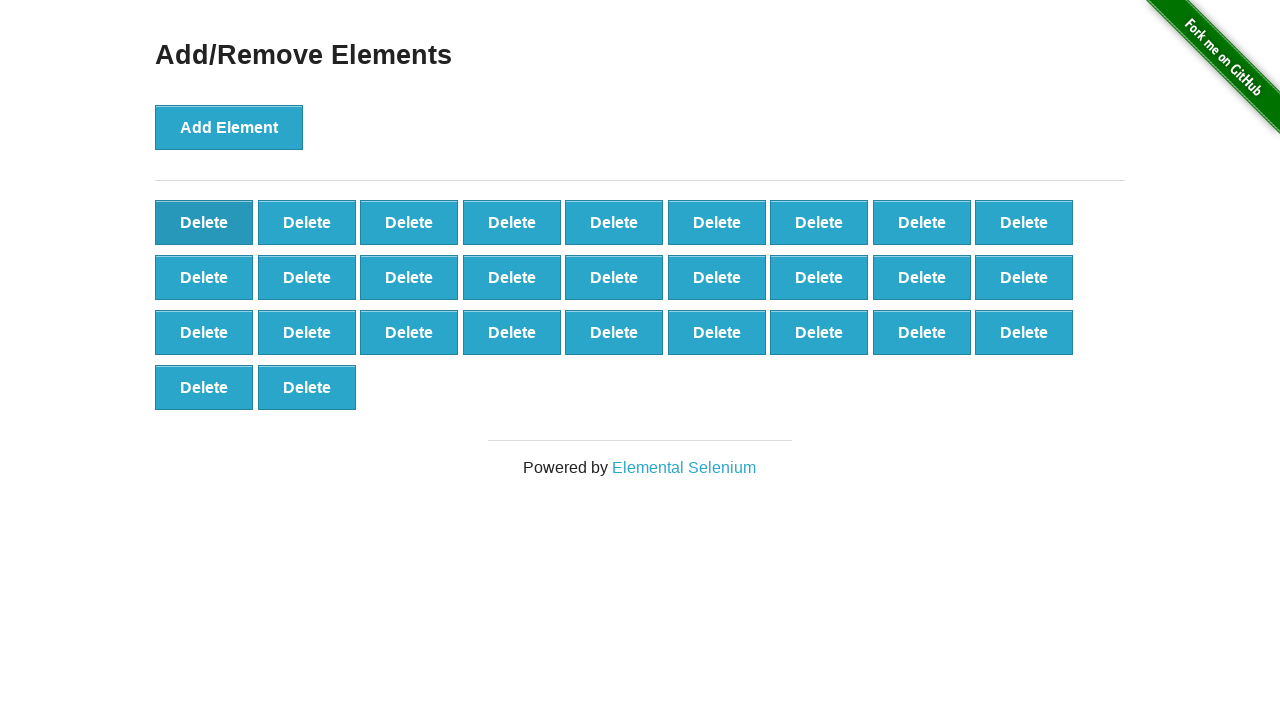

Clicked delete button to remove element (iteration 23/40) at (204, 222) on .added-manually >> nth=0
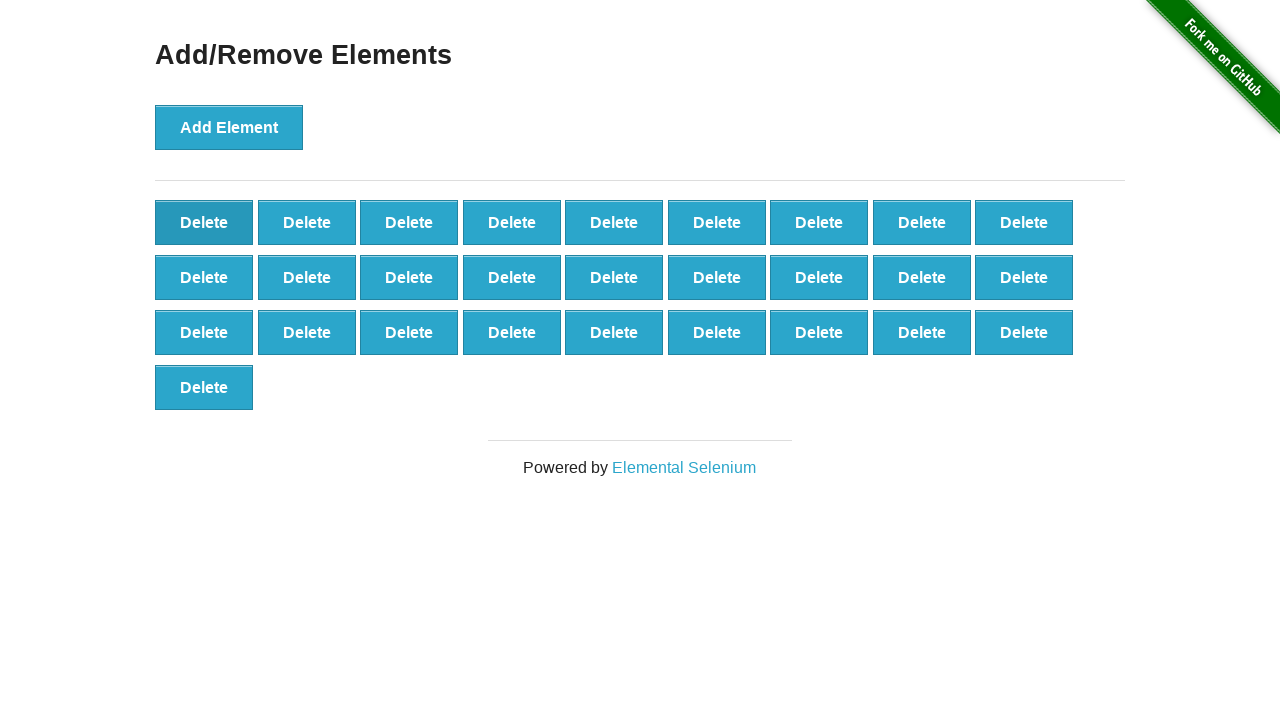

Clicked delete button to remove element (iteration 24/40) at (204, 222) on .added-manually >> nth=0
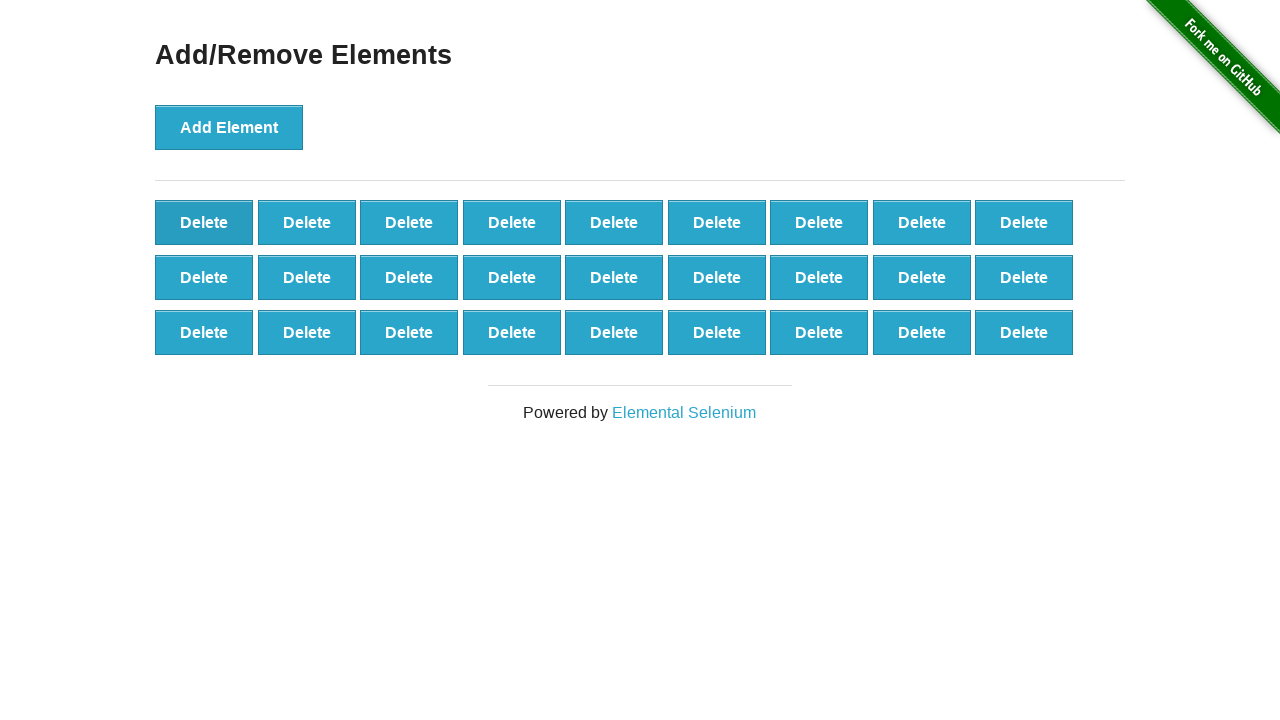

Clicked delete button to remove element (iteration 25/40) at (204, 222) on .added-manually >> nth=0
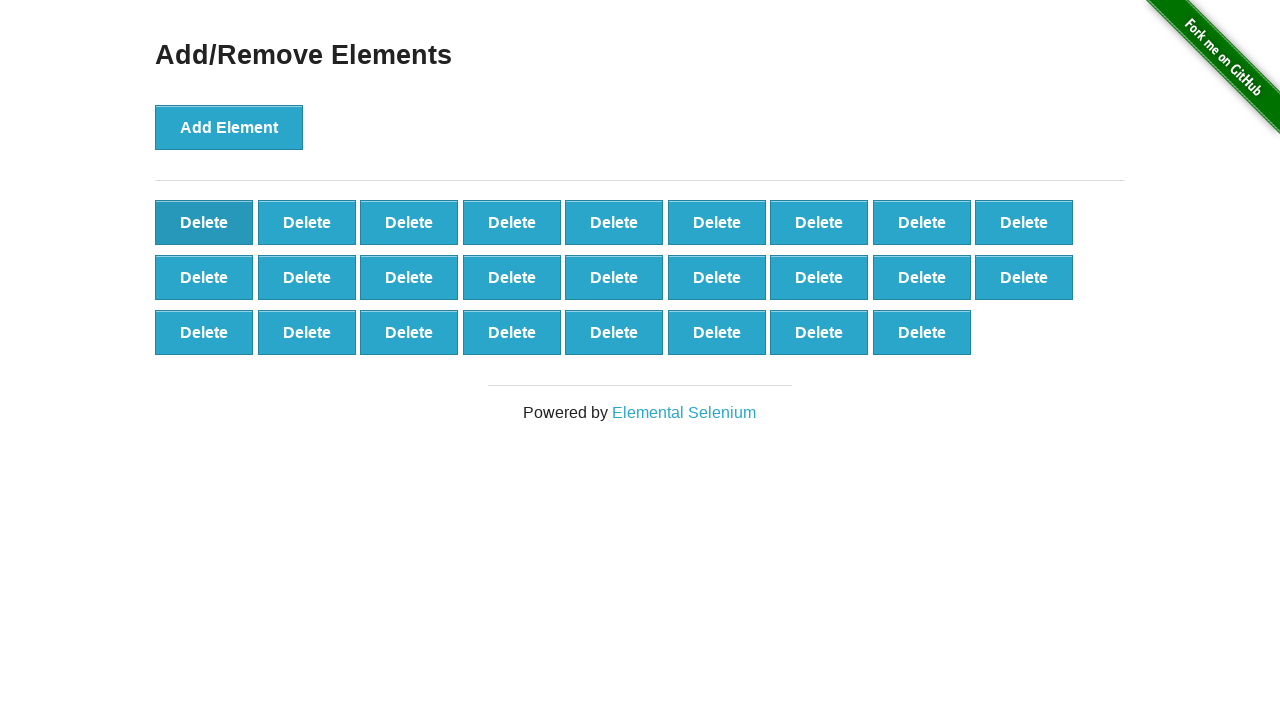

Clicked delete button to remove element (iteration 26/40) at (204, 222) on .added-manually >> nth=0
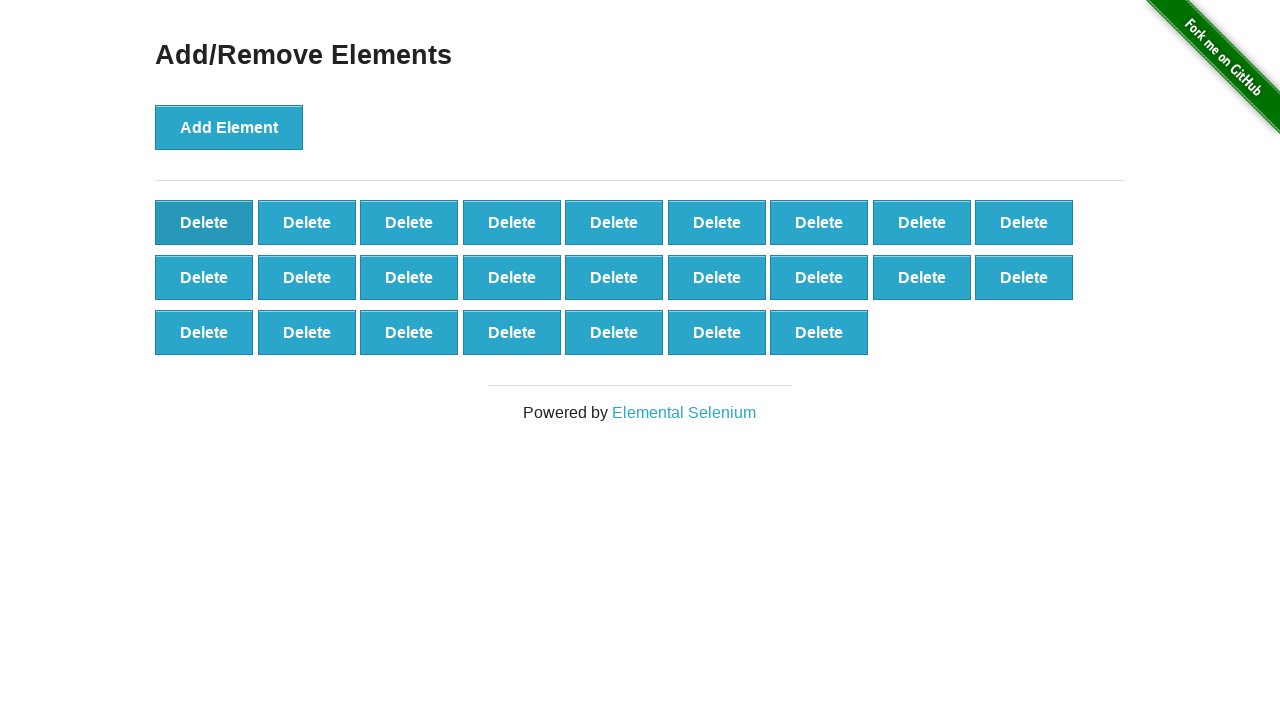

Clicked delete button to remove element (iteration 27/40) at (204, 222) on .added-manually >> nth=0
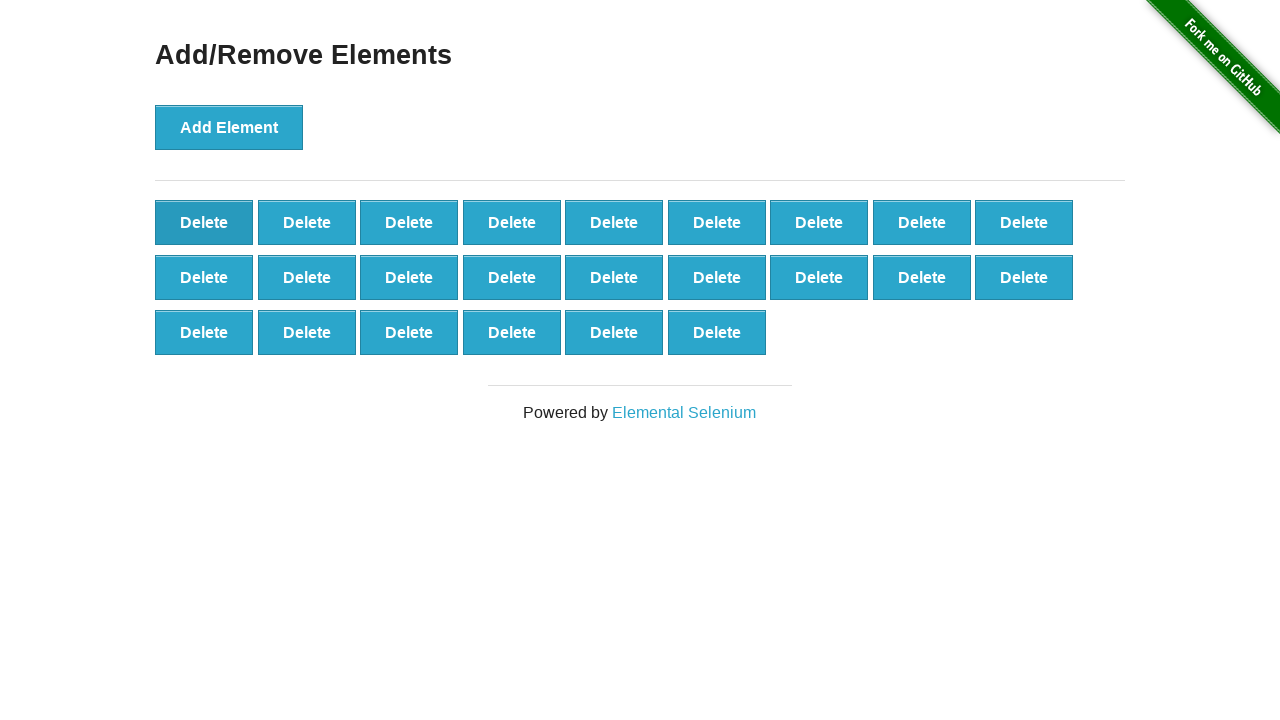

Clicked delete button to remove element (iteration 28/40) at (204, 222) on .added-manually >> nth=0
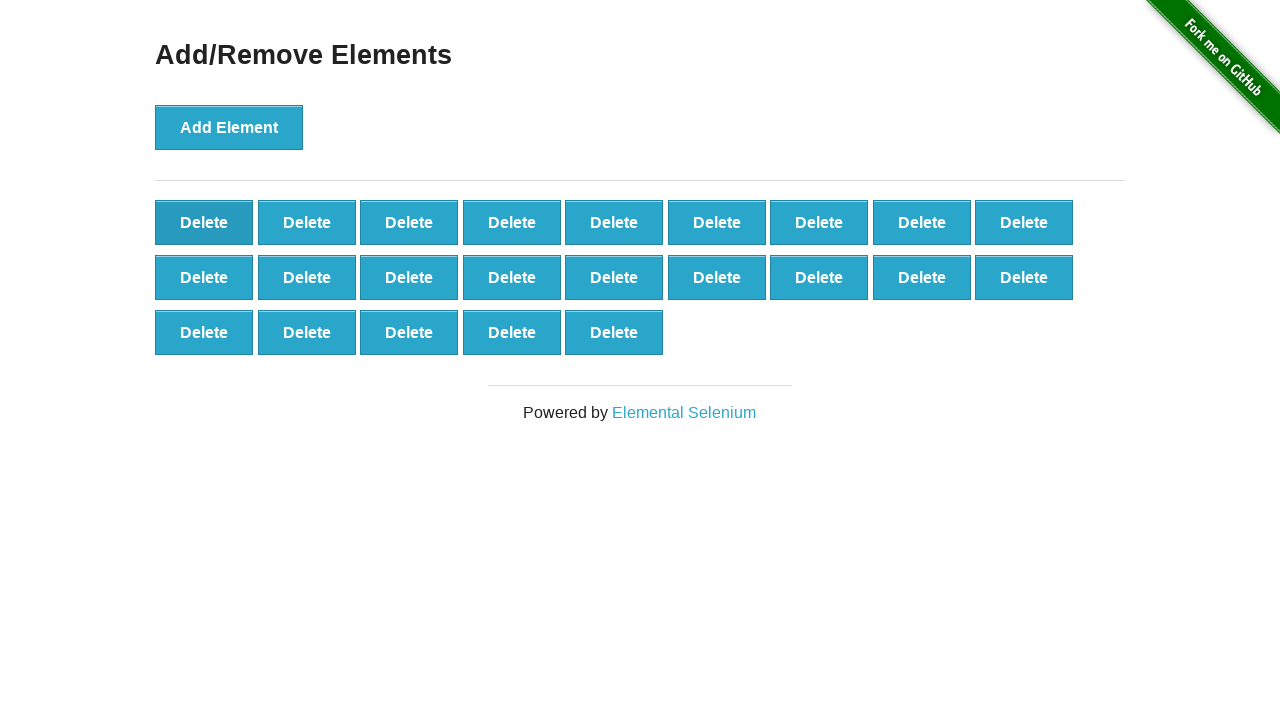

Clicked delete button to remove element (iteration 29/40) at (204, 222) on .added-manually >> nth=0
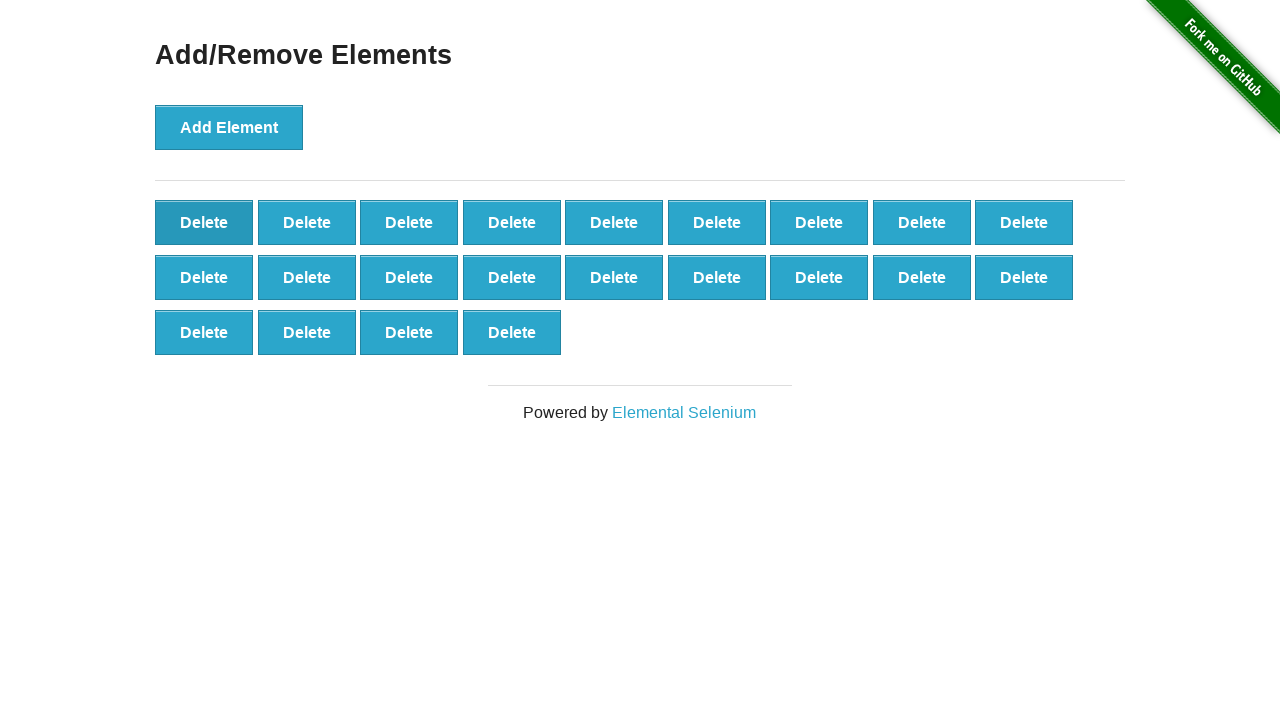

Clicked delete button to remove element (iteration 30/40) at (204, 222) on .added-manually >> nth=0
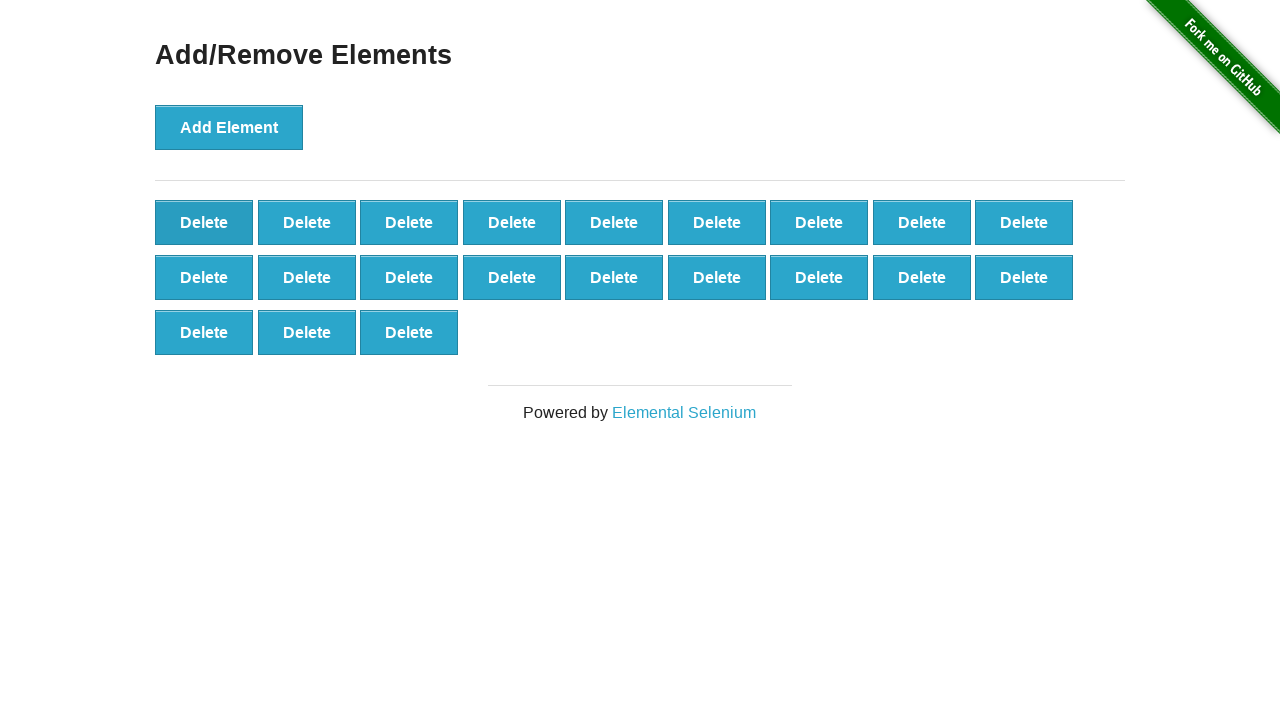

Clicked delete button to remove element (iteration 31/40) at (204, 222) on .added-manually >> nth=0
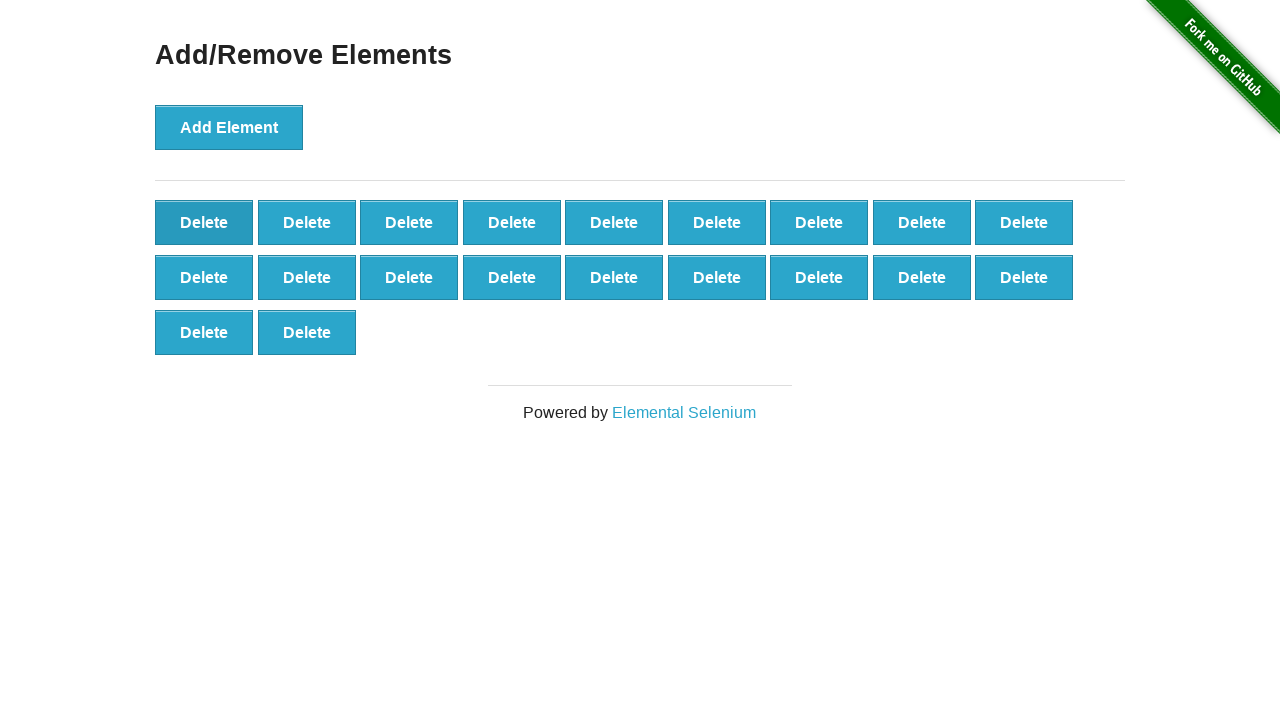

Clicked delete button to remove element (iteration 32/40) at (204, 222) on .added-manually >> nth=0
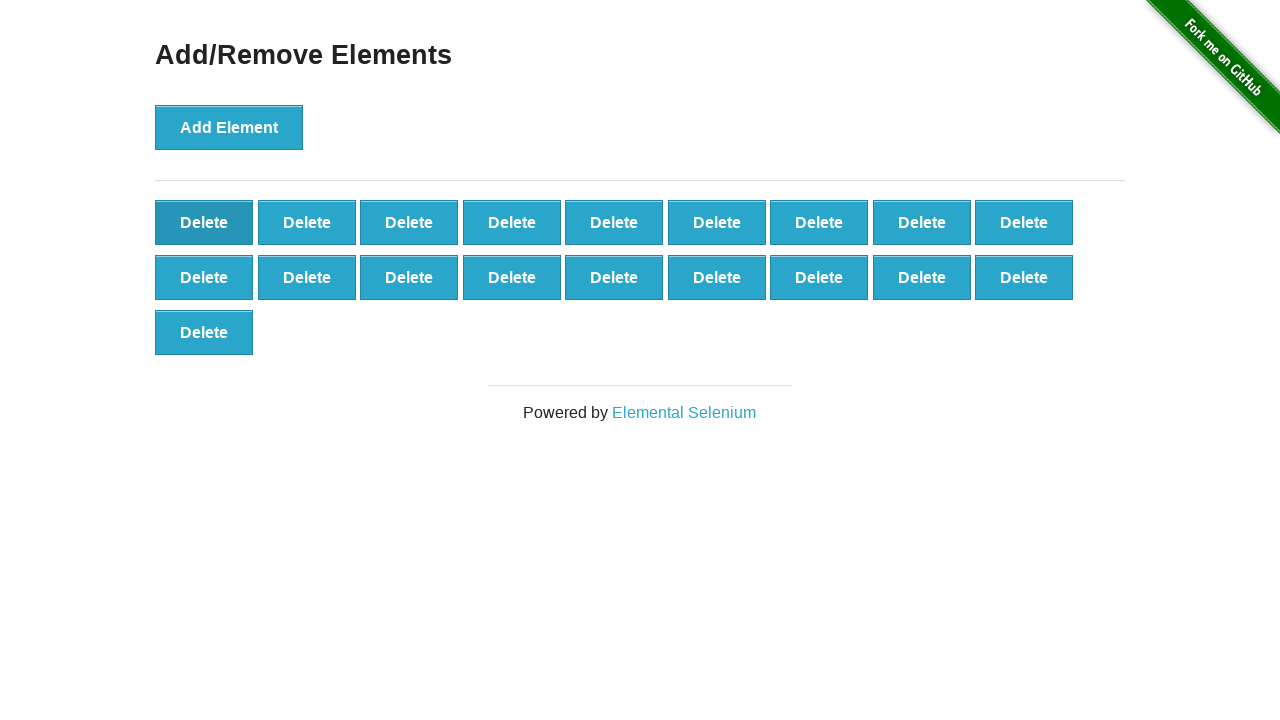

Clicked delete button to remove element (iteration 33/40) at (204, 222) on .added-manually >> nth=0
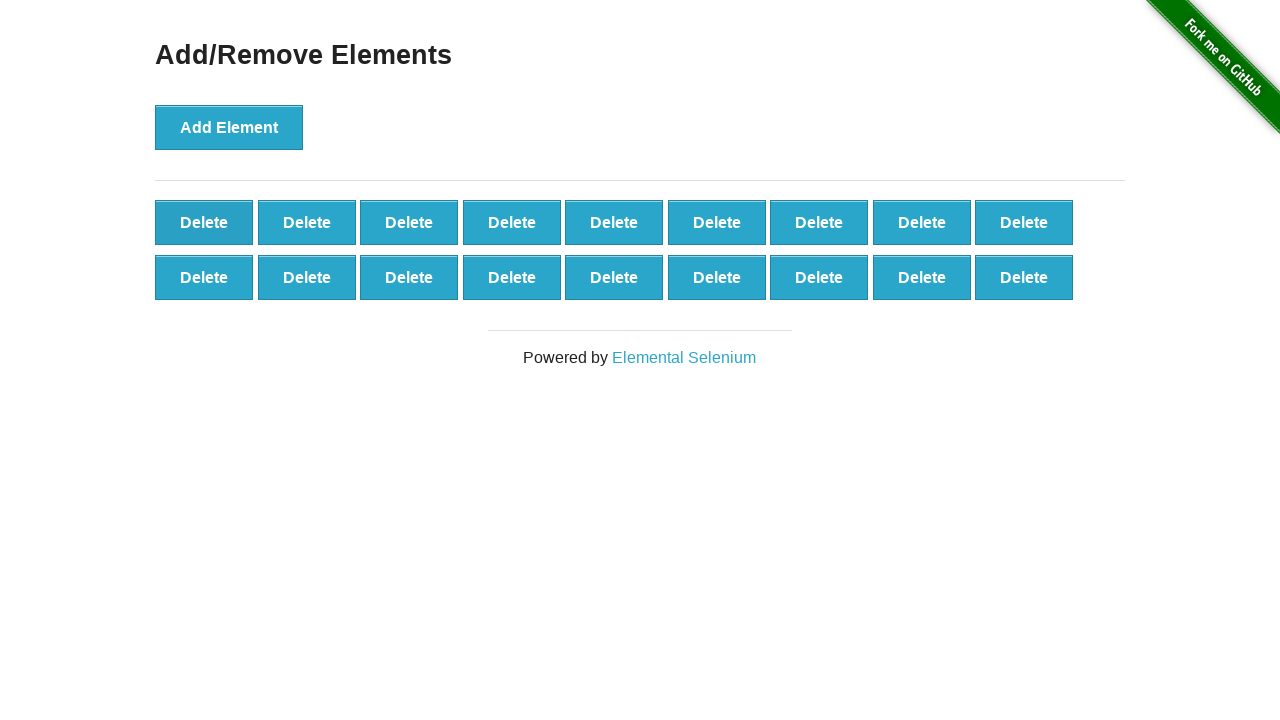

Clicked delete button to remove element (iteration 34/40) at (204, 222) on .added-manually >> nth=0
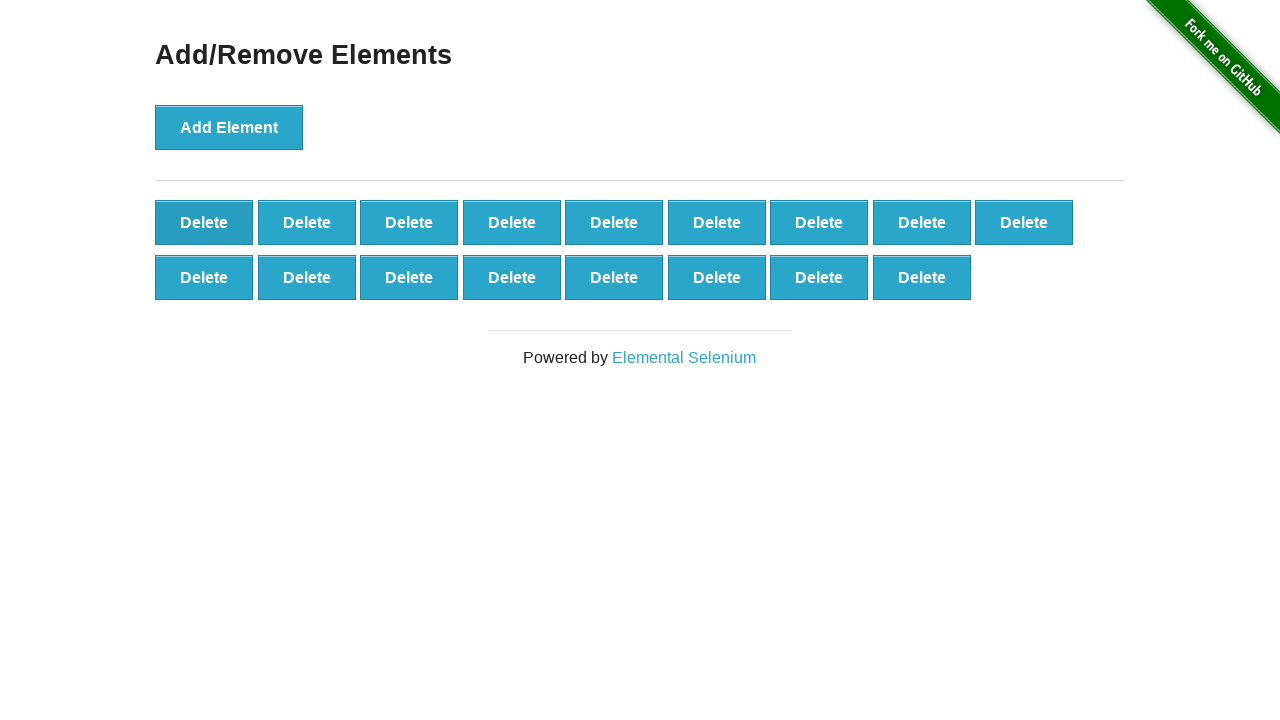

Clicked delete button to remove element (iteration 35/40) at (204, 222) on .added-manually >> nth=0
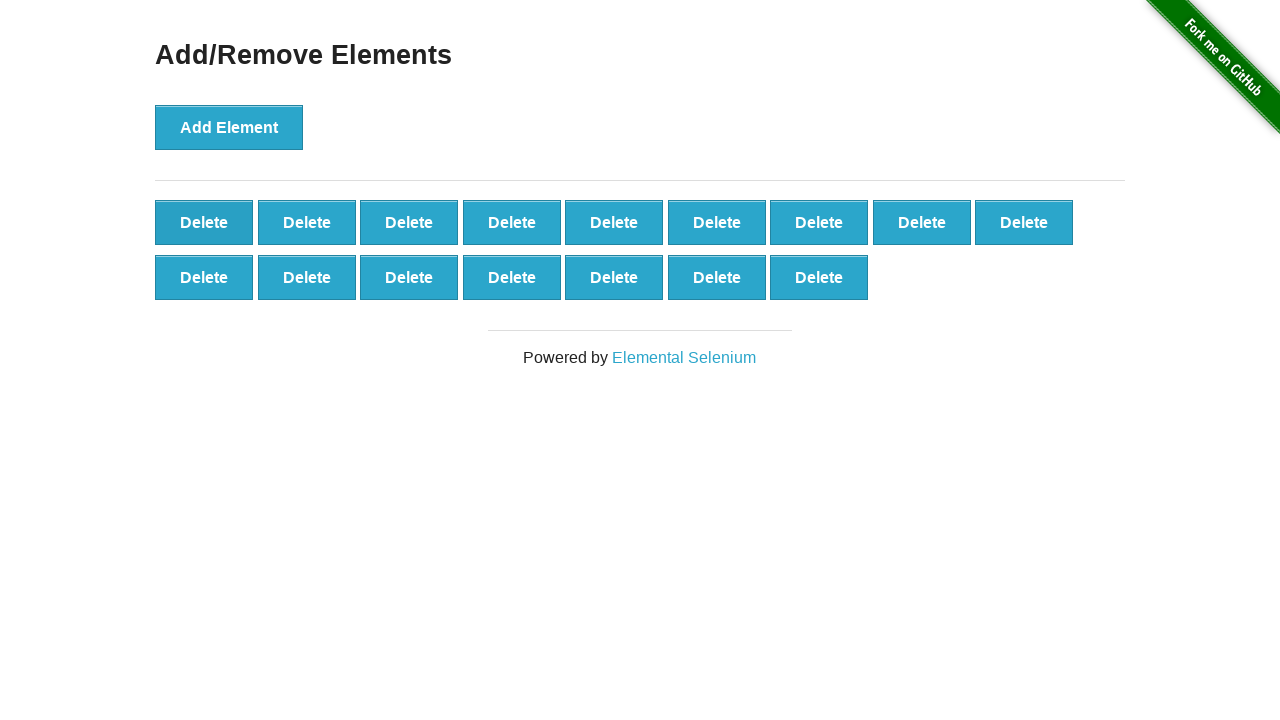

Clicked delete button to remove element (iteration 36/40) at (204, 222) on .added-manually >> nth=0
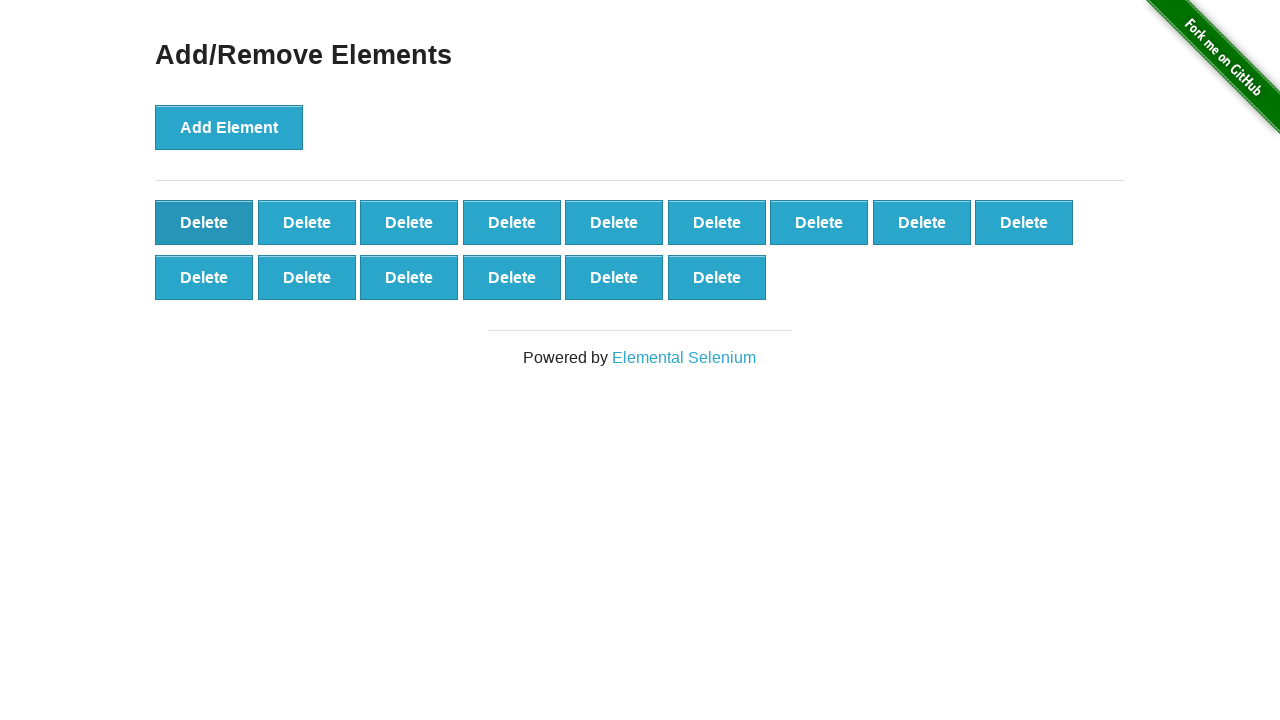

Clicked delete button to remove element (iteration 37/40) at (204, 222) on .added-manually >> nth=0
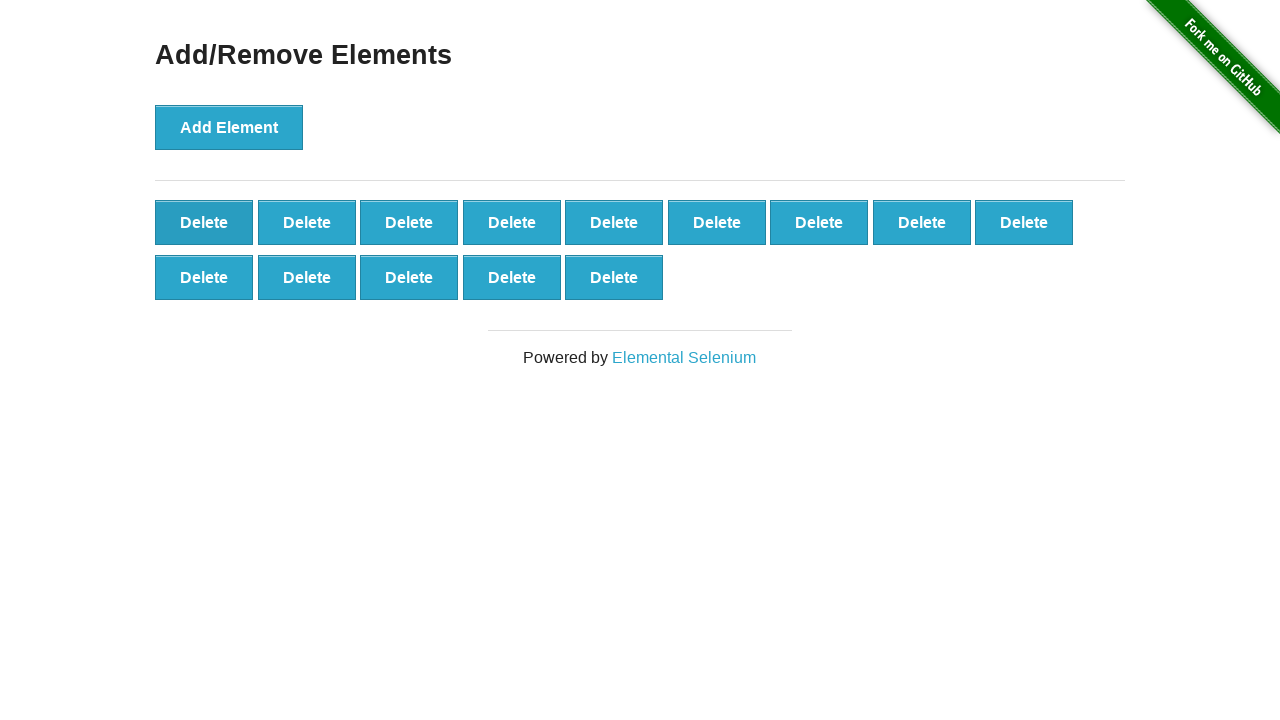

Clicked delete button to remove element (iteration 38/40) at (204, 222) on .added-manually >> nth=0
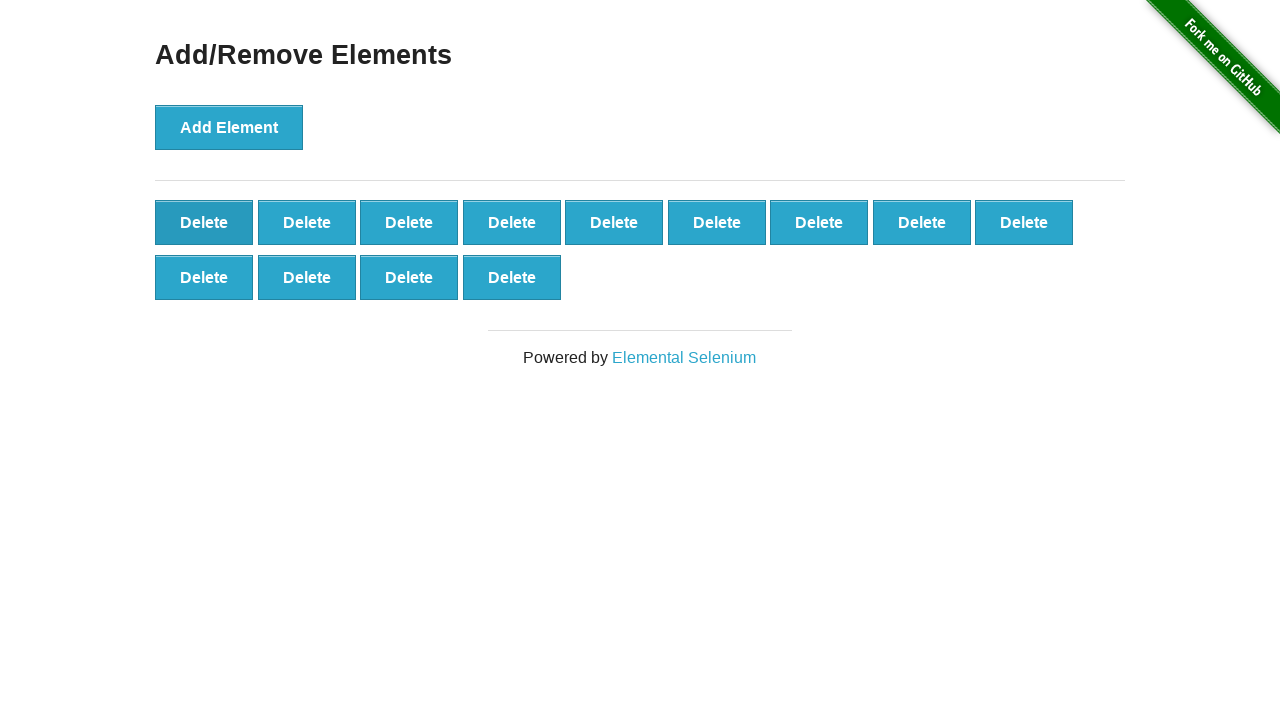

Clicked delete button to remove element (iteration 39/40) at (204, 222) on .added-manually >> nth=0
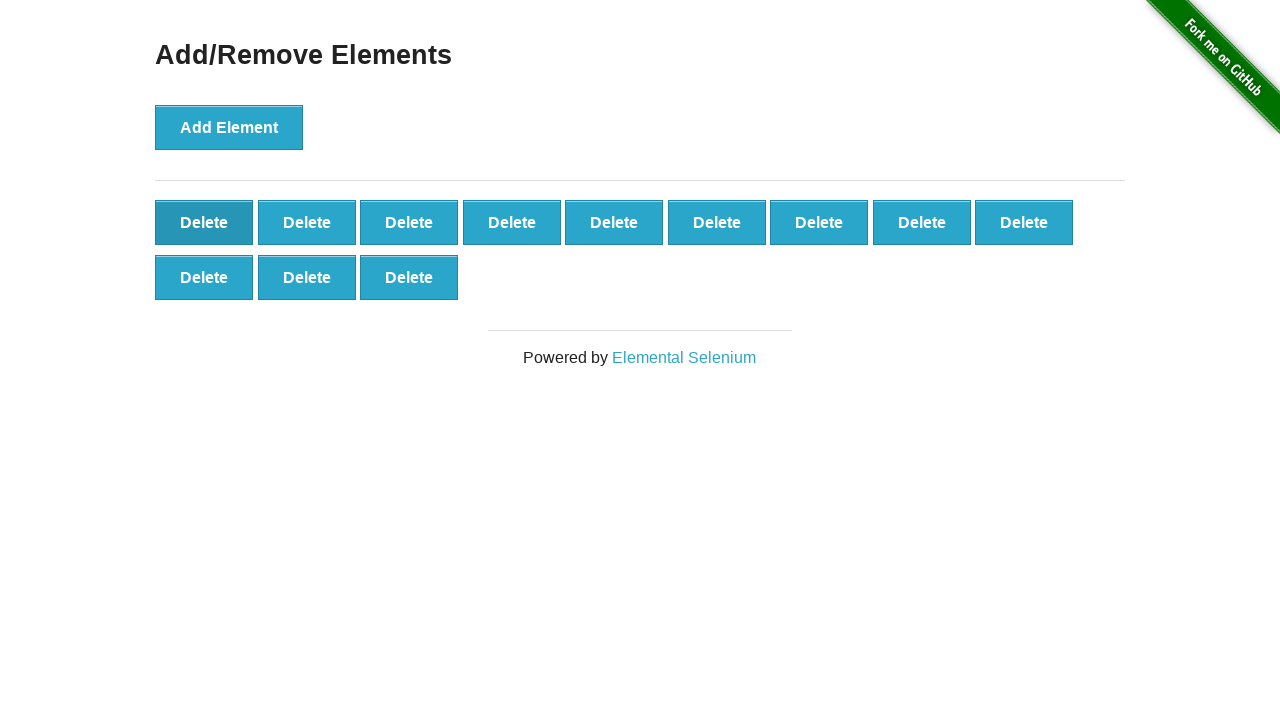

Clicked delete button to remove element (iteration 40/40) at (204, 222) on .added-manually >> nth=0
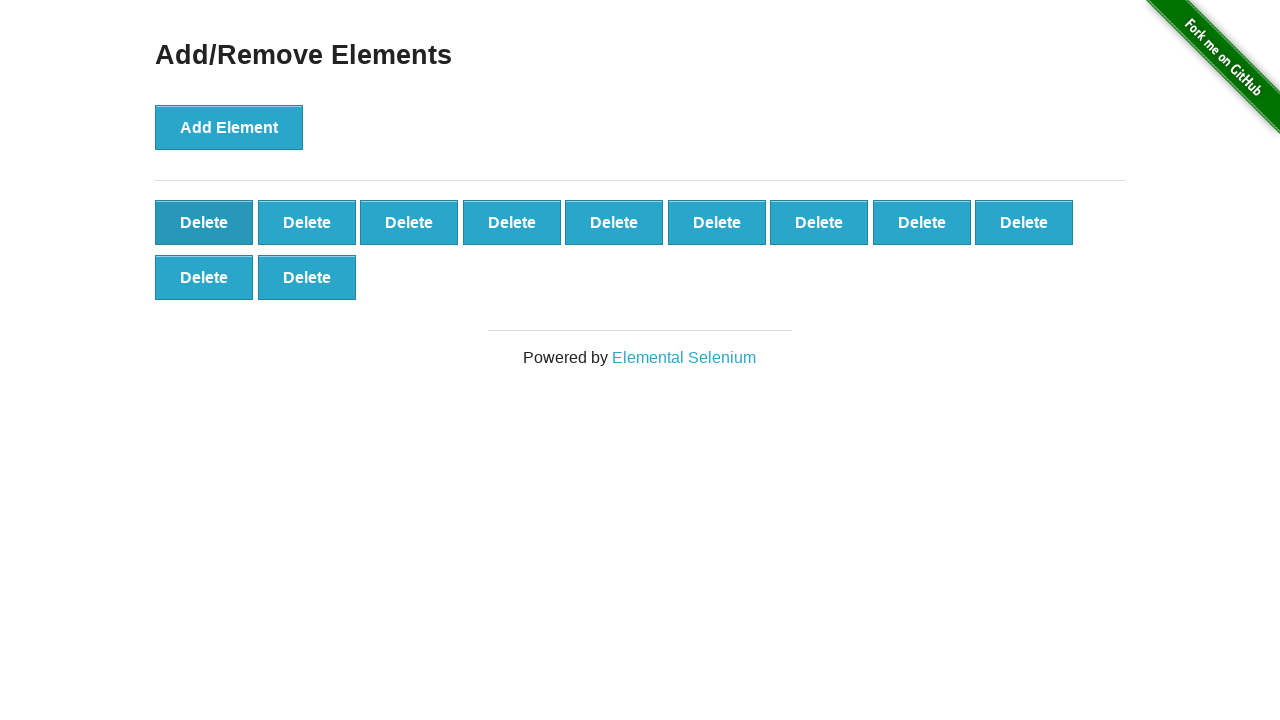

Verified that 11 elements remain (51 created - 40 deleted)
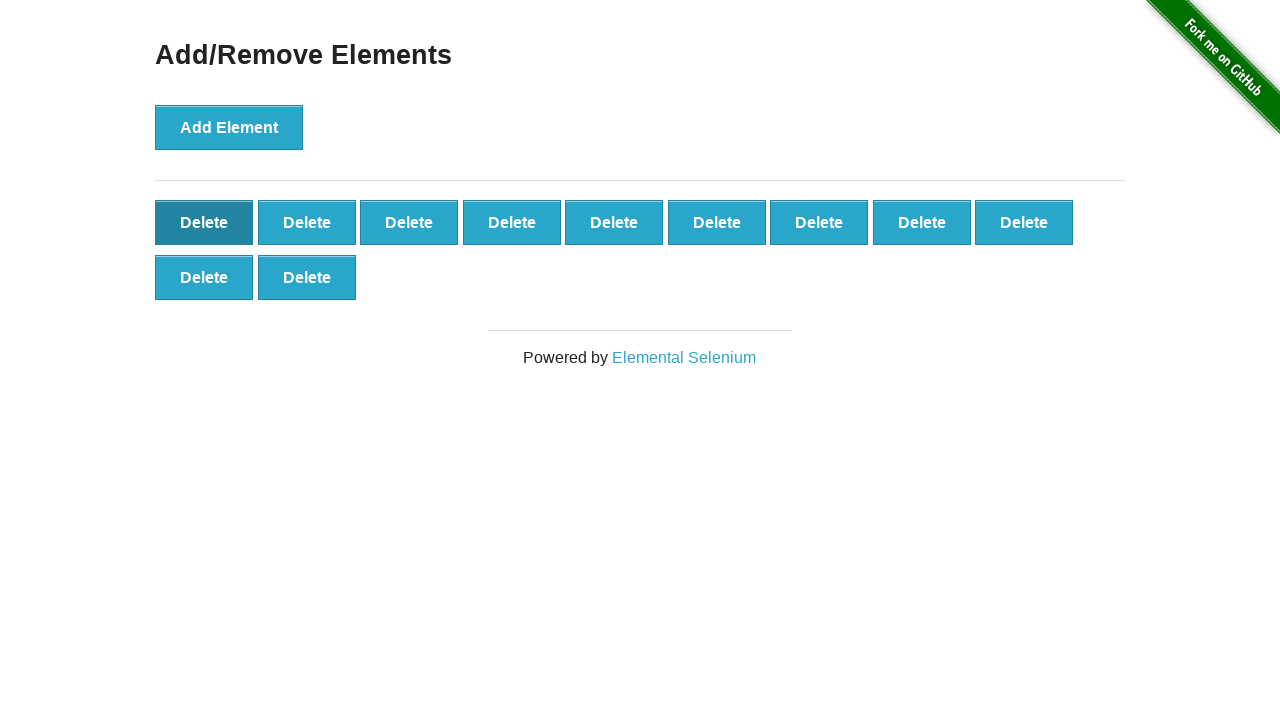

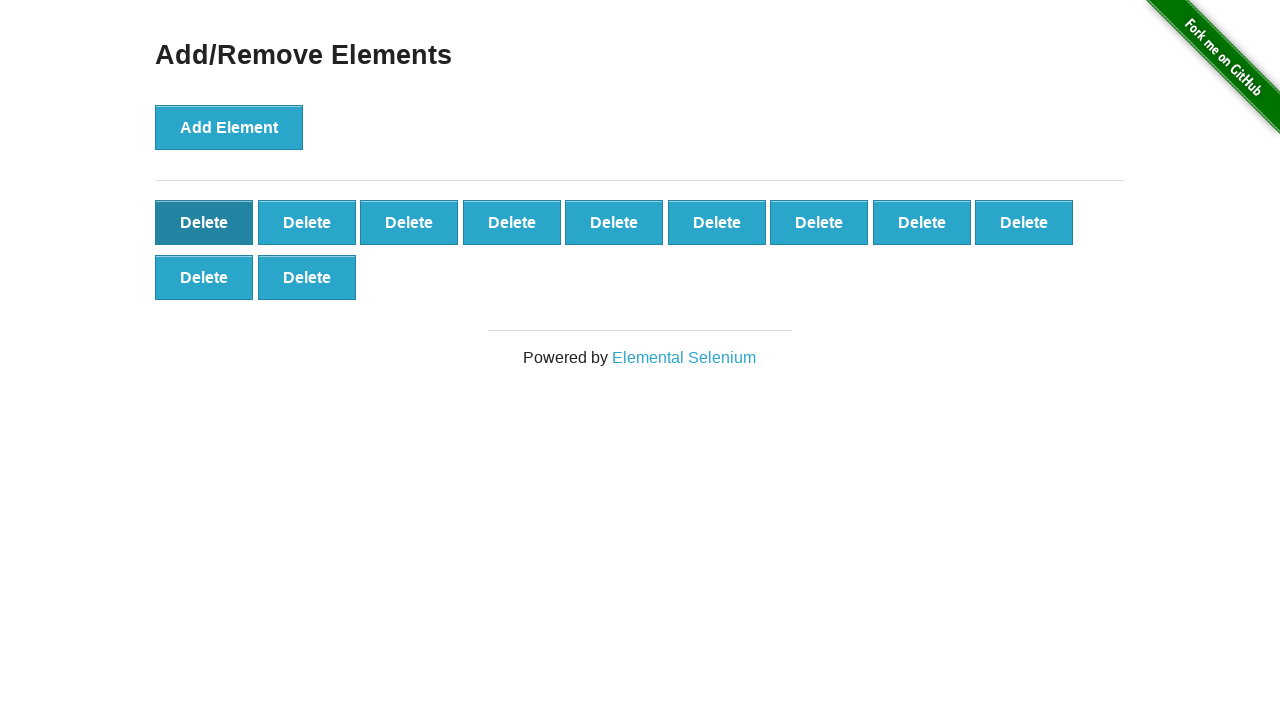